Fills out a form with many input fields by entering text into each field and submitting the form

Starting URL: http://suninjuly.github.io/huge_form.html

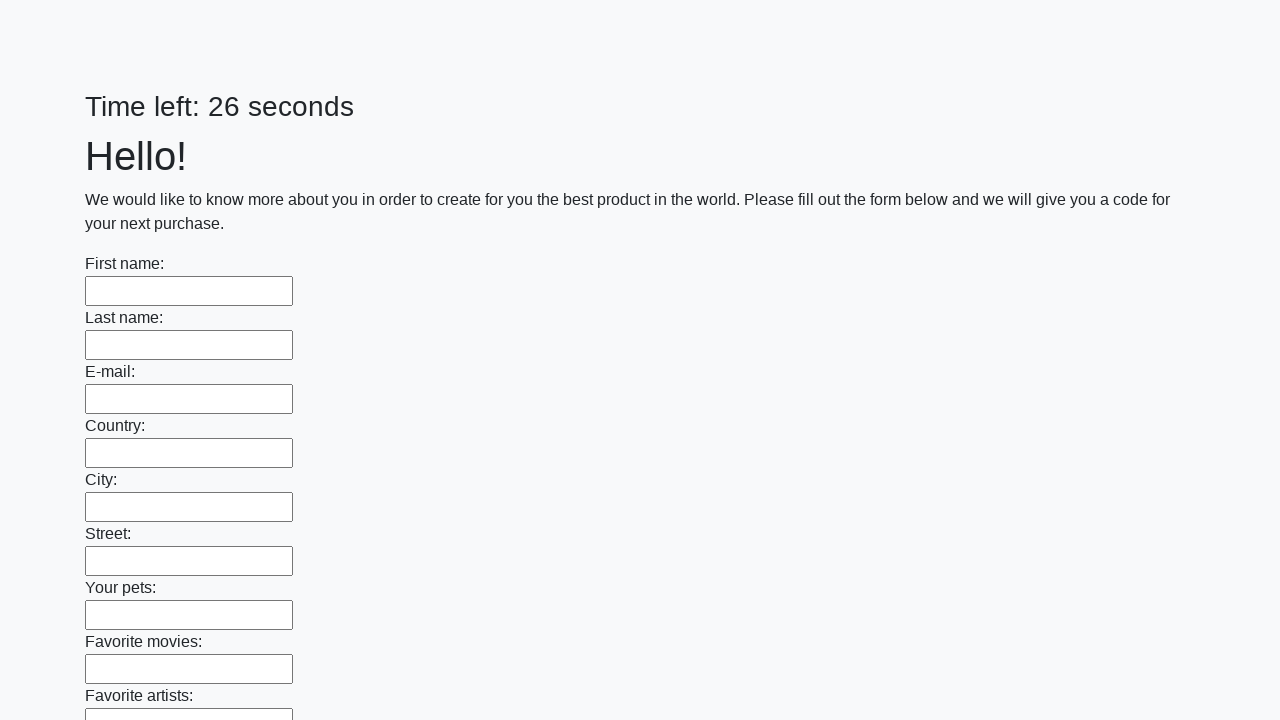

Located all input elements on the page
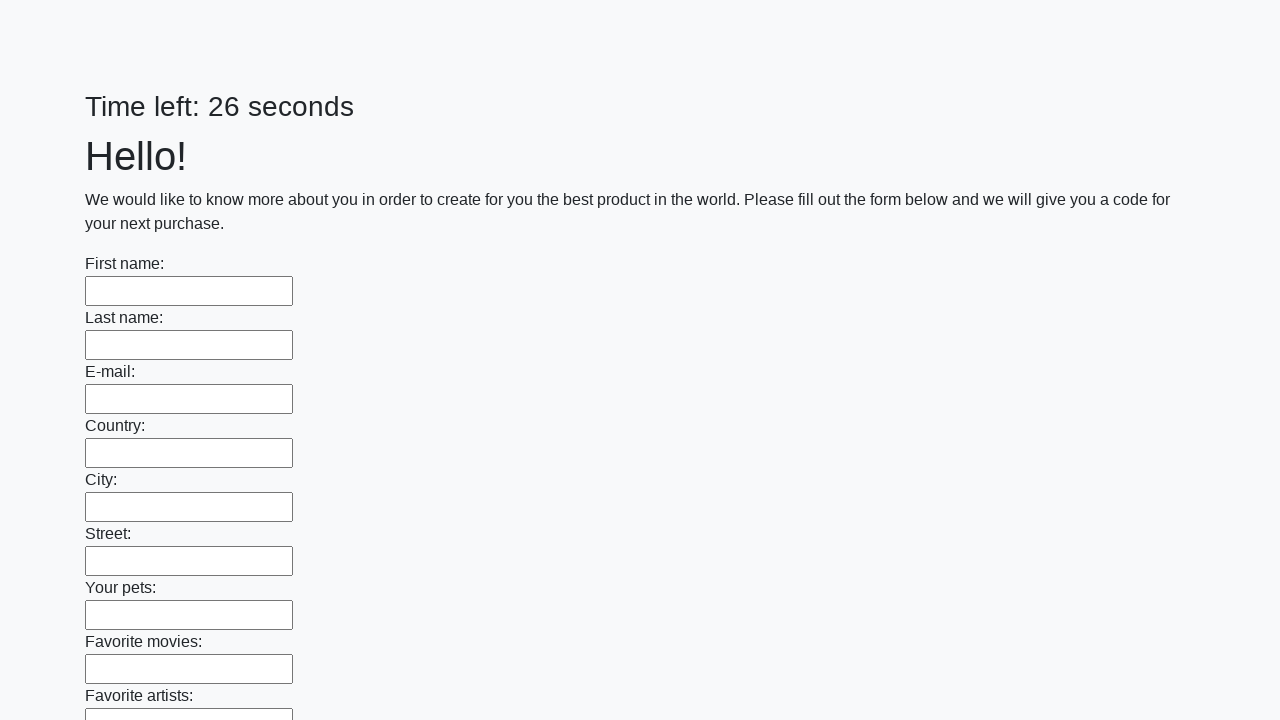

Filled an input field with 'Test' on input >> nth=0
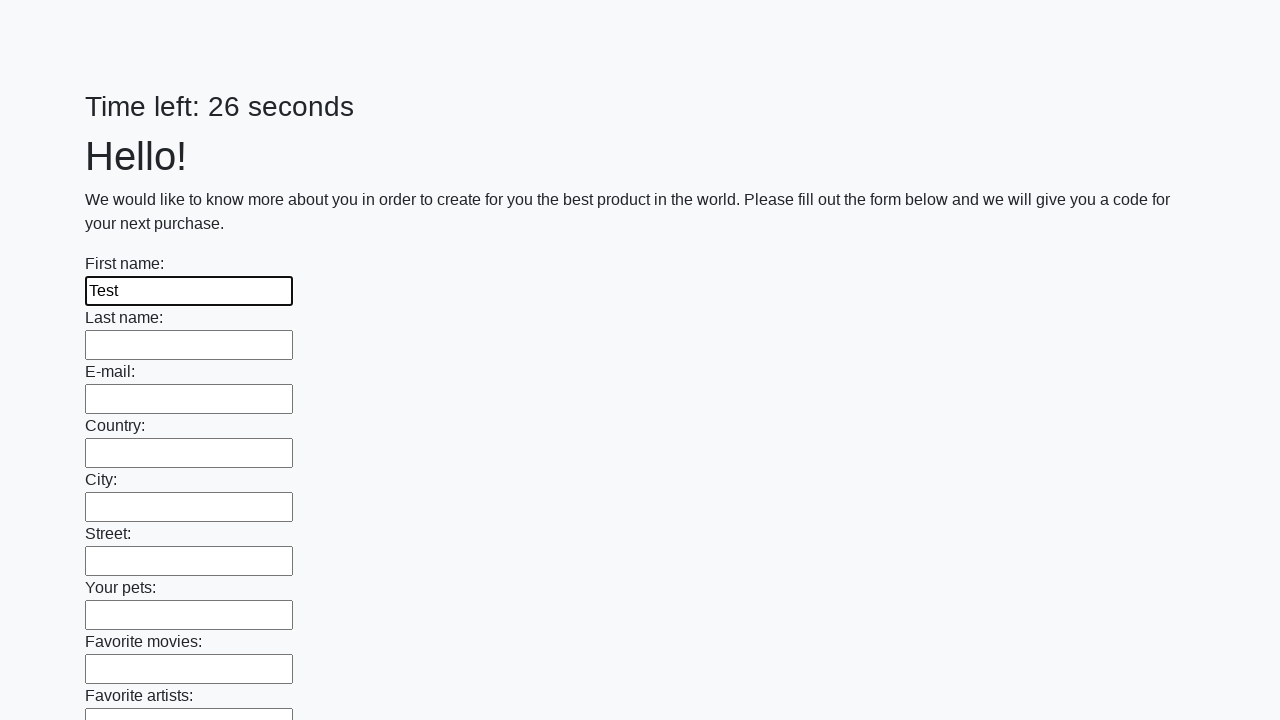

Filled an input field with 'Test' on input >> nth=1
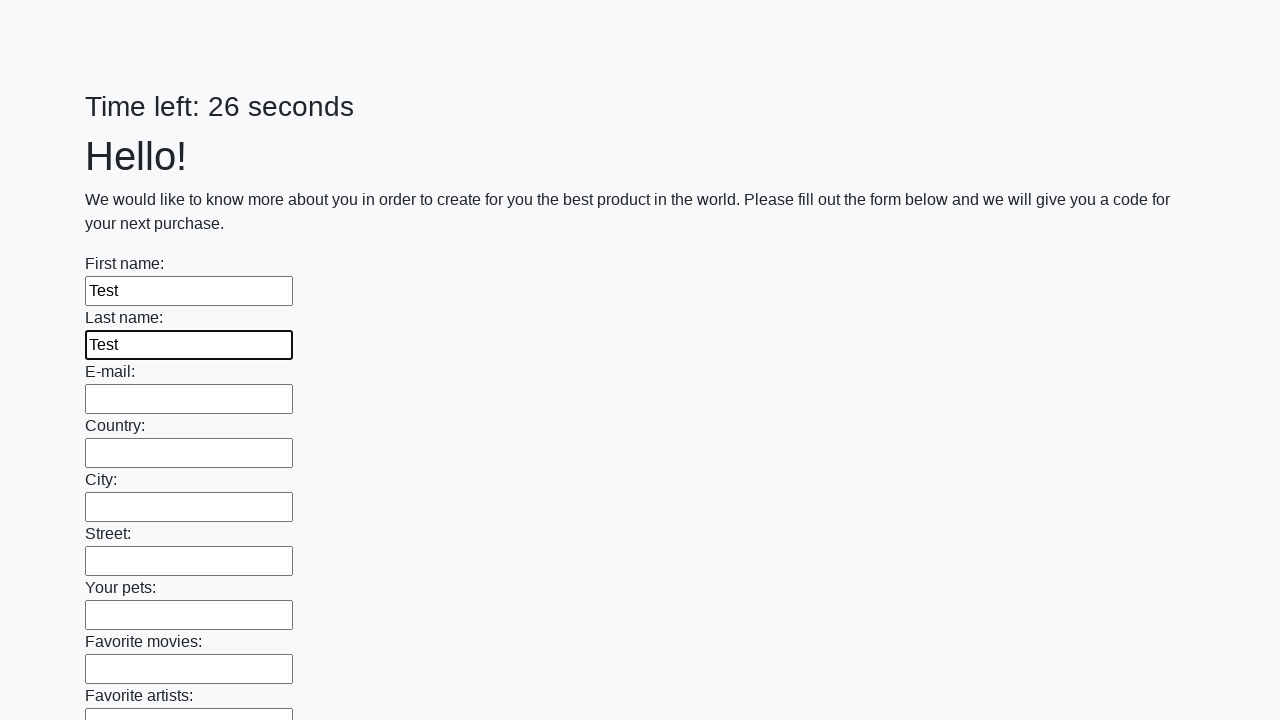

Filled an input field with 'Test' on input >> nth=2
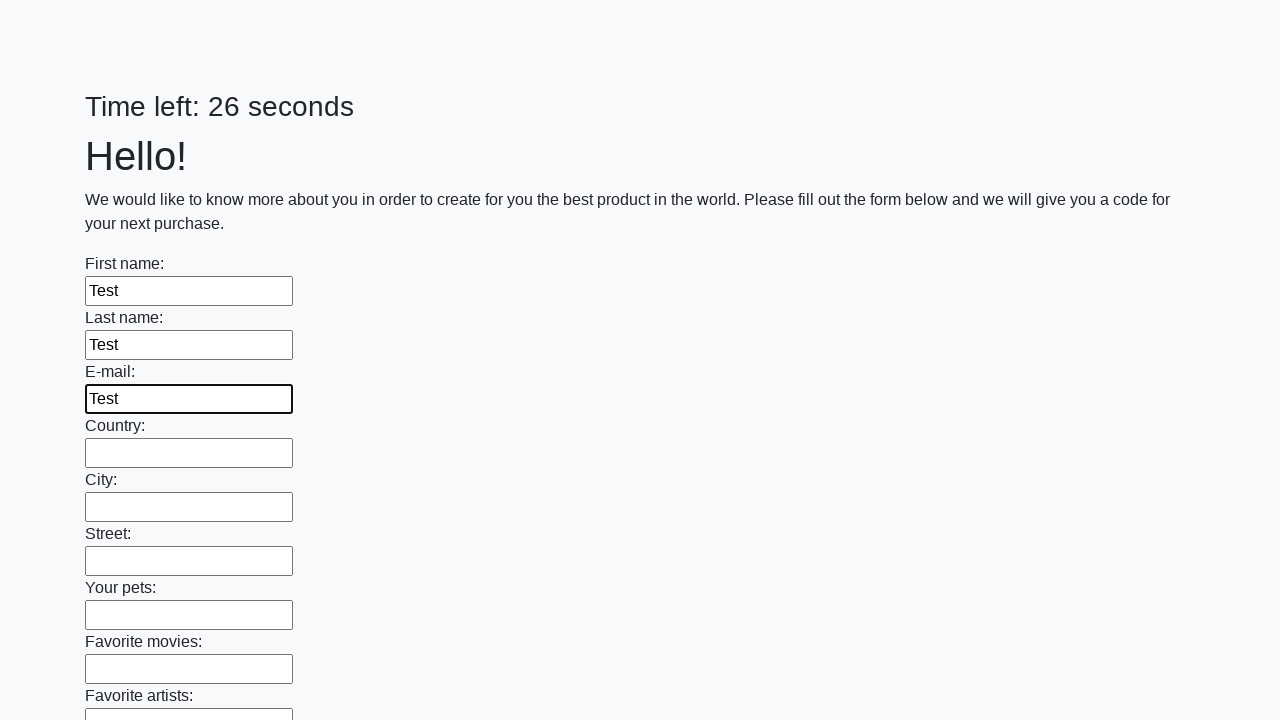

Filled an input field with 'Test' on input >> nth=3
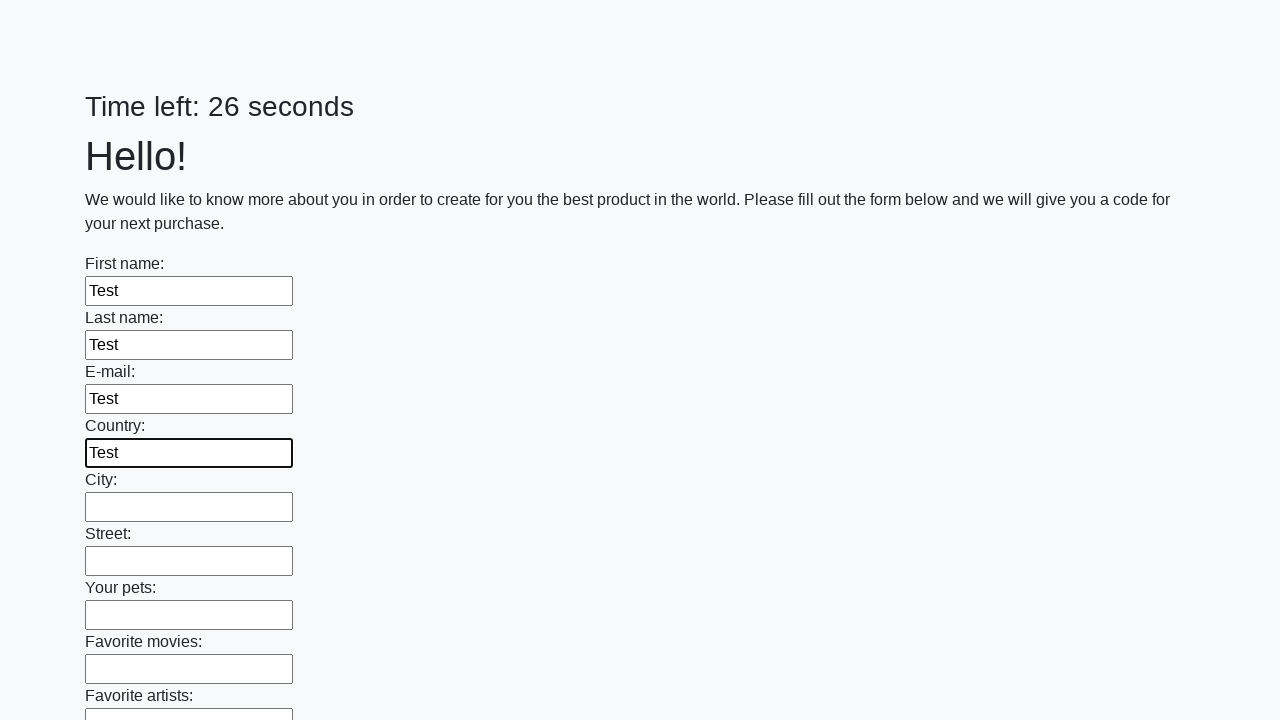

Filled an input field with 'Test' on input >> nth=4
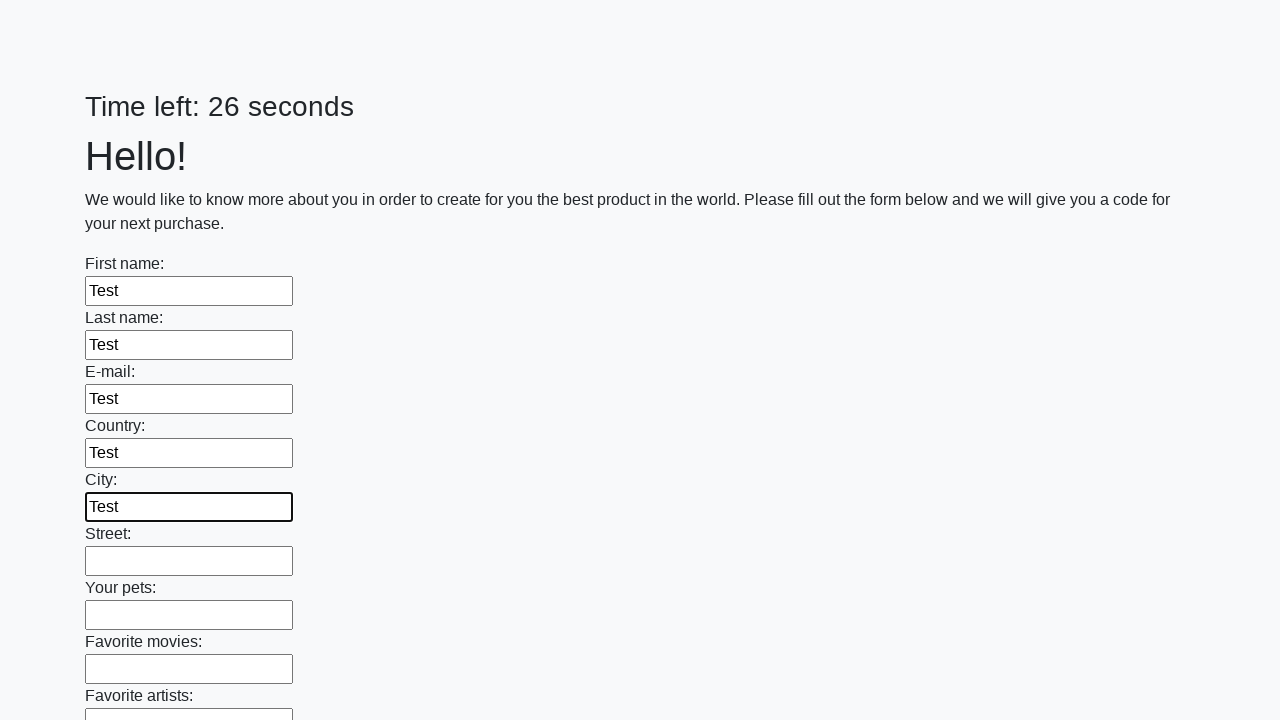

Filled an input field with 'Test' on input >> nth=5
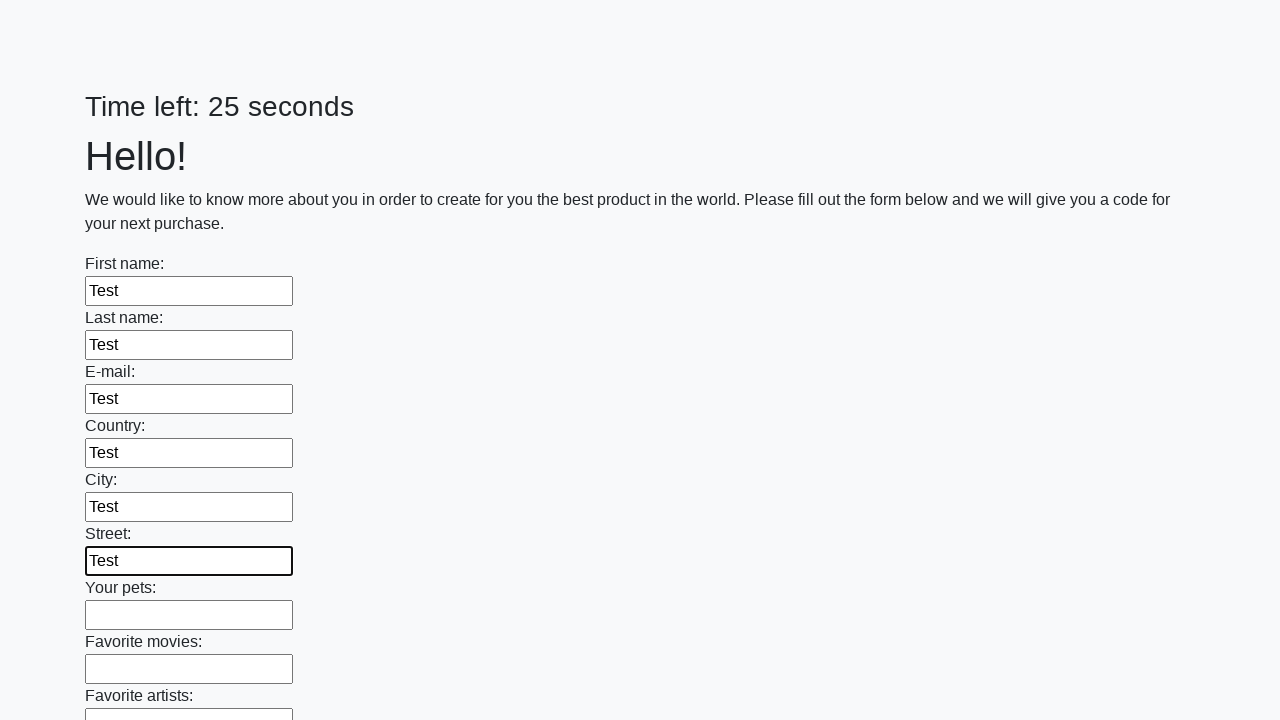

Filled an input field with 'Test' on input >> nth=6
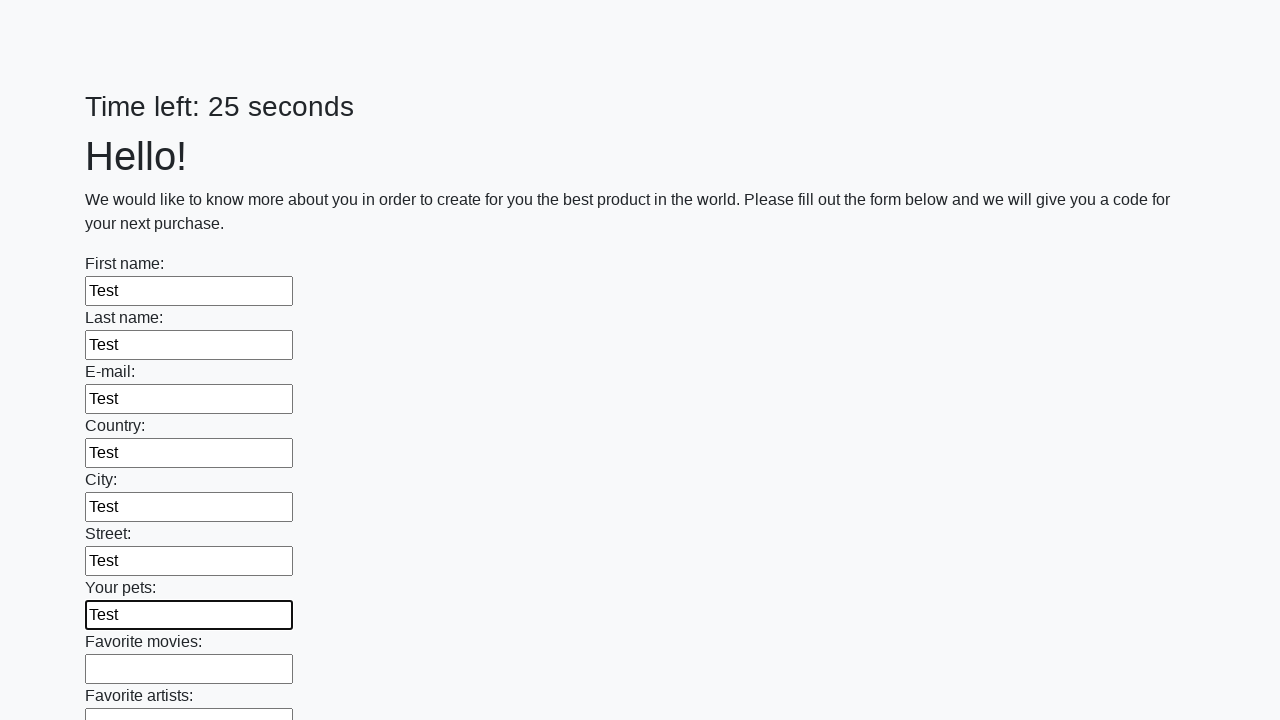

Filled an input field with 'Test' on input >> nth=7
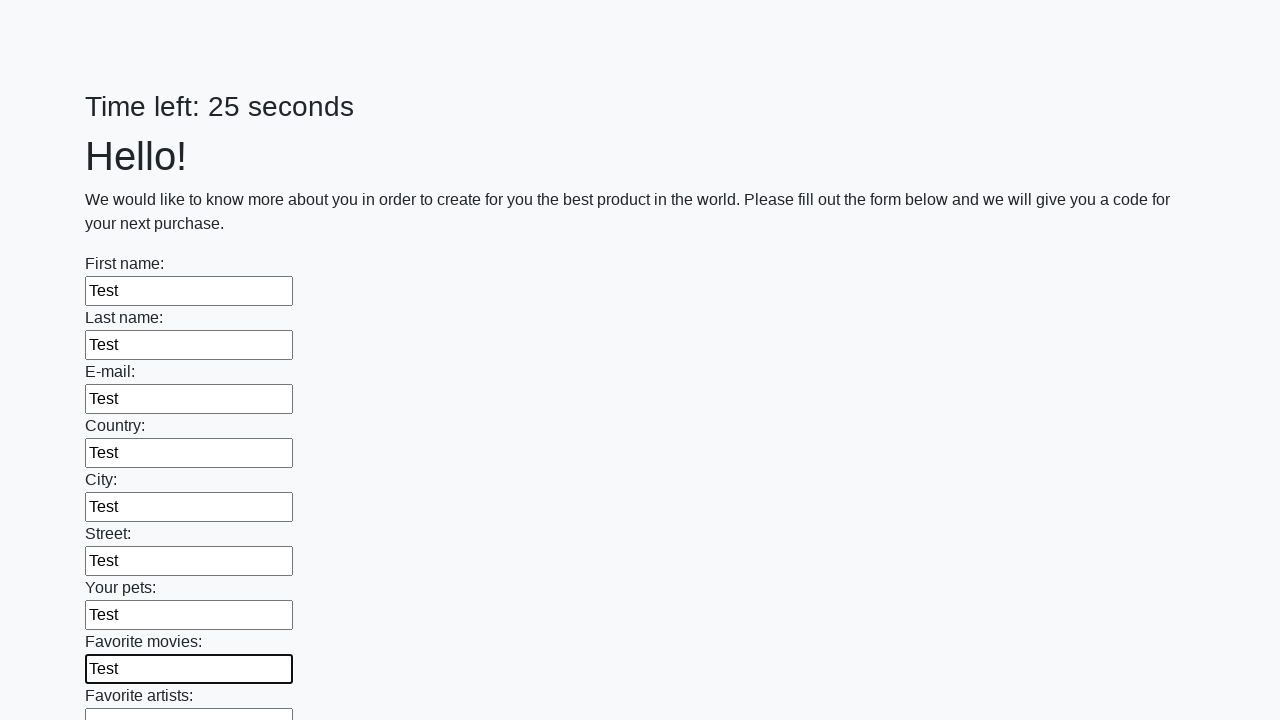

Filled an input field with 'Test' on input >> nth=8
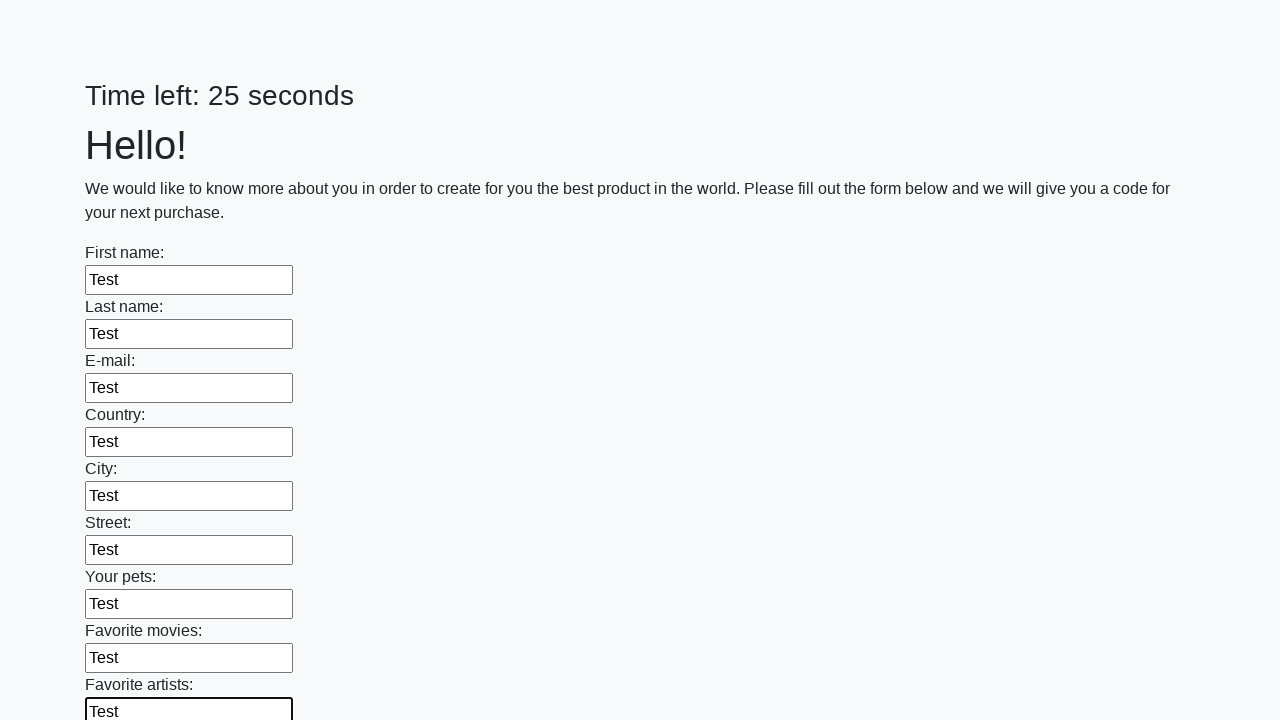

Filled an input field with 'Test' on input >> nth=9
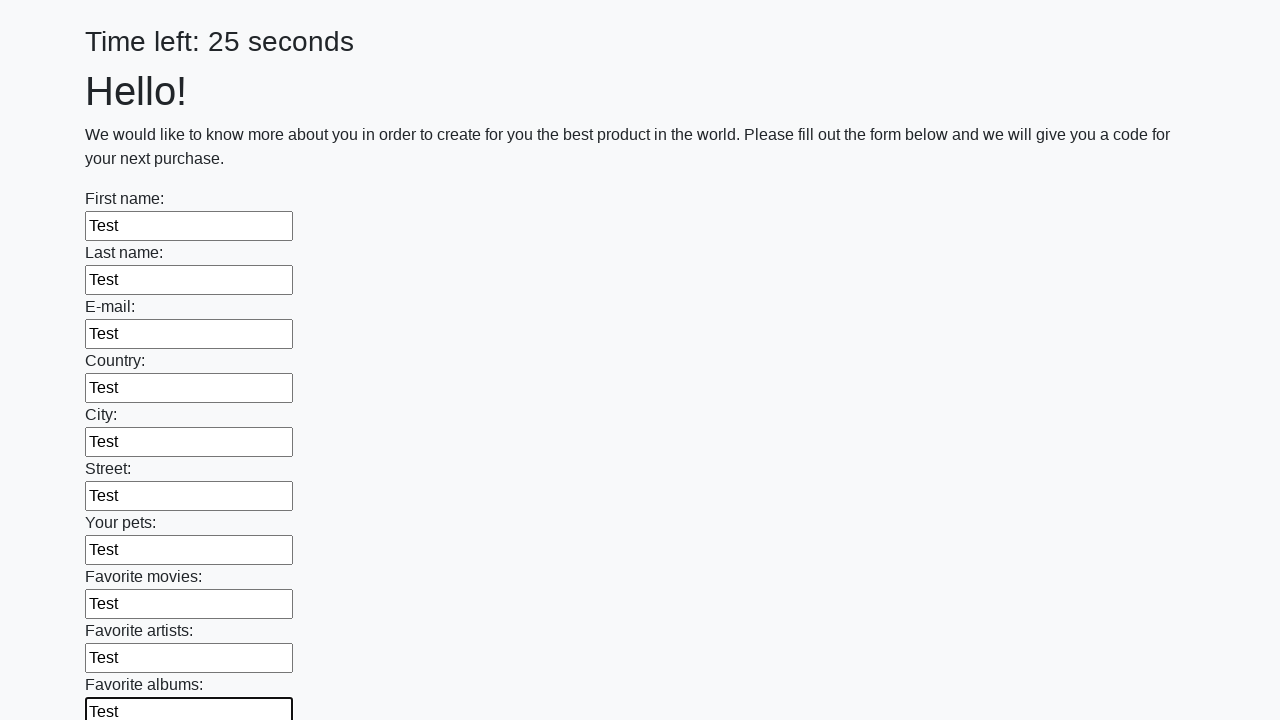

Filled an input field with 'Test' on input >> nth=10
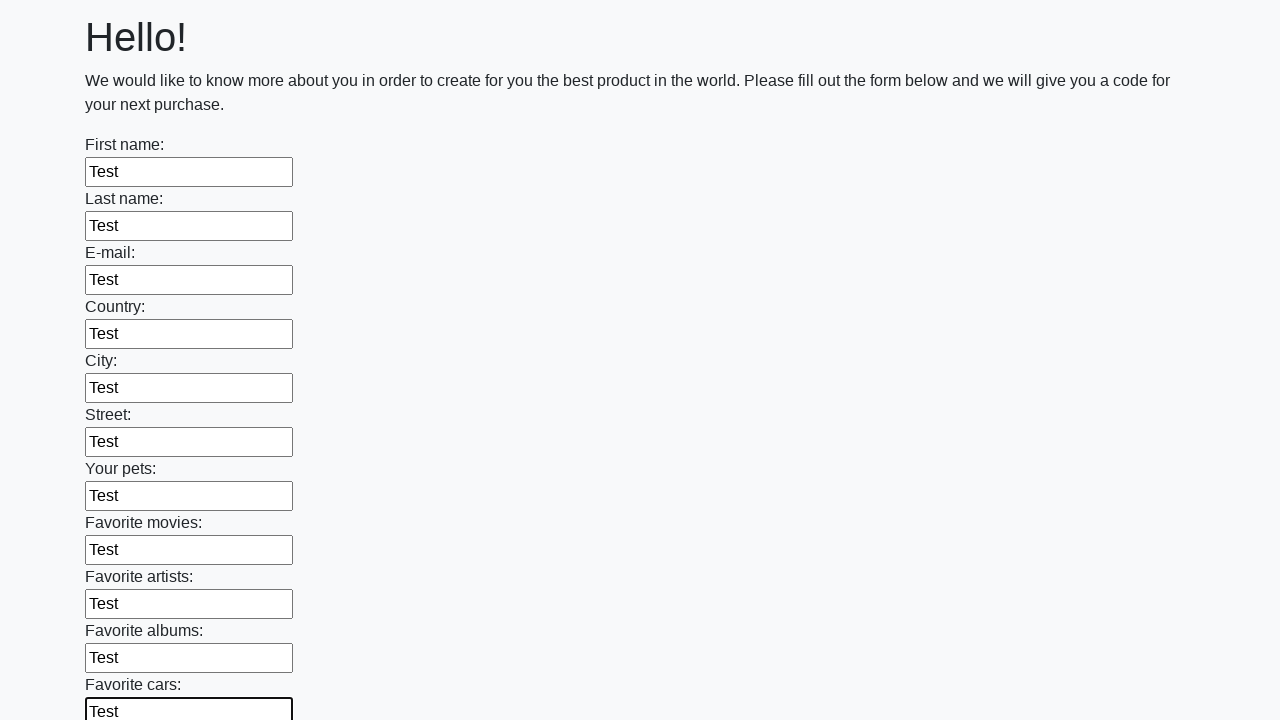

Filled an input field with 'Test' on input >> nth=11
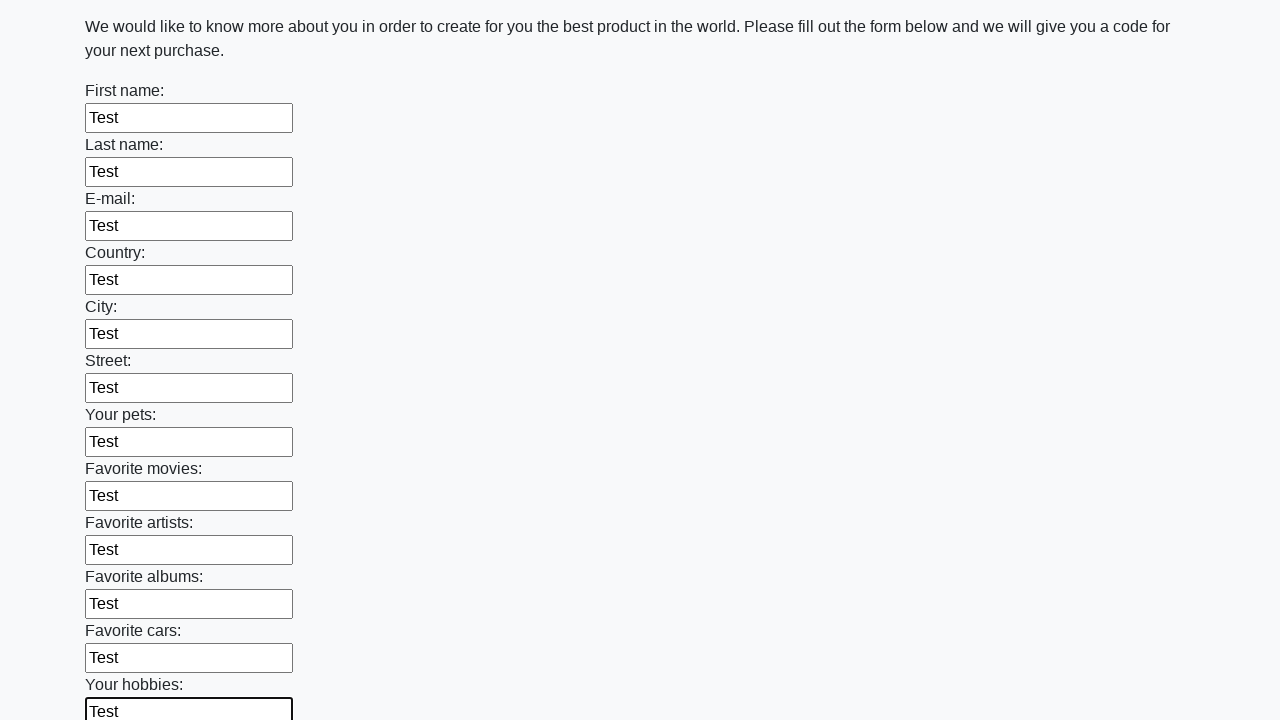

Filled an input field with 'Test' on input >> nth=12
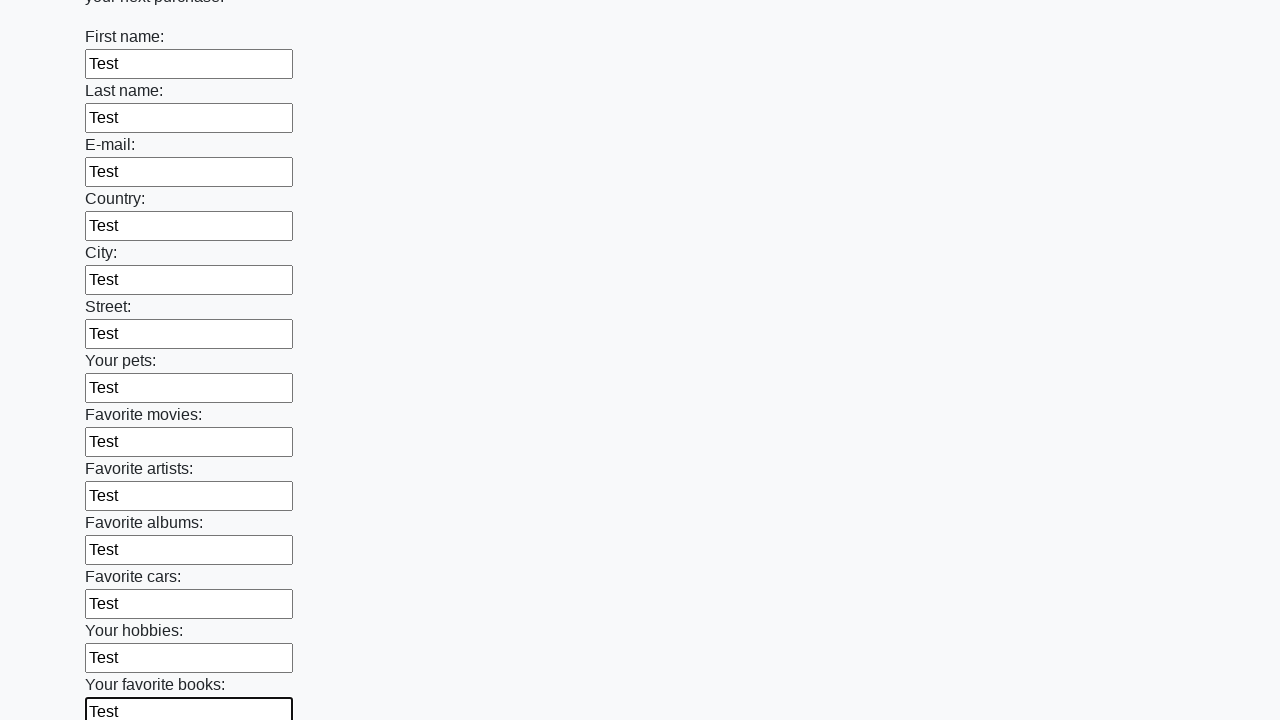

Filled an input field with 'Test' on input >> nth=13
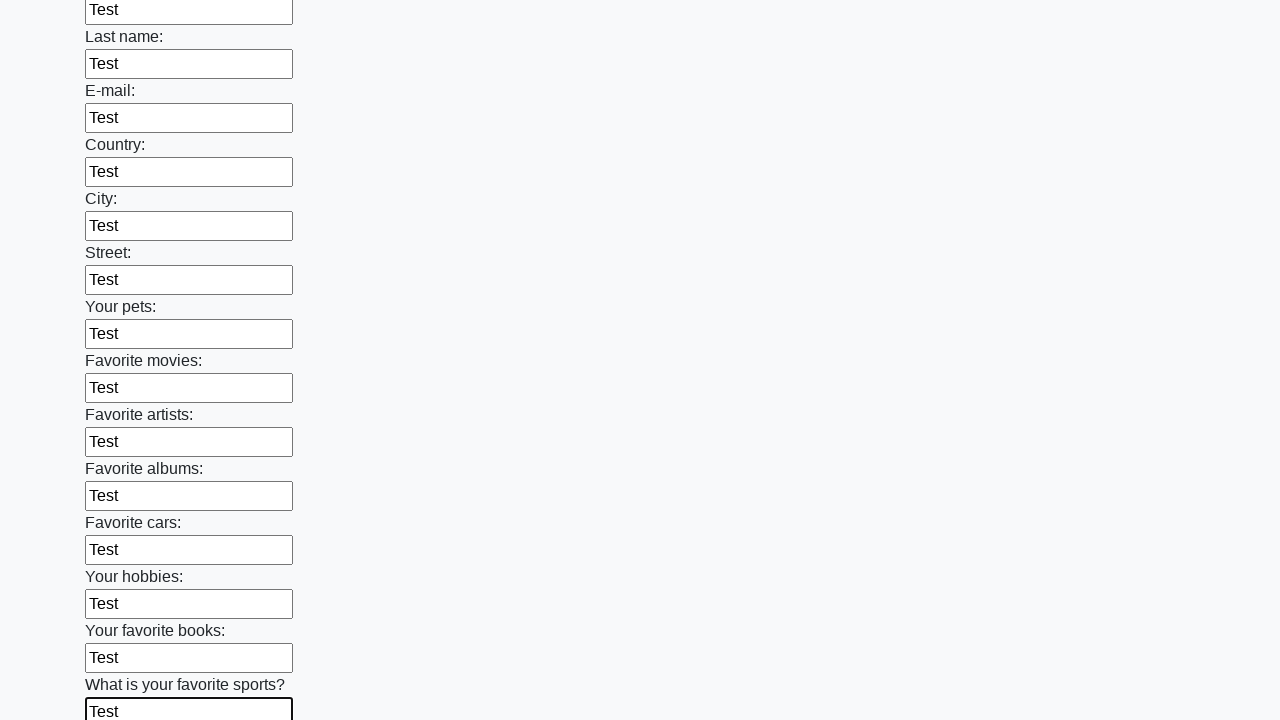

Filled an input field with 'Test' on input >> nth=14
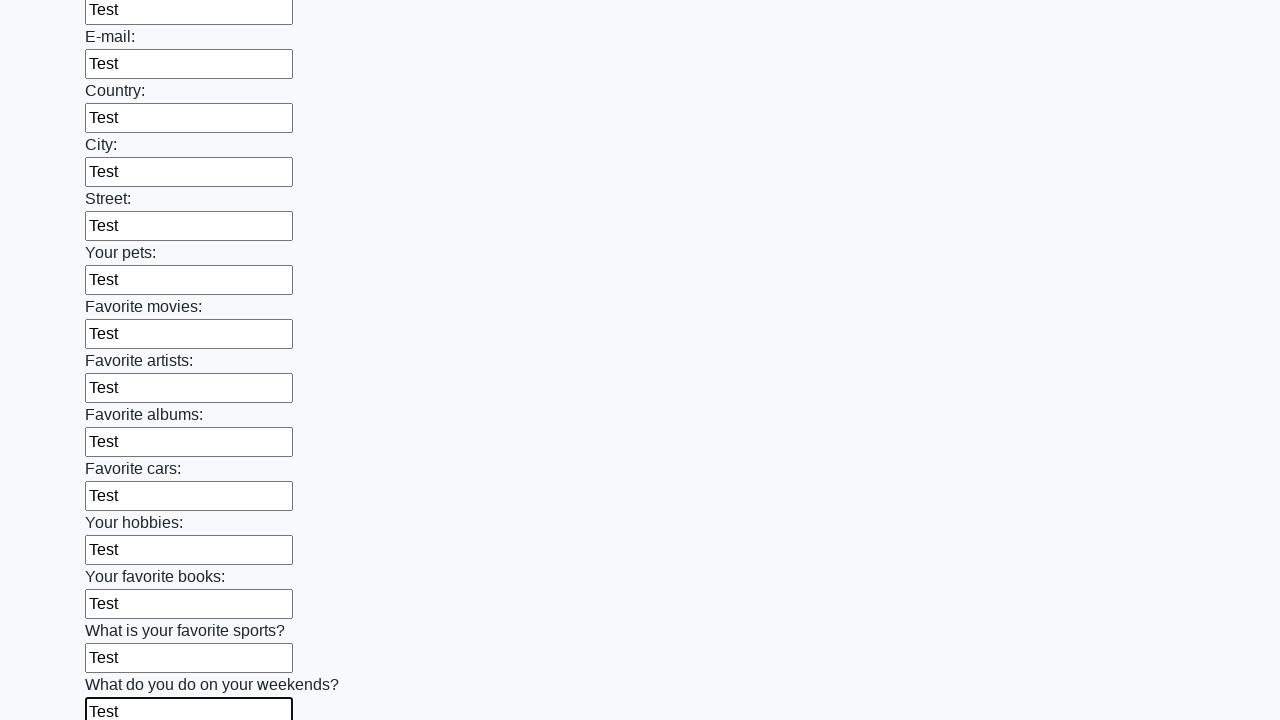

Filled an input field with 'Test' on input >> nth=15
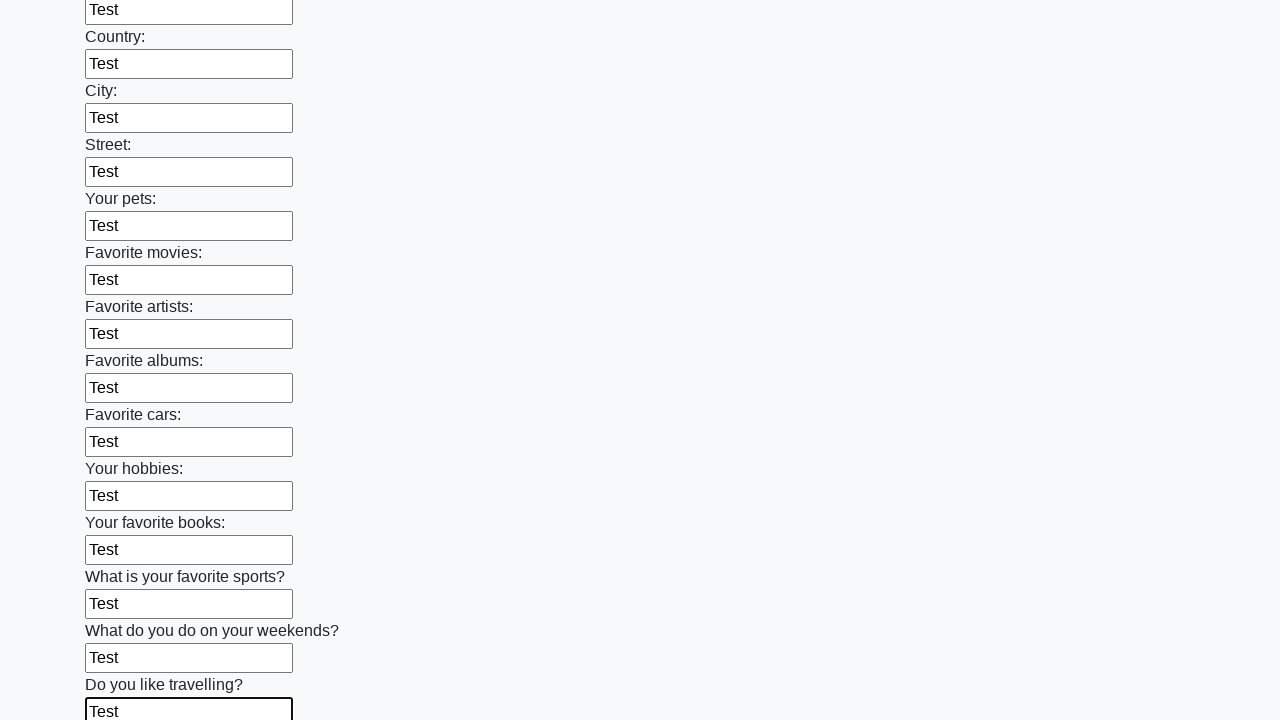

Filled an input field with 'Test' on input >> nth=16
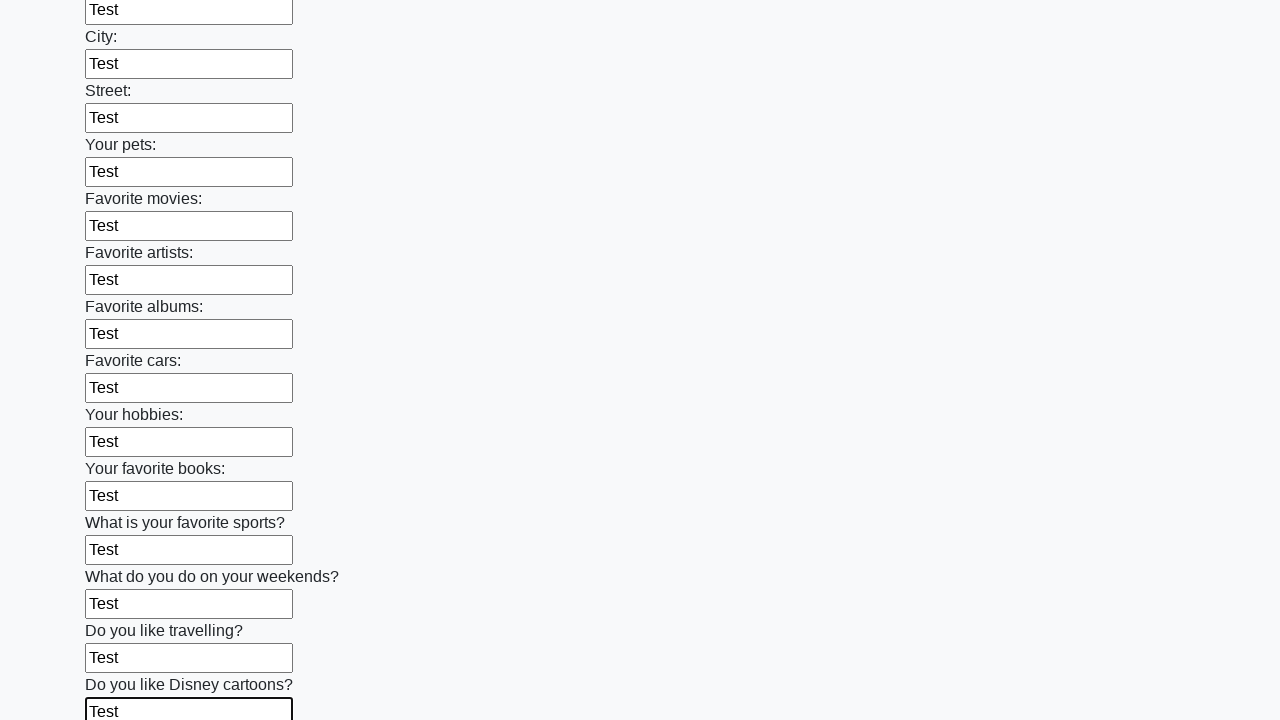

Filled an input field with 'Test' on input >> nth=17
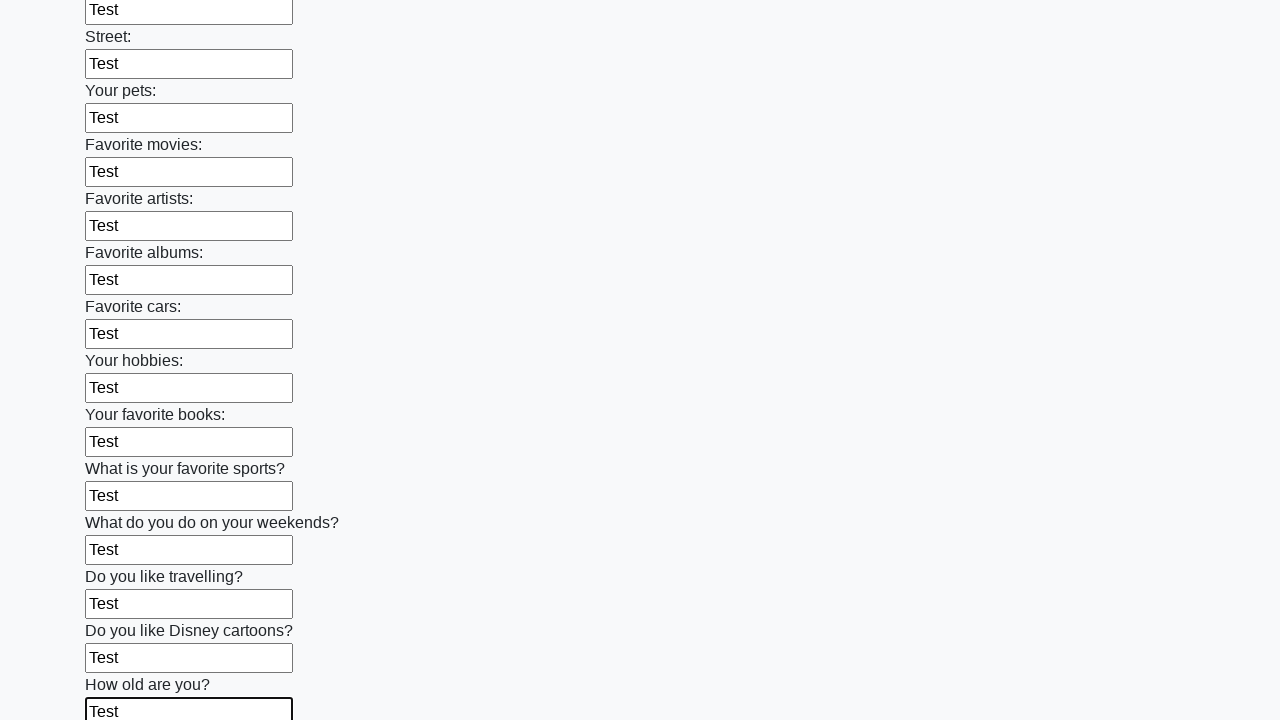

Filled an input field with 'Test' on input >> nth=18
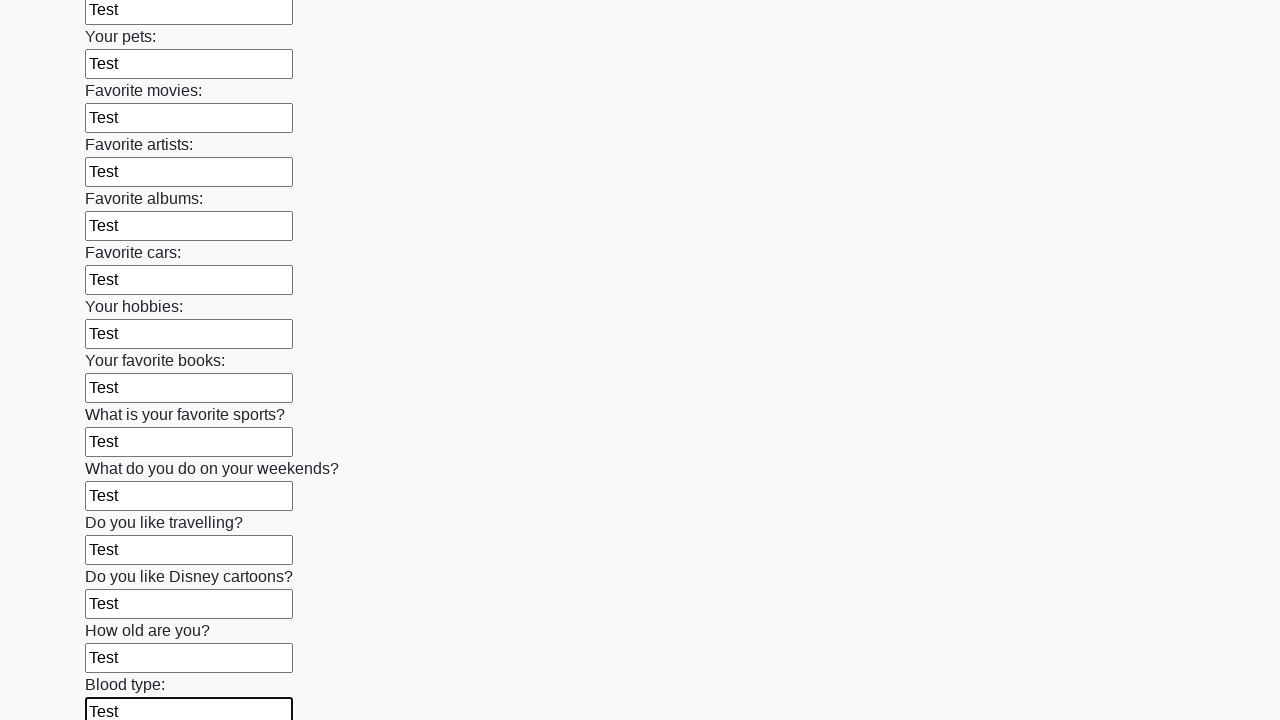

Filled an input field with 'Test' on input >> nth=19
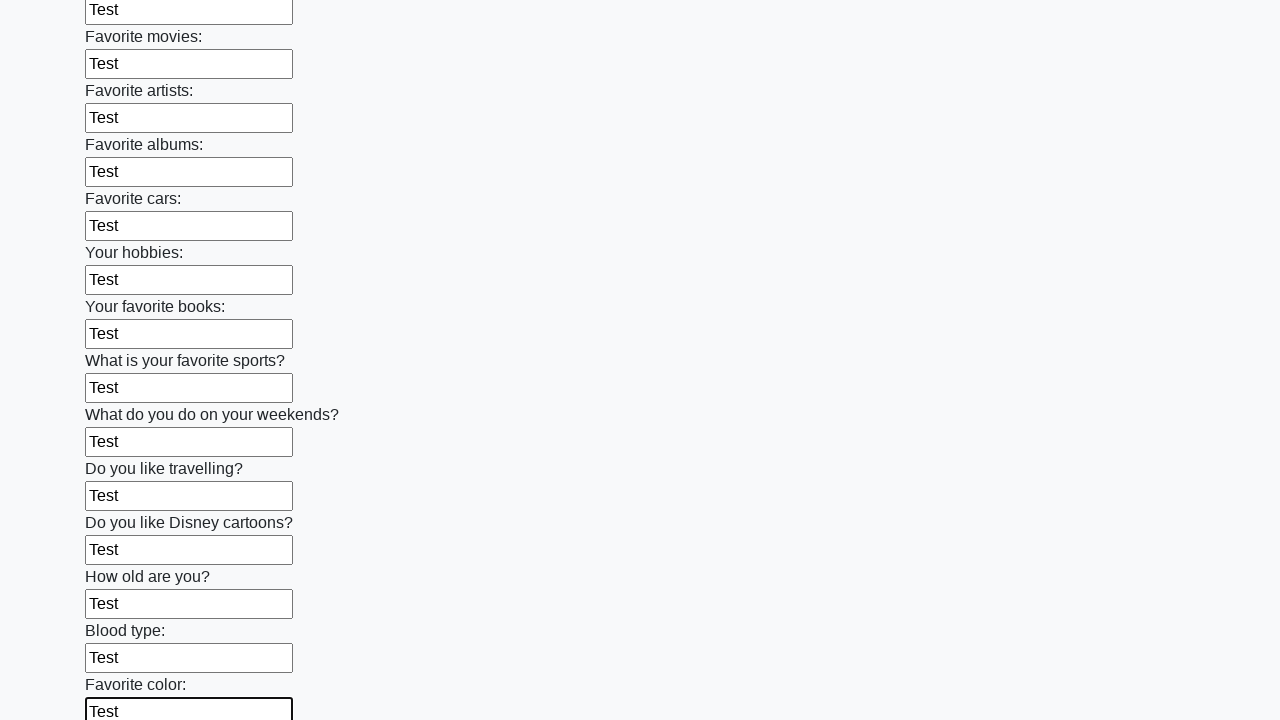

Filled an input field with 'Test' on input >> nth=20
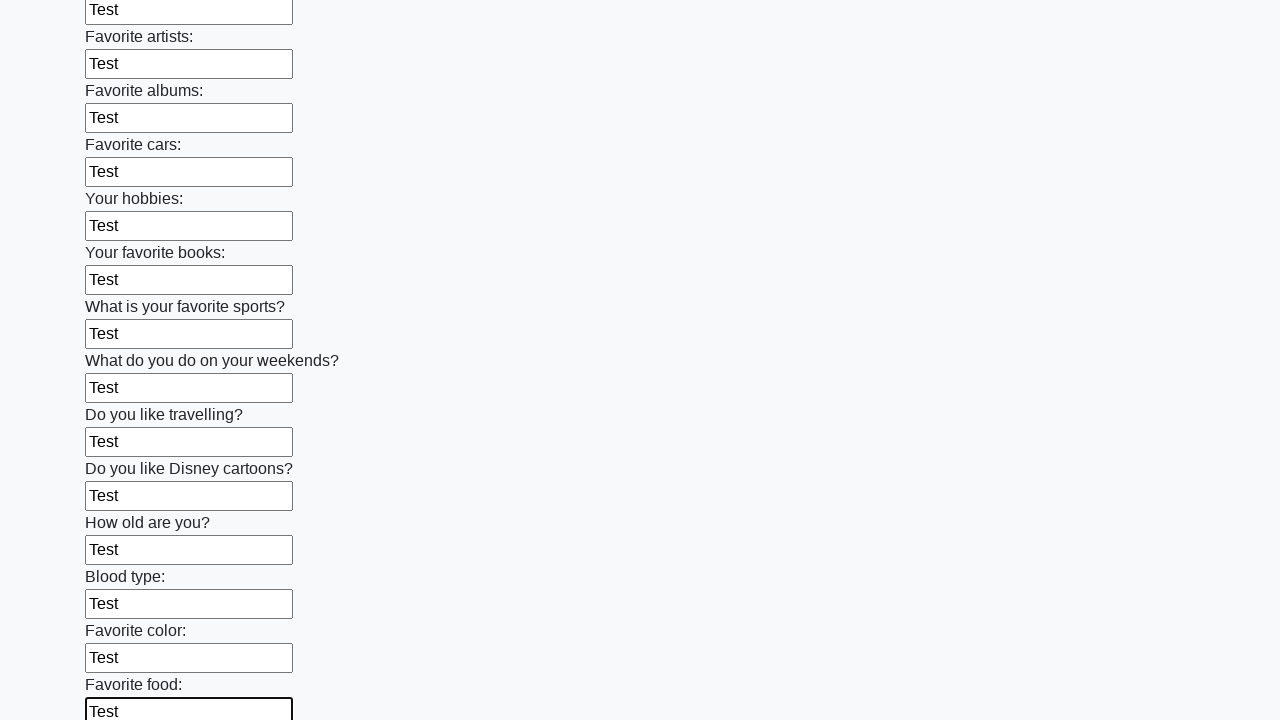

Filled an input field with 'Test' on input >> nth=21
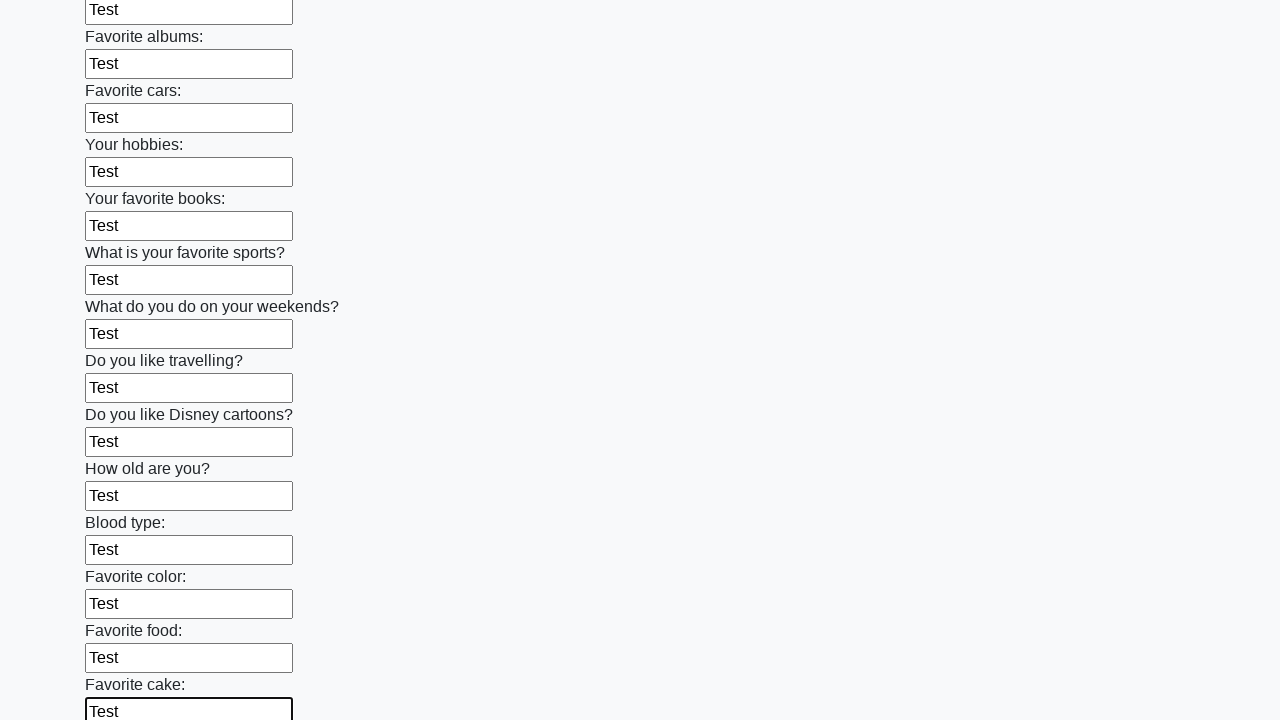

Filled an input field with 'Test' on input >> nth=22
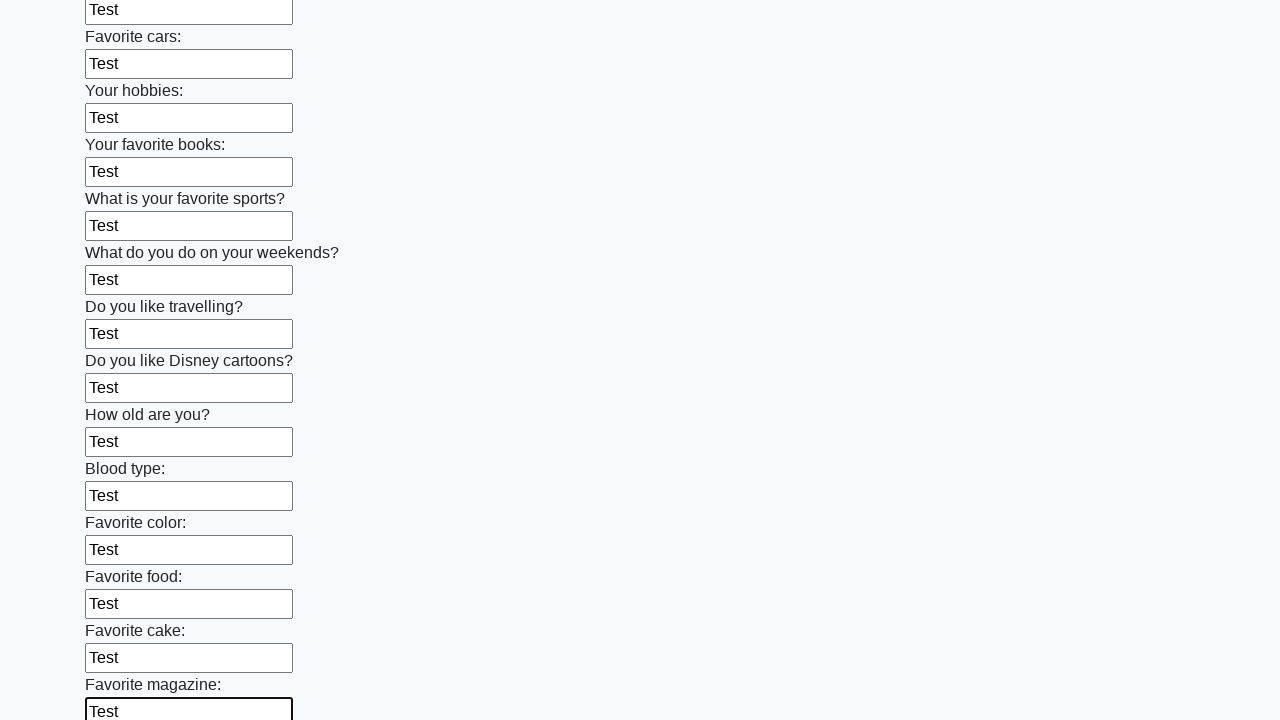

Filled an input field with 'Test' on input >> nth=23
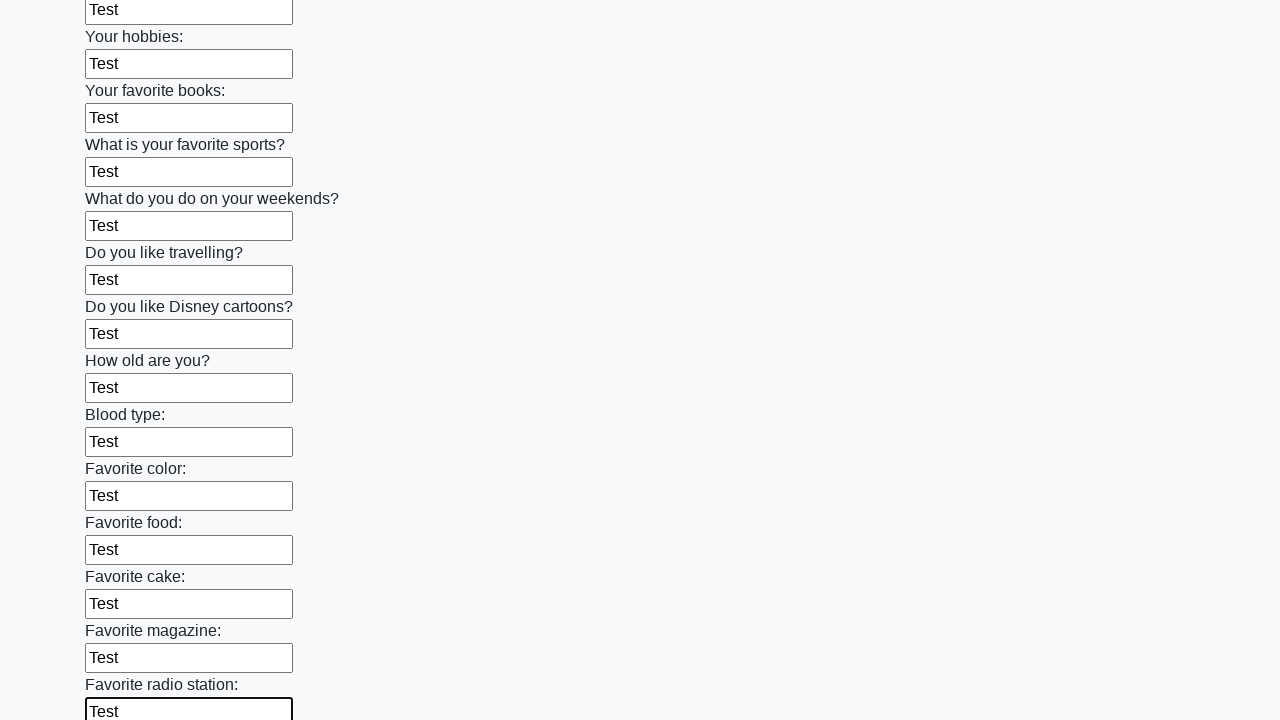

Filled an input field with 'Test' on input >> nth=24
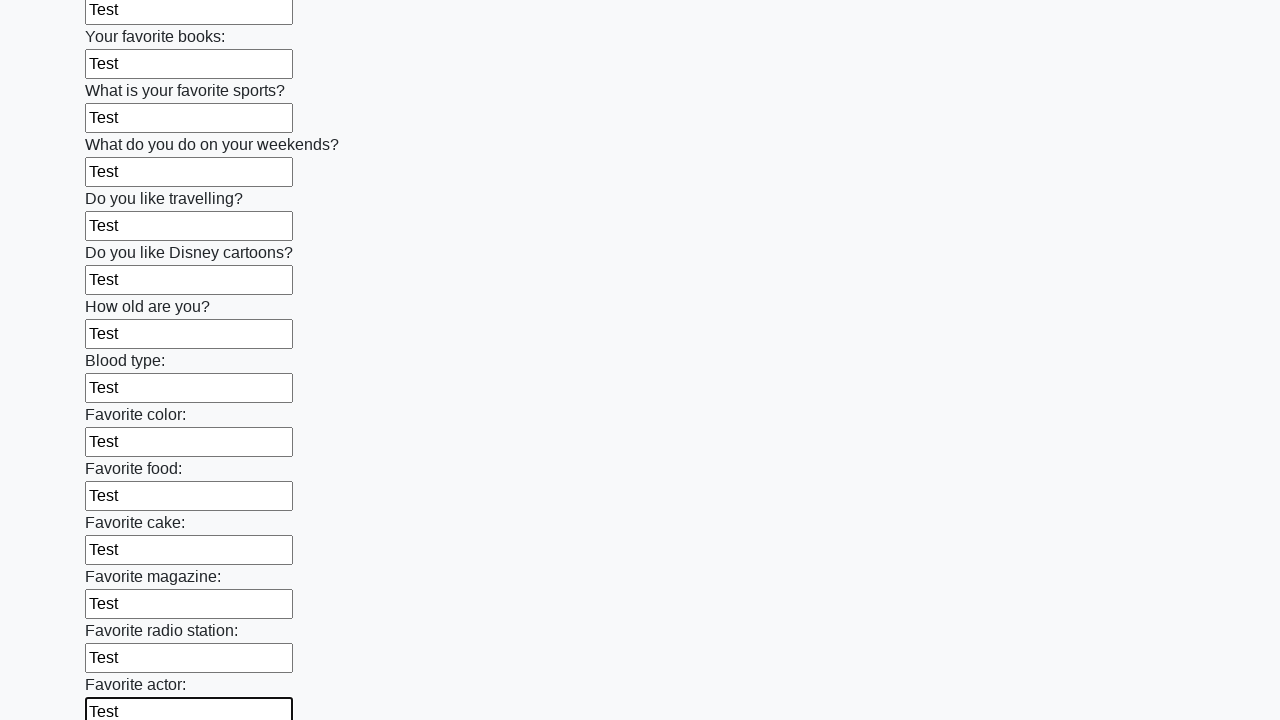

Filled an input field with 'Test' on input >> nth=25
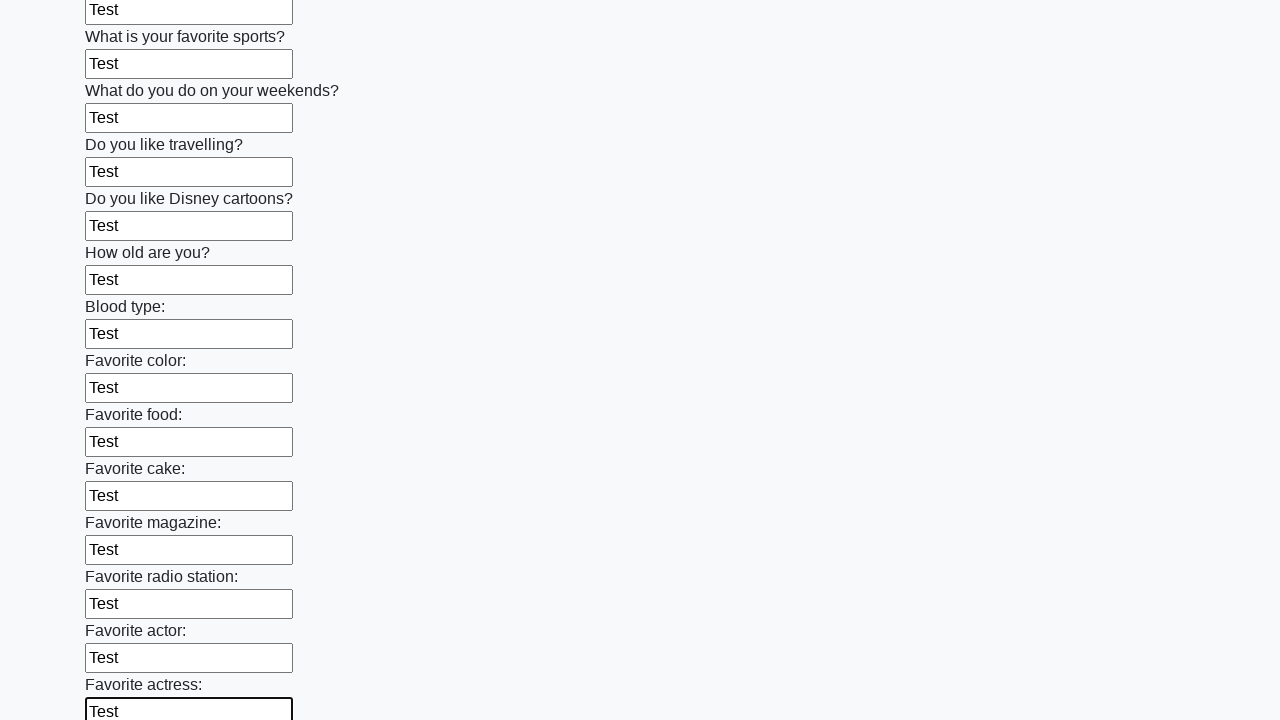

Filled an input field with 'Test' on input >> nth=26
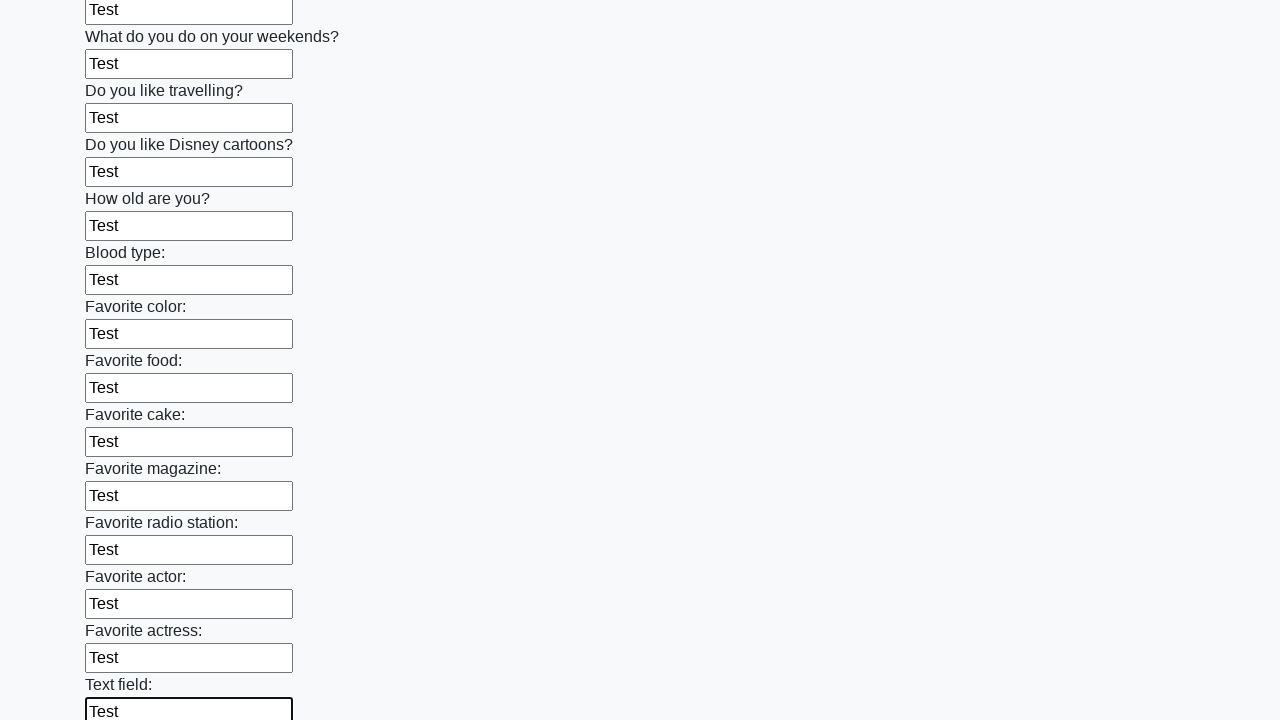

Filled an input field with 'Test' on input >> nth=27
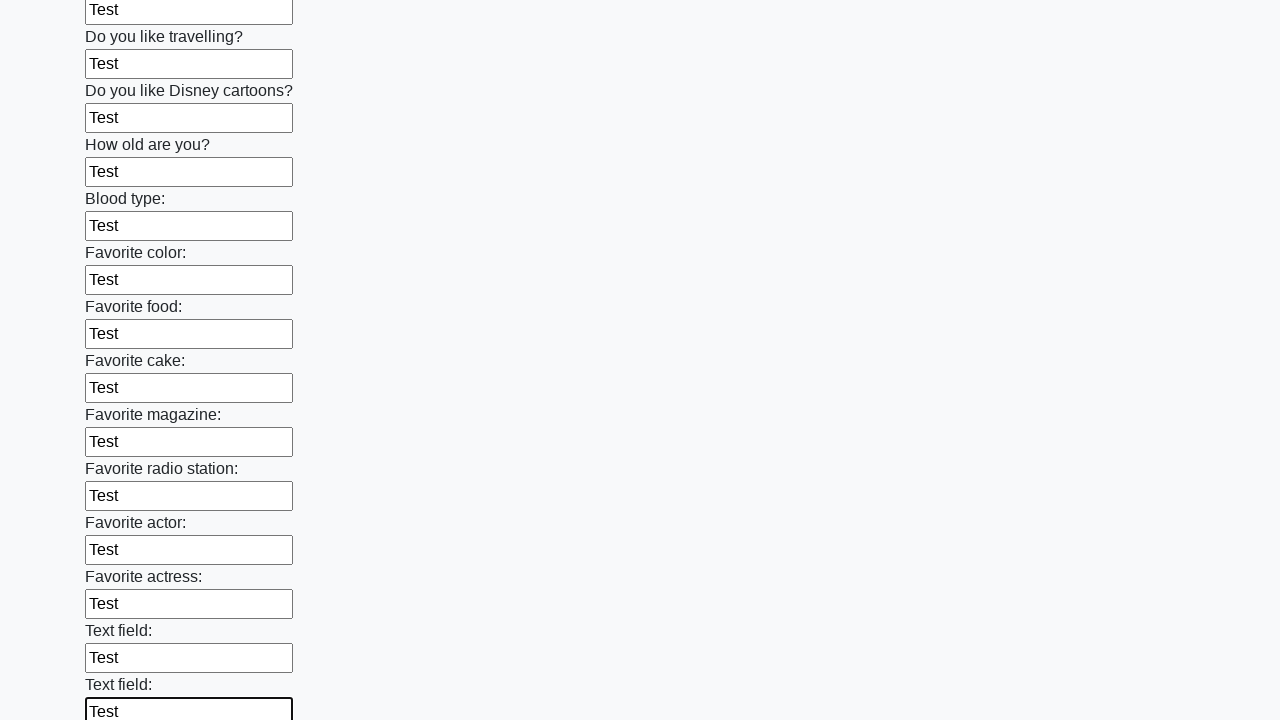

Filled an input field with 'Test' on input >> nth=28
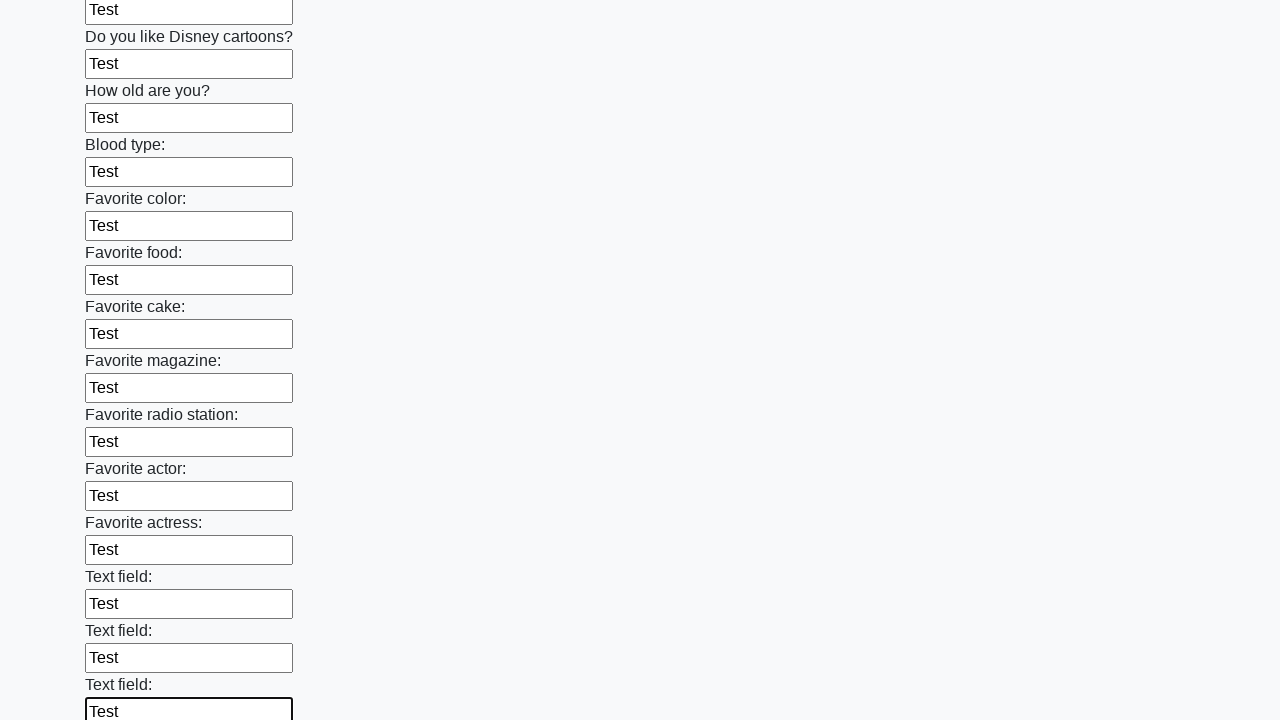

Filled an input field with 'Test' on input >> nth=29
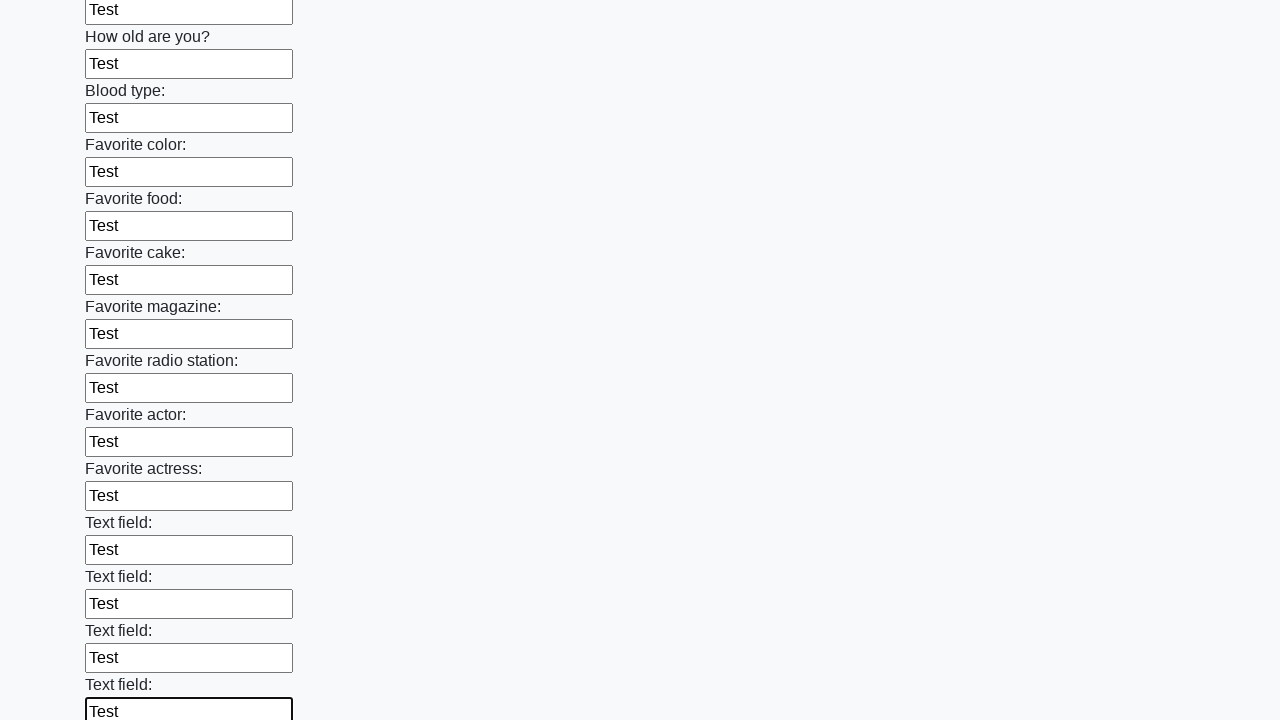

Filled an input field with 'Test' on input >> nth=30
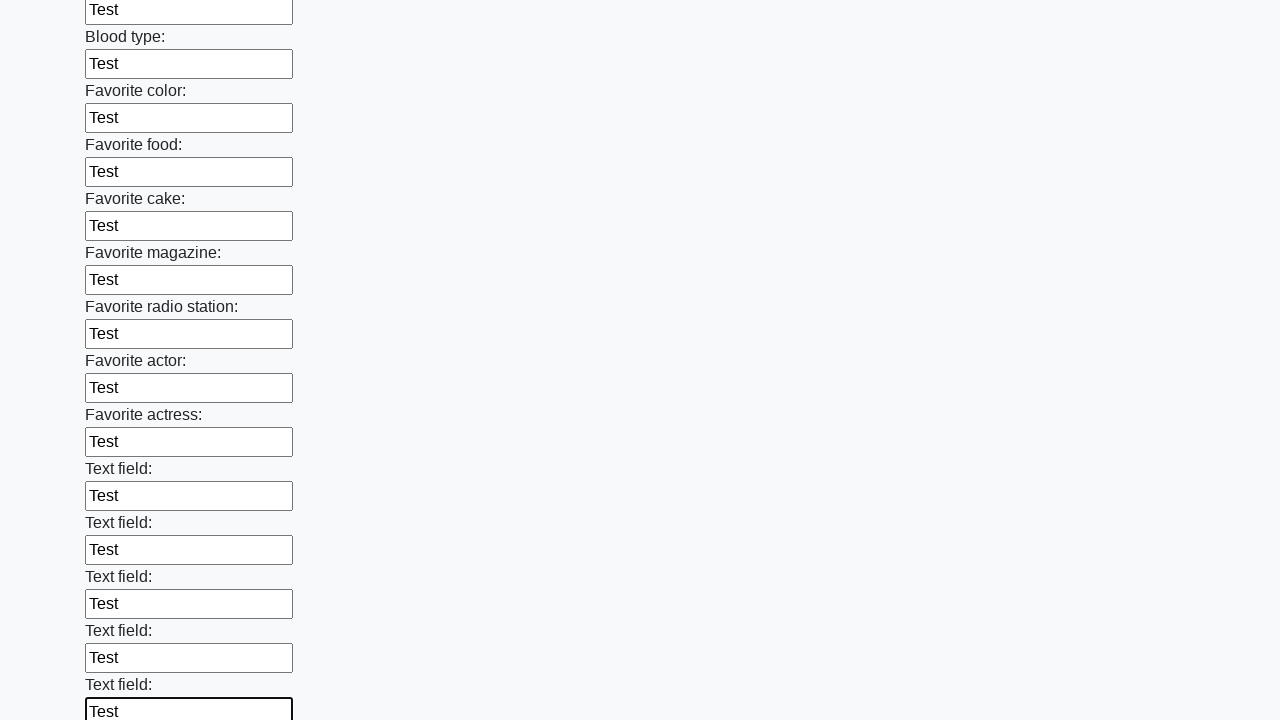

Filled an input field with 'Test' on input >> nth=31
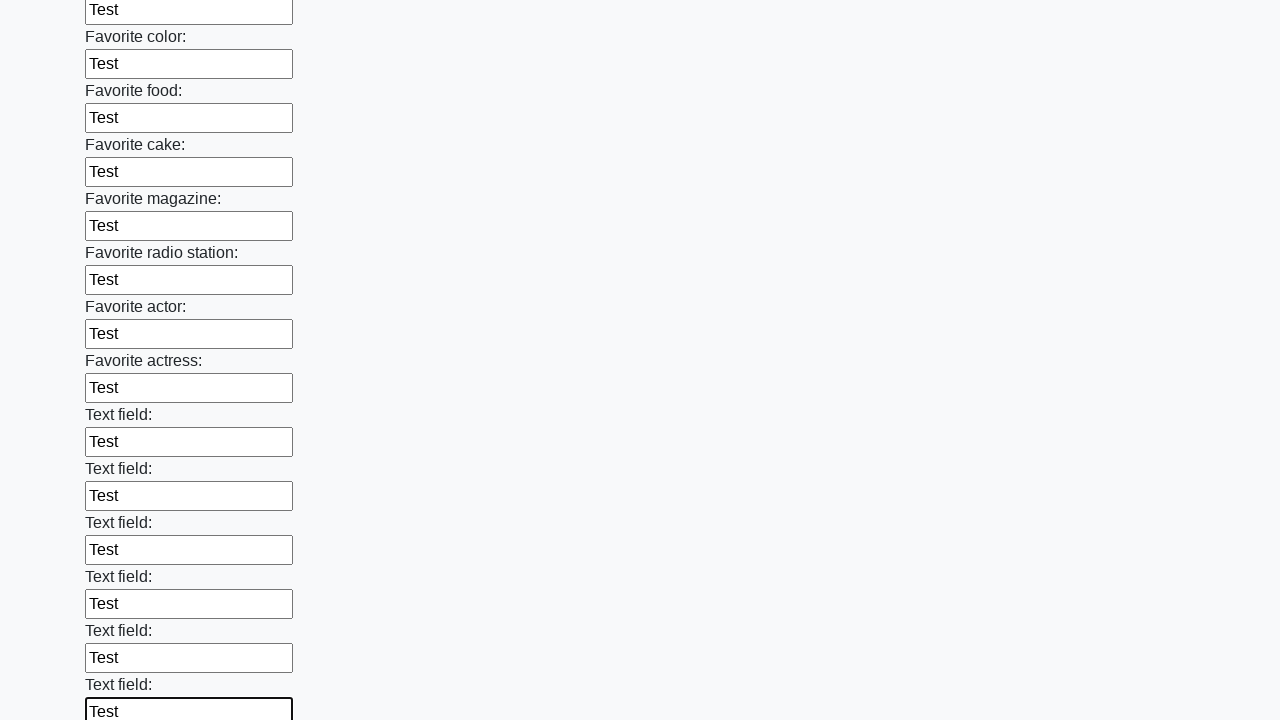

Filled an input field with 'Test' on input >> nth=32
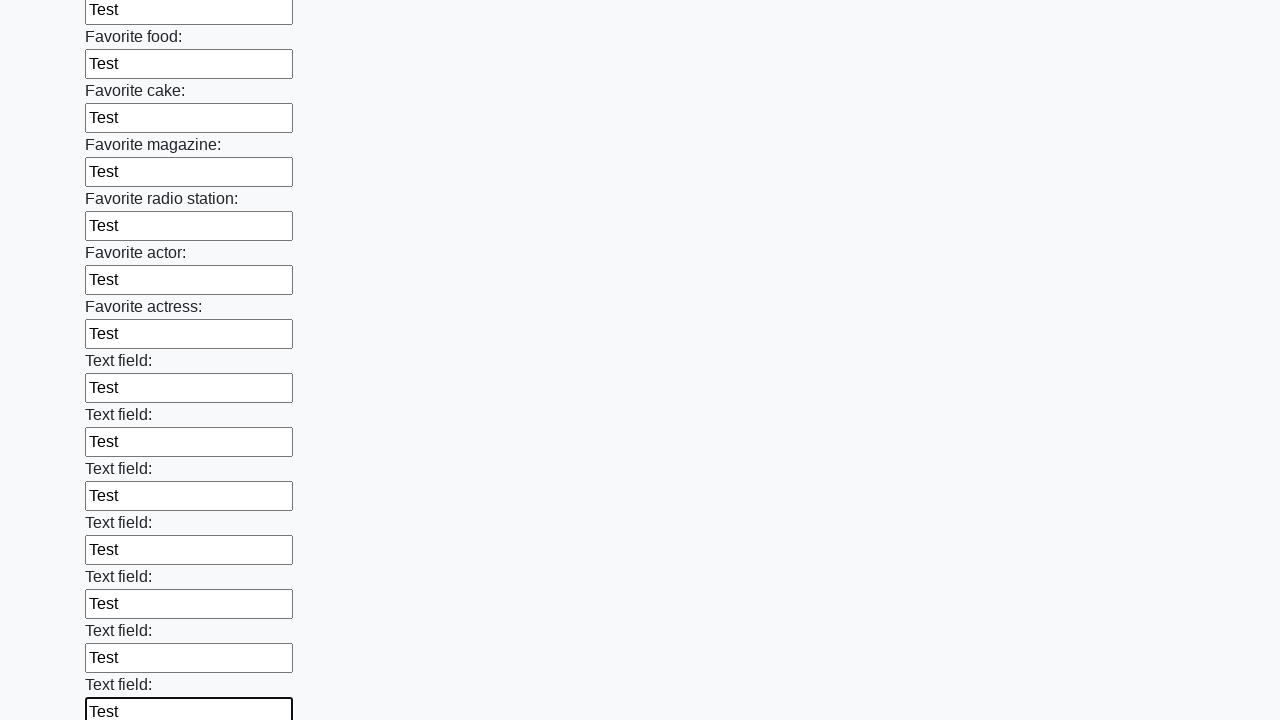

Filled an input field with 'Test' on input >> nth=33
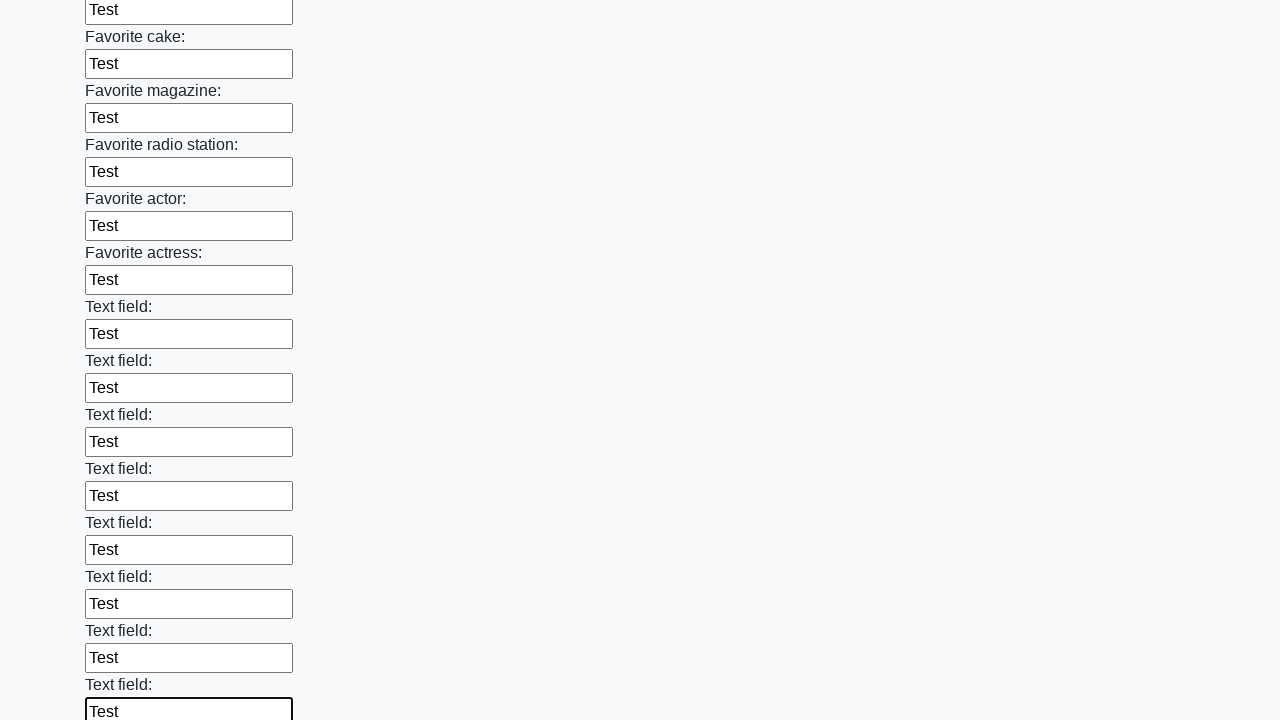

Filled an input field with 'Test' on input >> nth=34
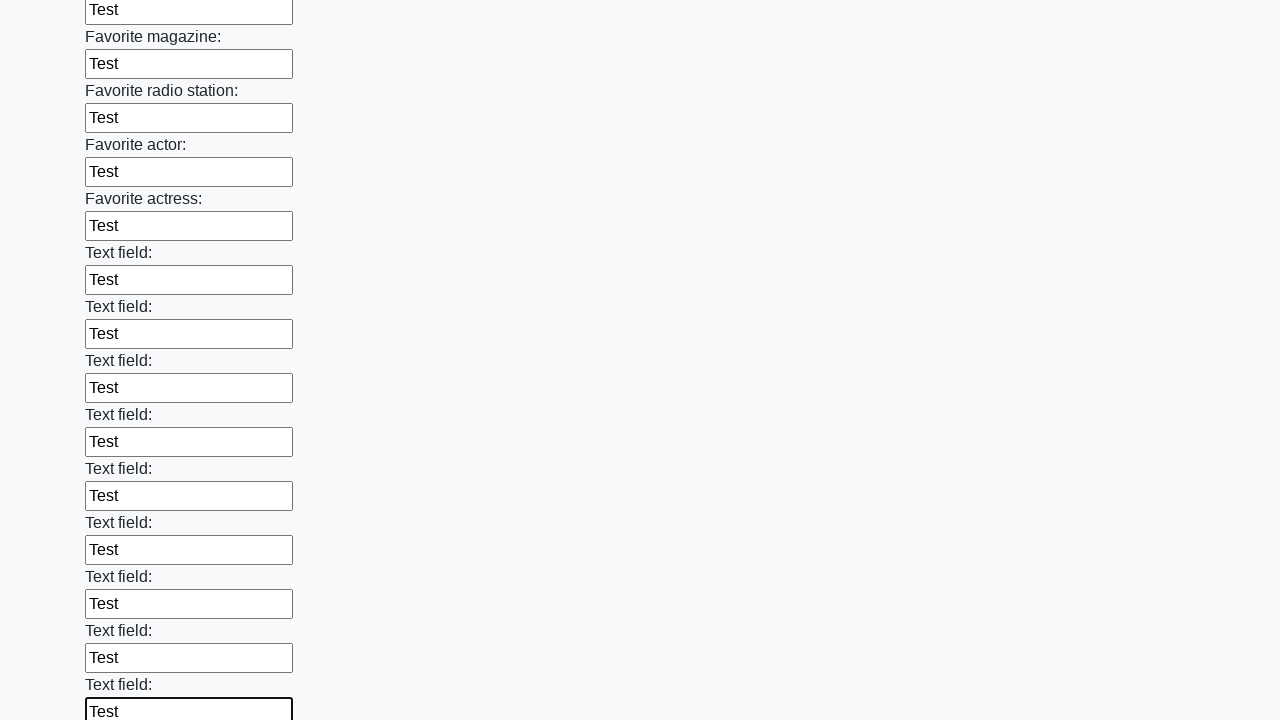

Filled an input field with 'Test' on input >> nth=35
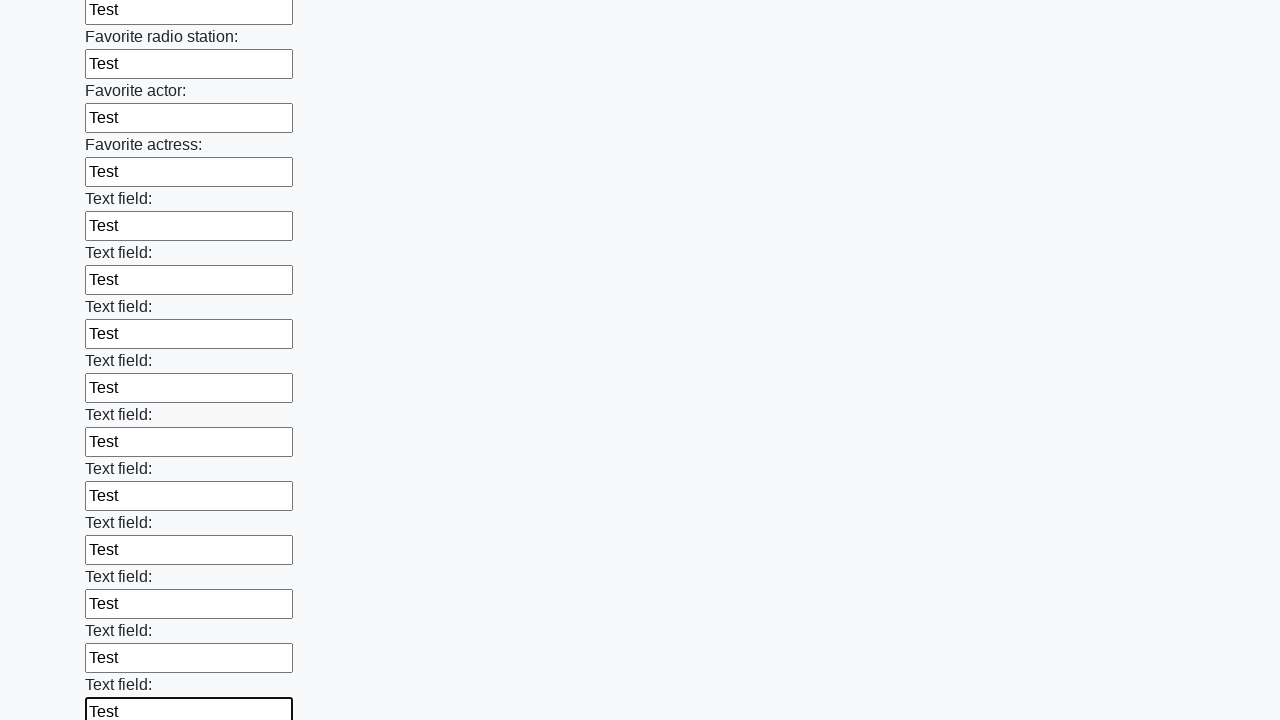

Filled an input field with 'Test' on input >> nth=36
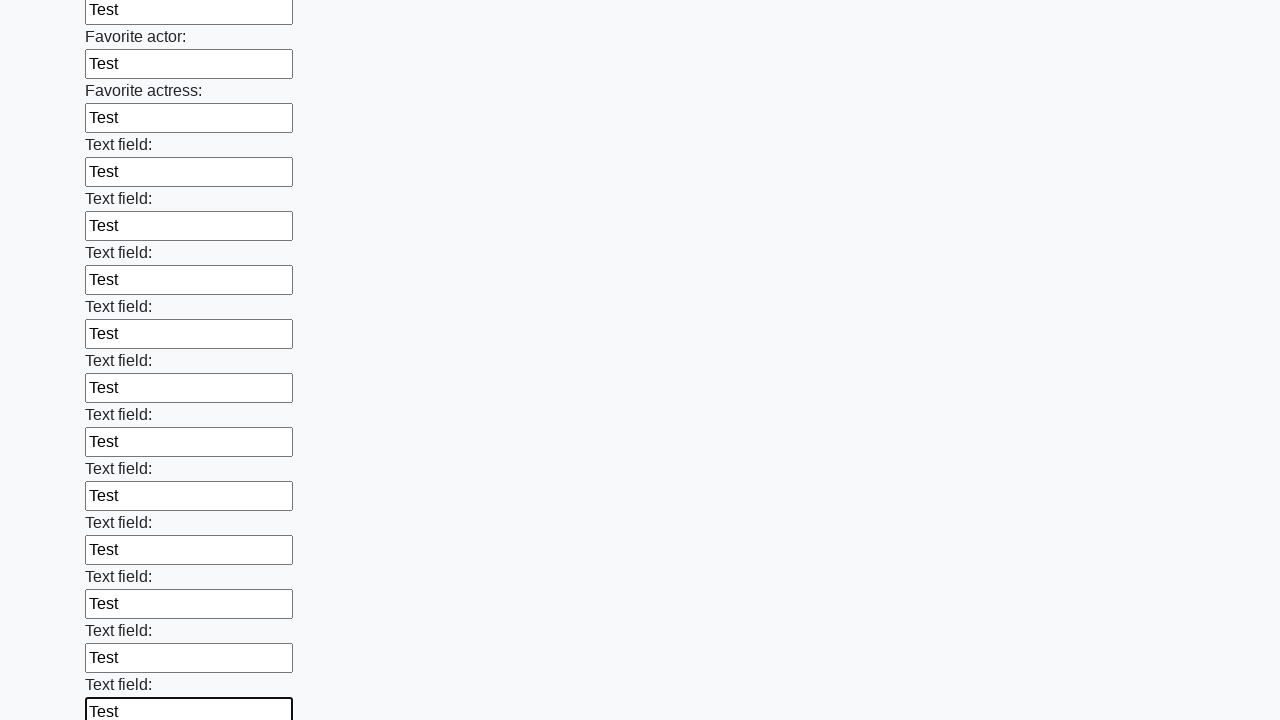

Filled an input field with 'Test' on input >> nth=37
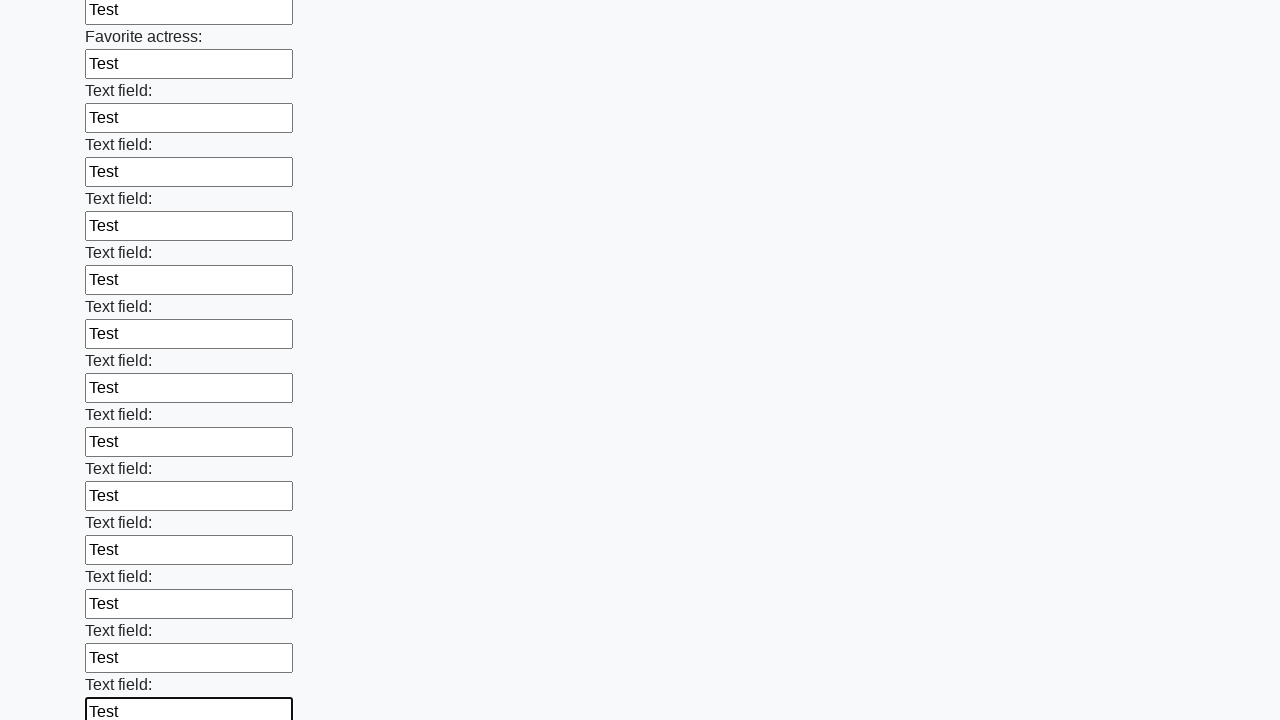

Filled an input field with 'Test' on input >> nth=38
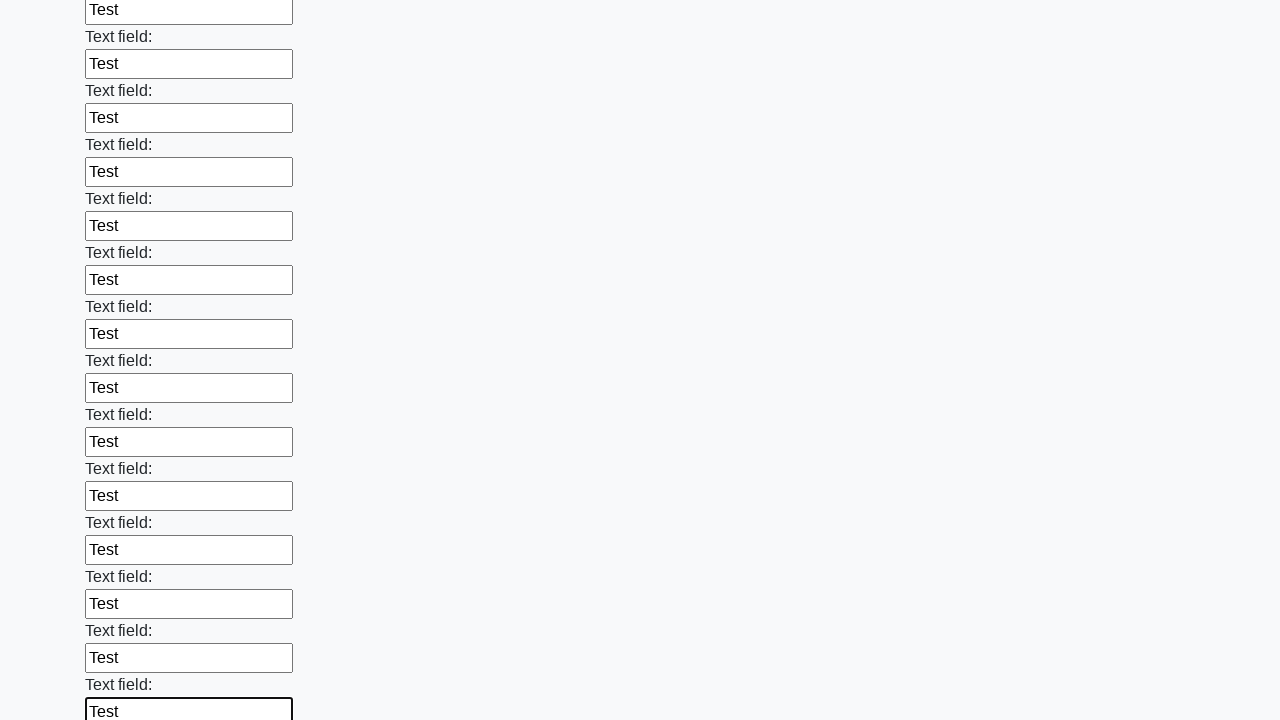

Filled an input field with 'Test' on input >> nth=39
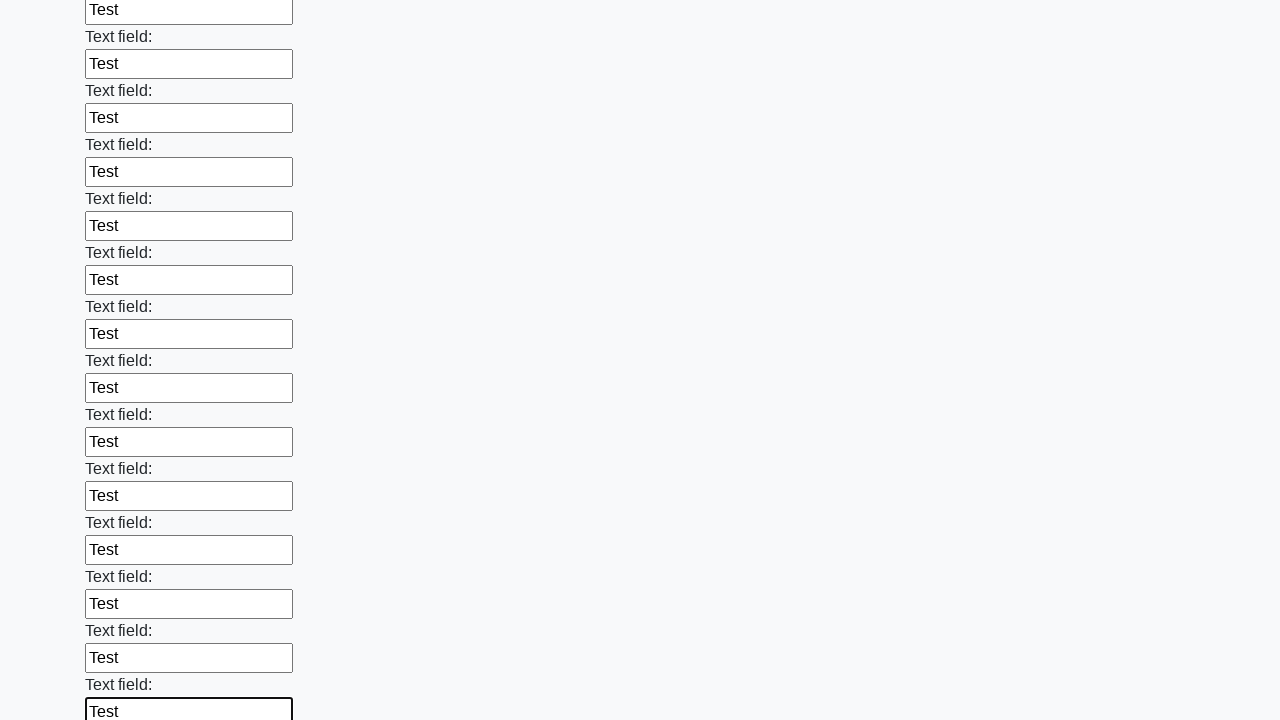

Filled an input field with 'Test' on input >> nth=40
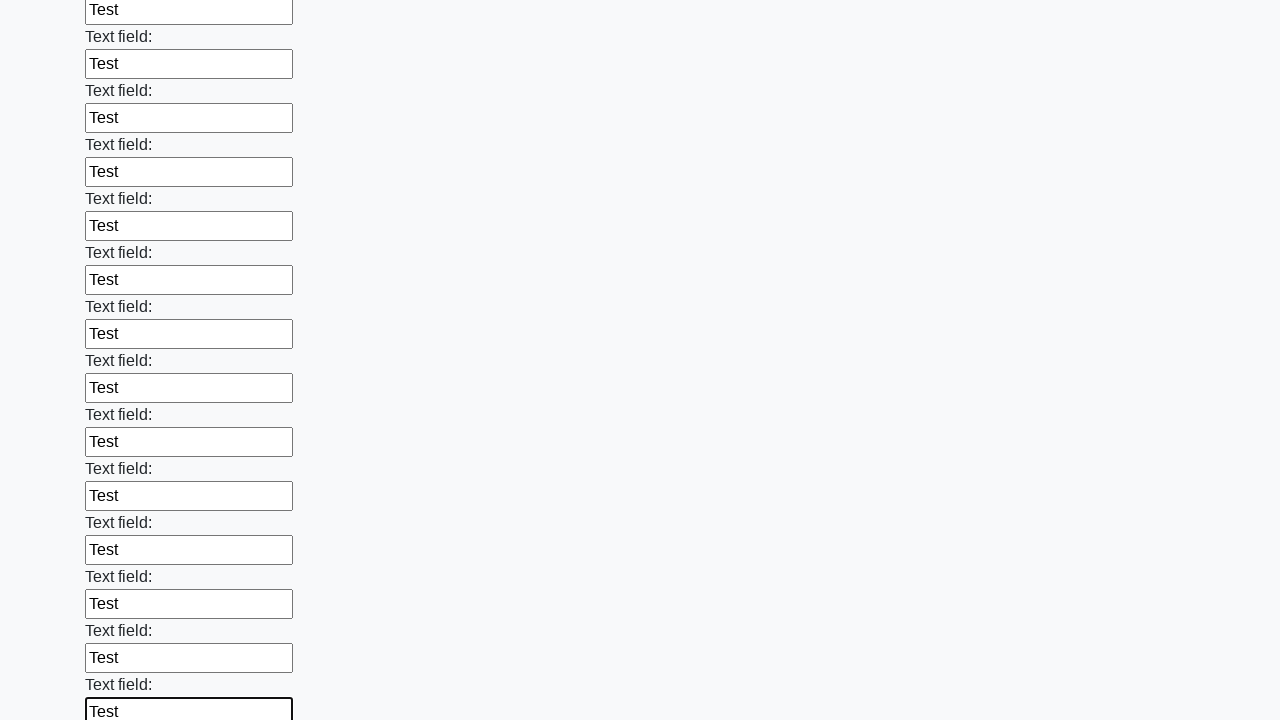

Filled an input field with 'Test' on input >> nth=41
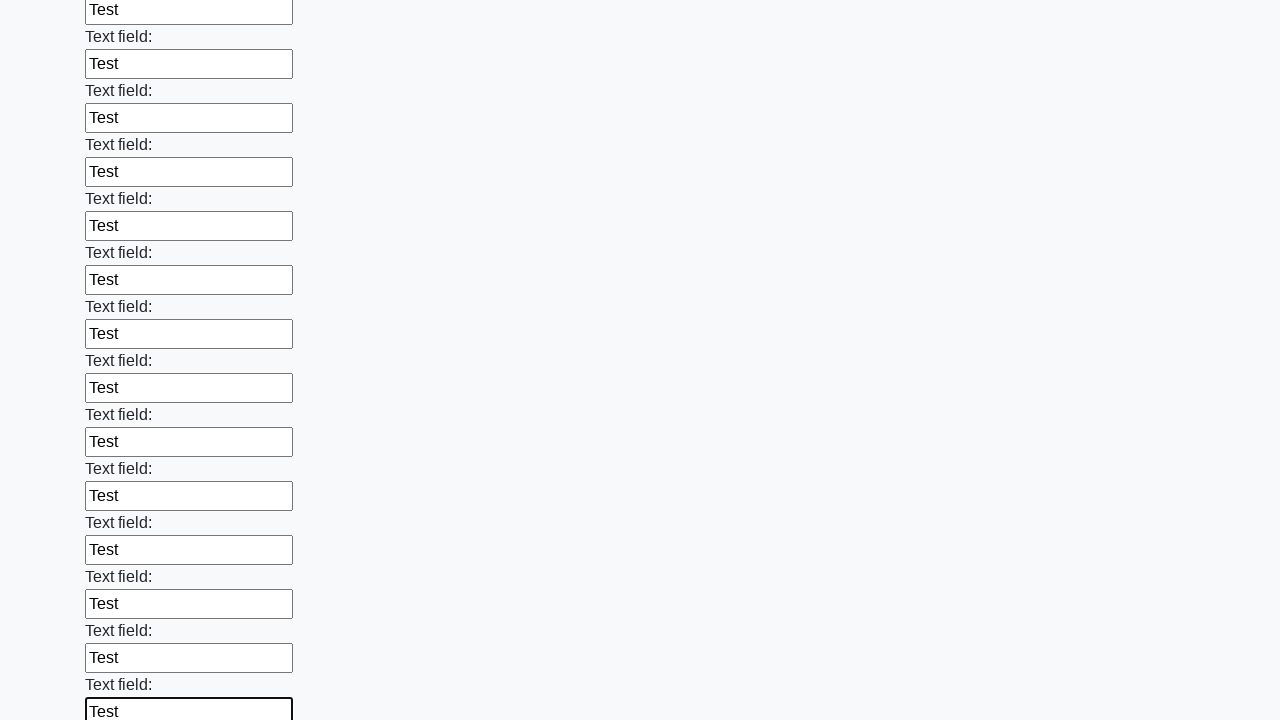

Filled an input field with 'Test' on input >> nth=42
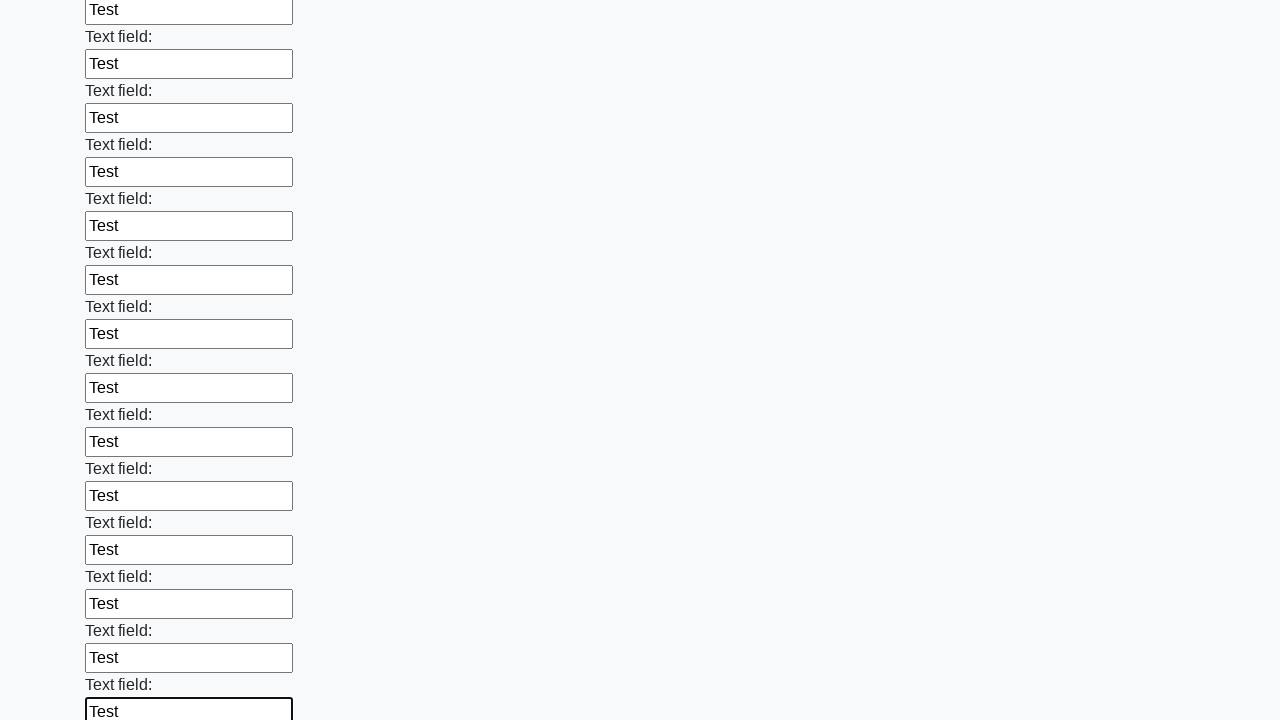

Filled an input field with 'Test' on input >> nth=43
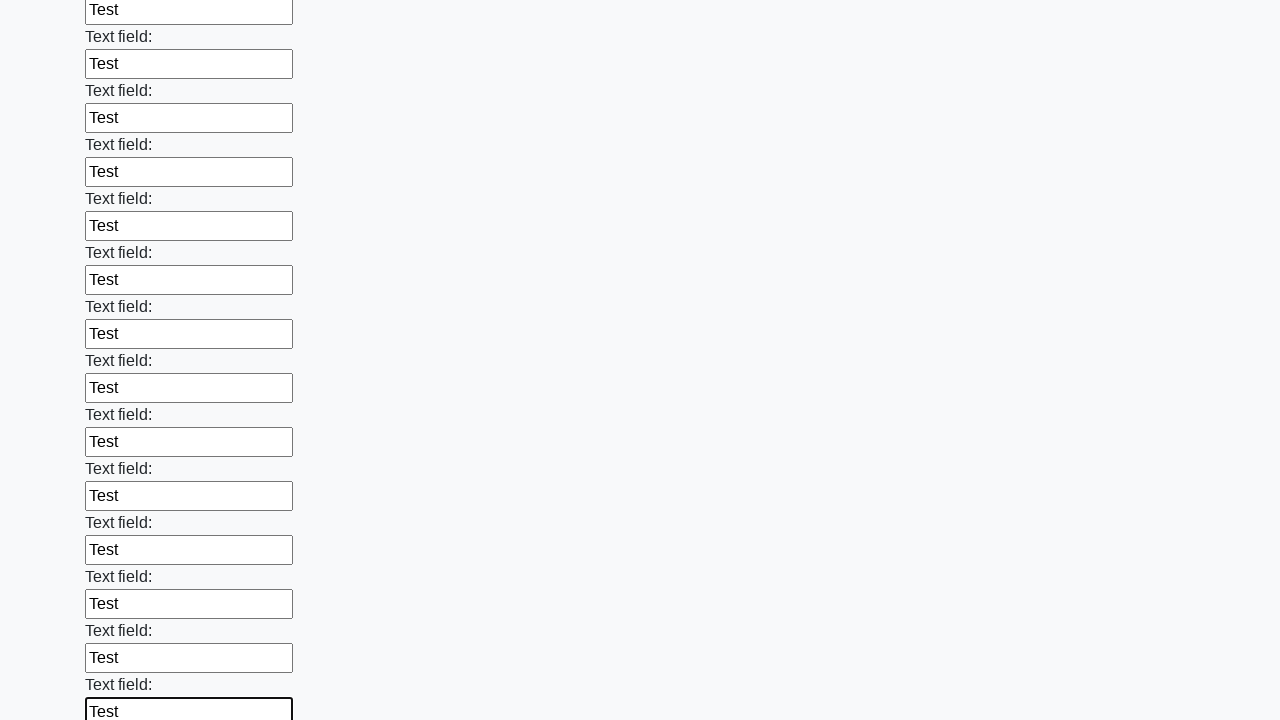

Filled an input field with 'Test' on input >> nth=44
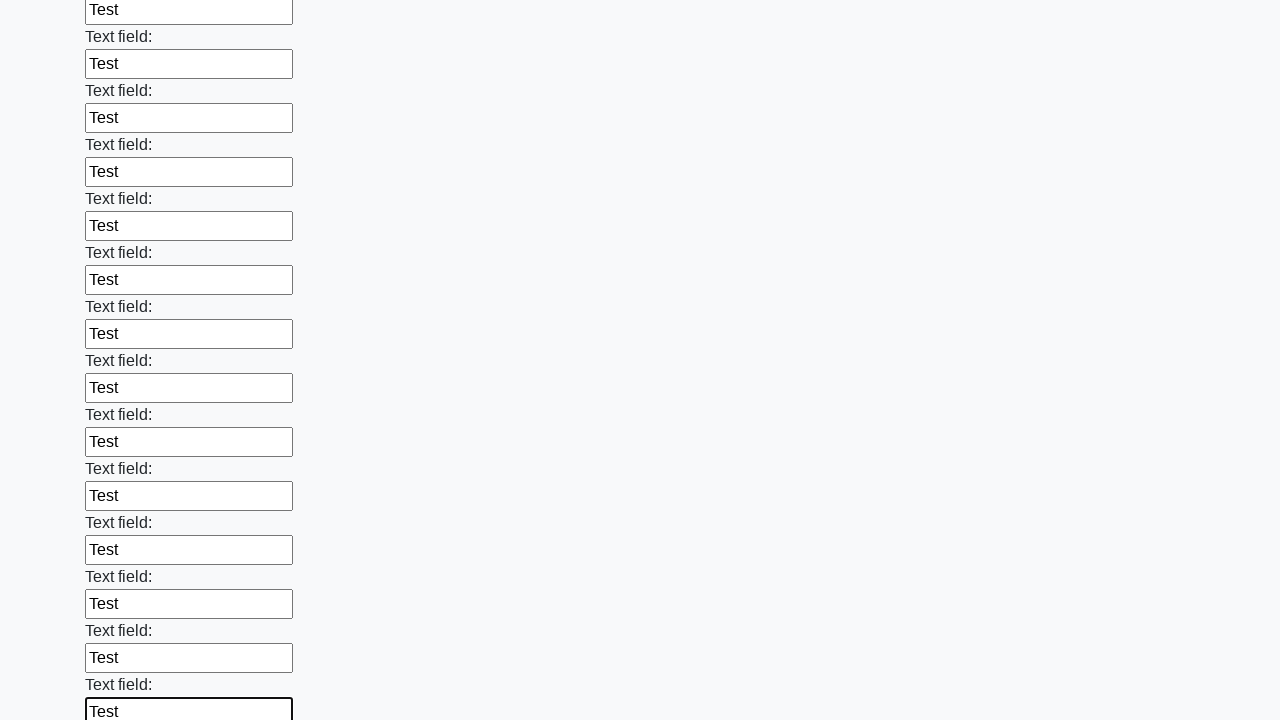

Filled an input field with 'Test' on input >> nth=45
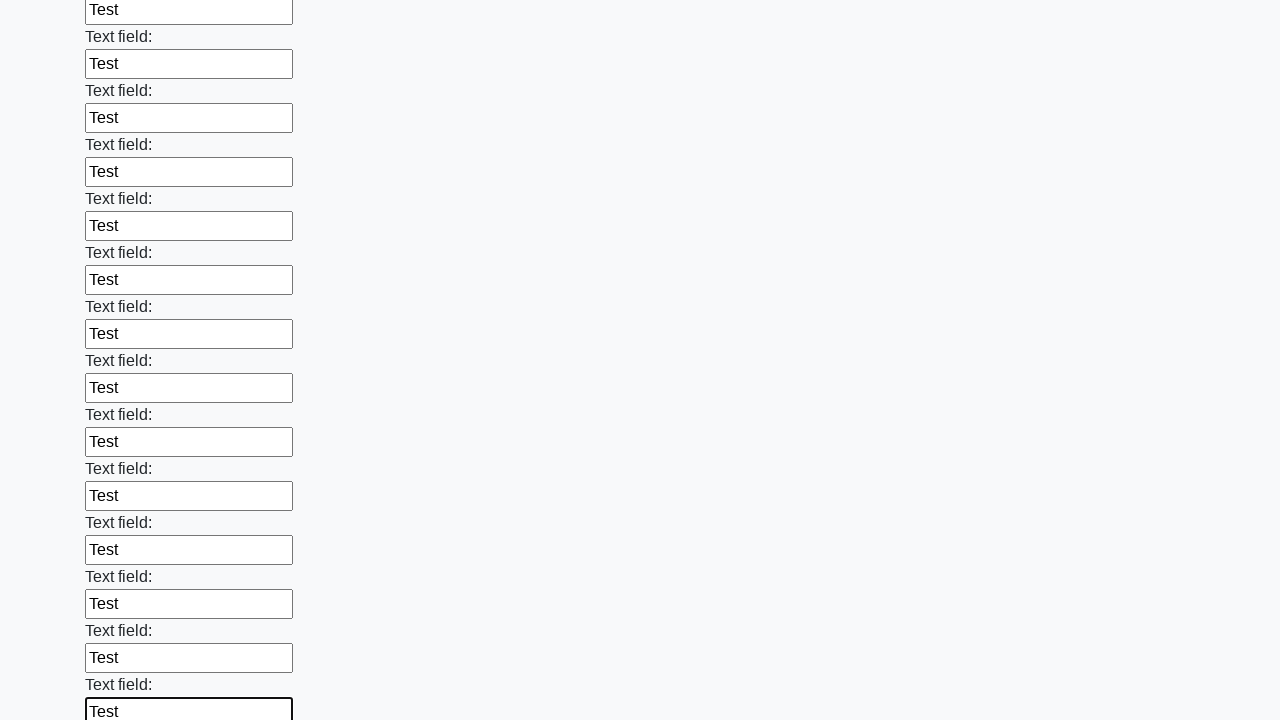

Filled an input field with 'Test' on input >> nth=46
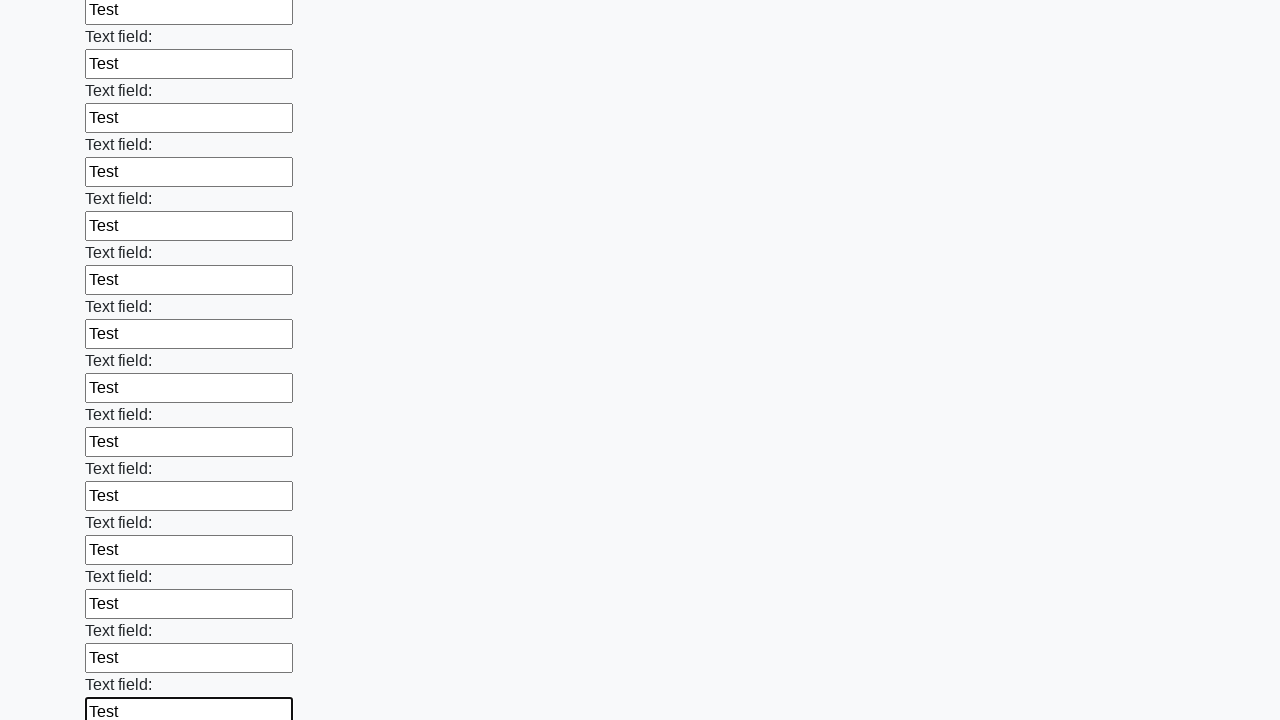

Filled an input field with 'Test' on input >> nth=47
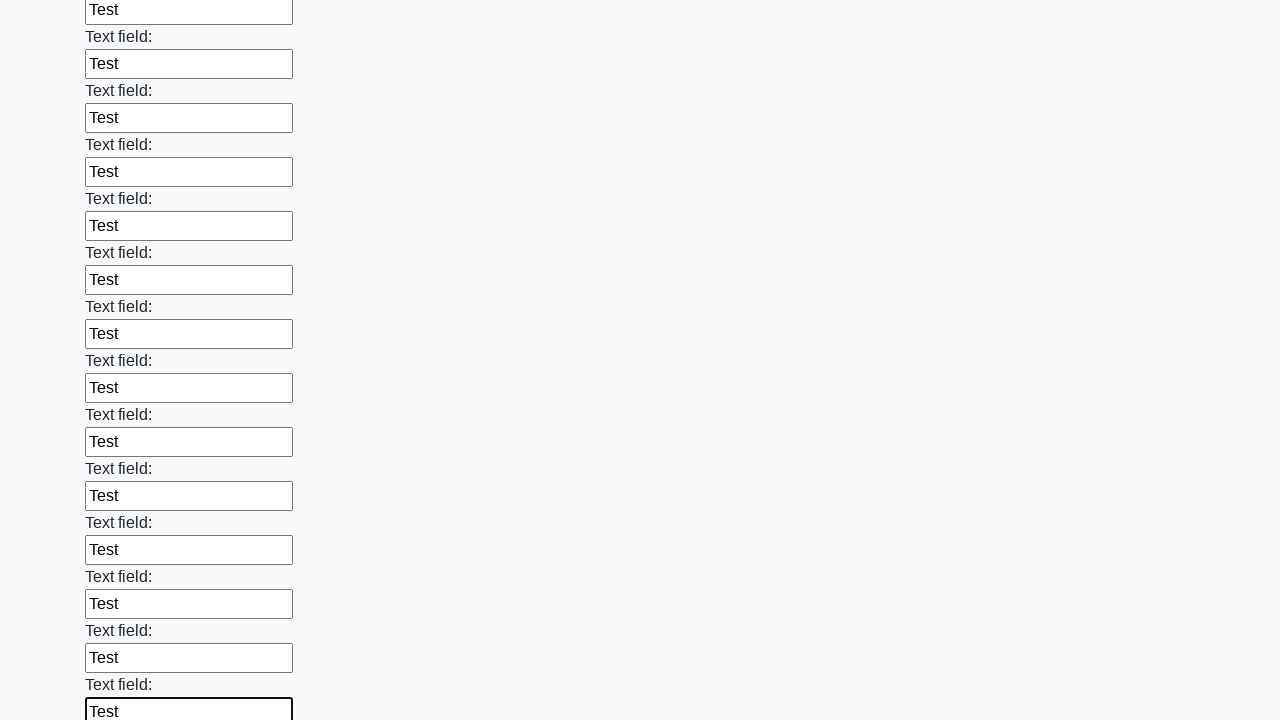

Filled an input field with 'Test' on input >> nth=48
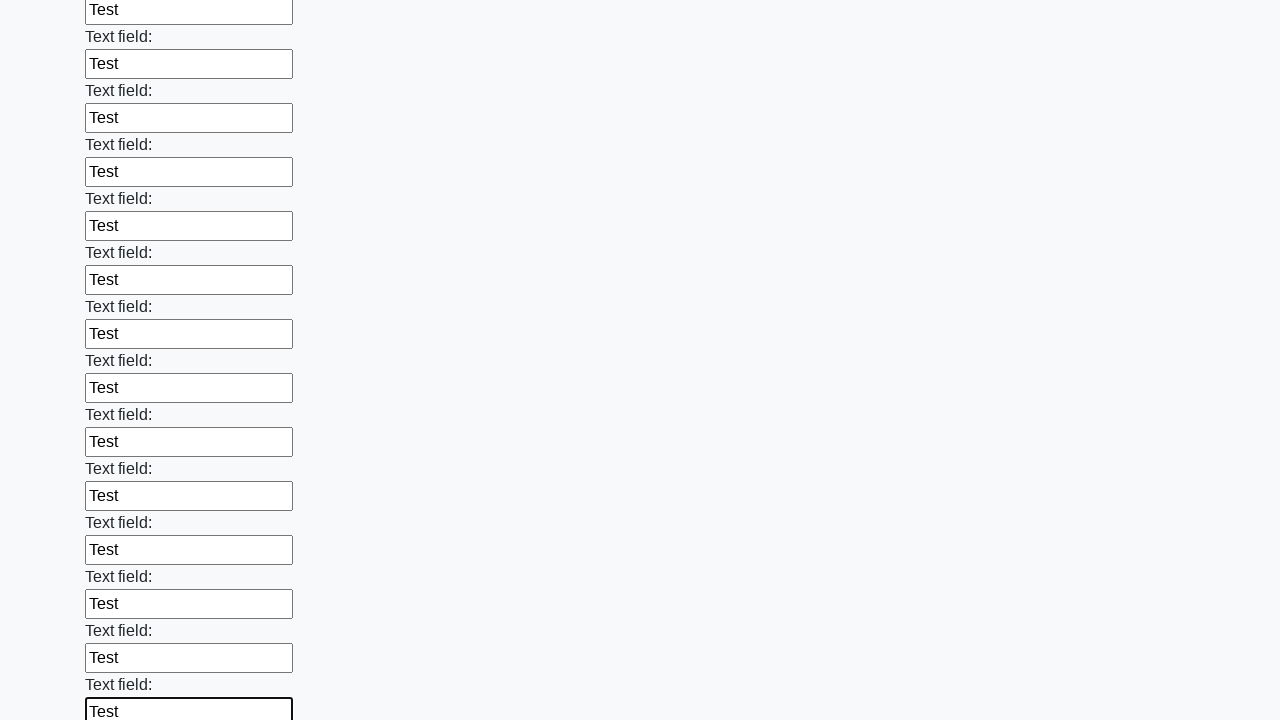

Filled an input field with 'Test' on input >> nth=49
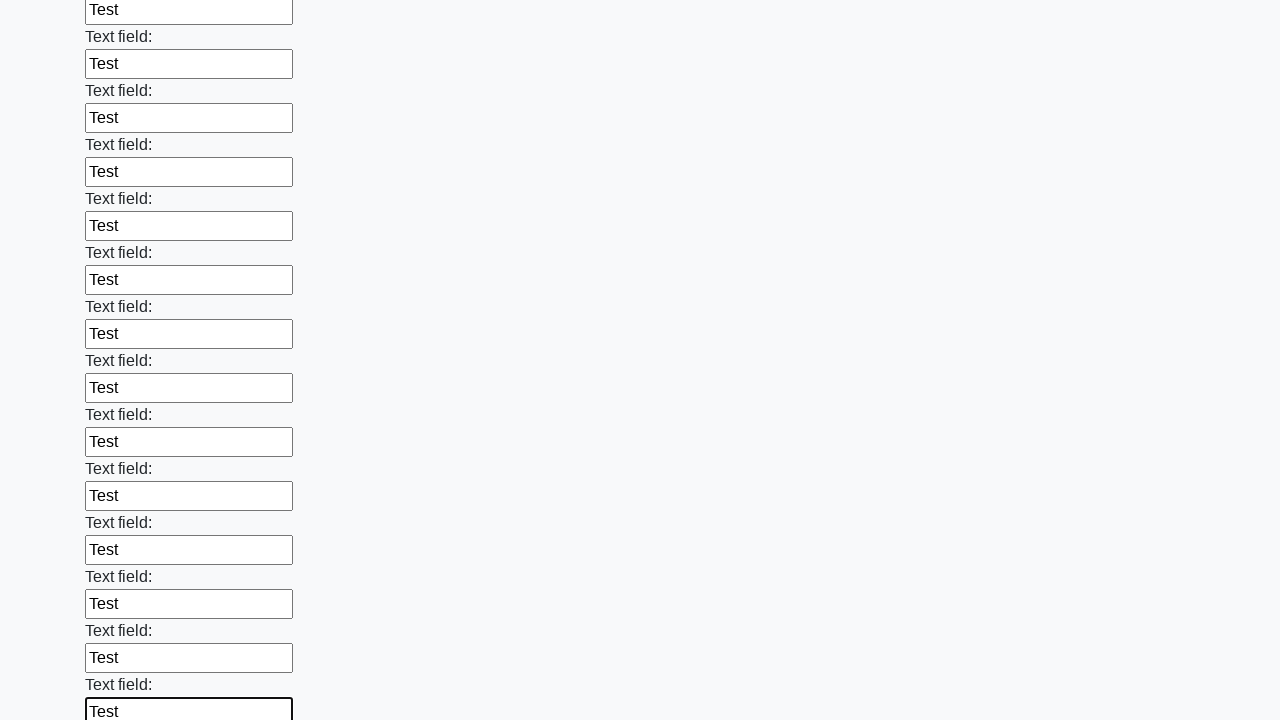

Filled an input field with 'Test' on input >> nth=50
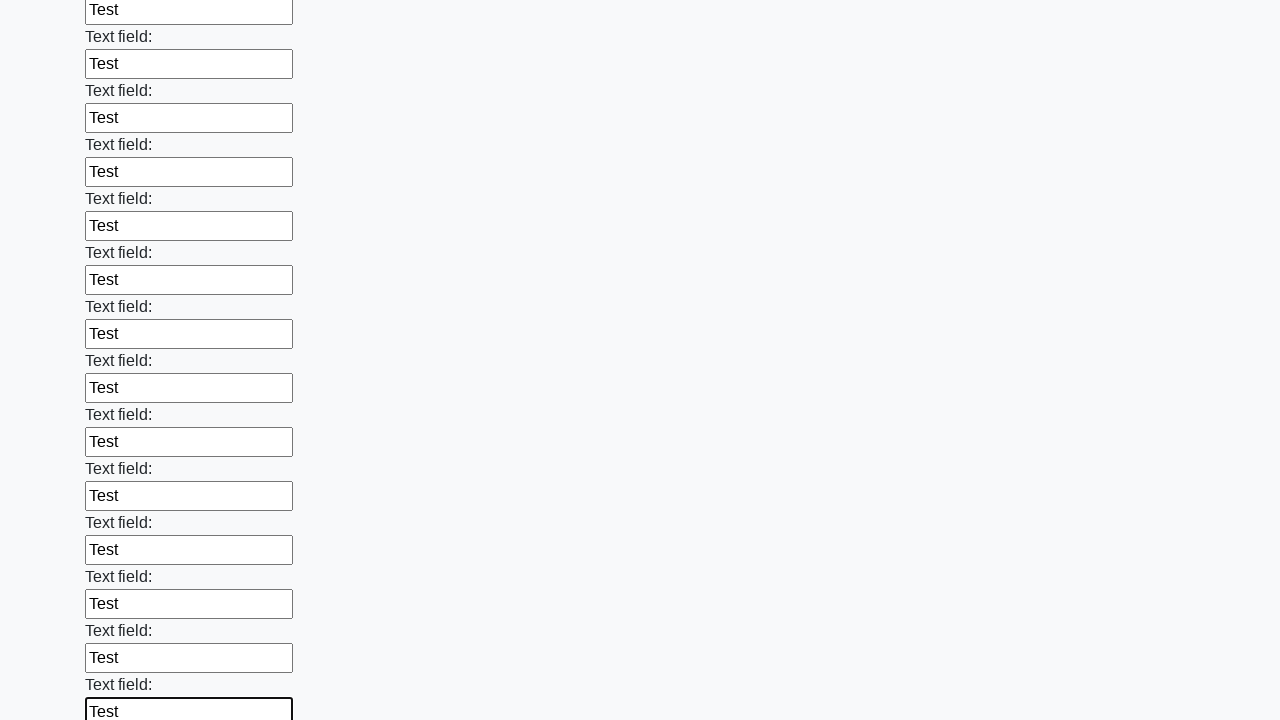

Filled an input field with 'Test' on input >> nth=51
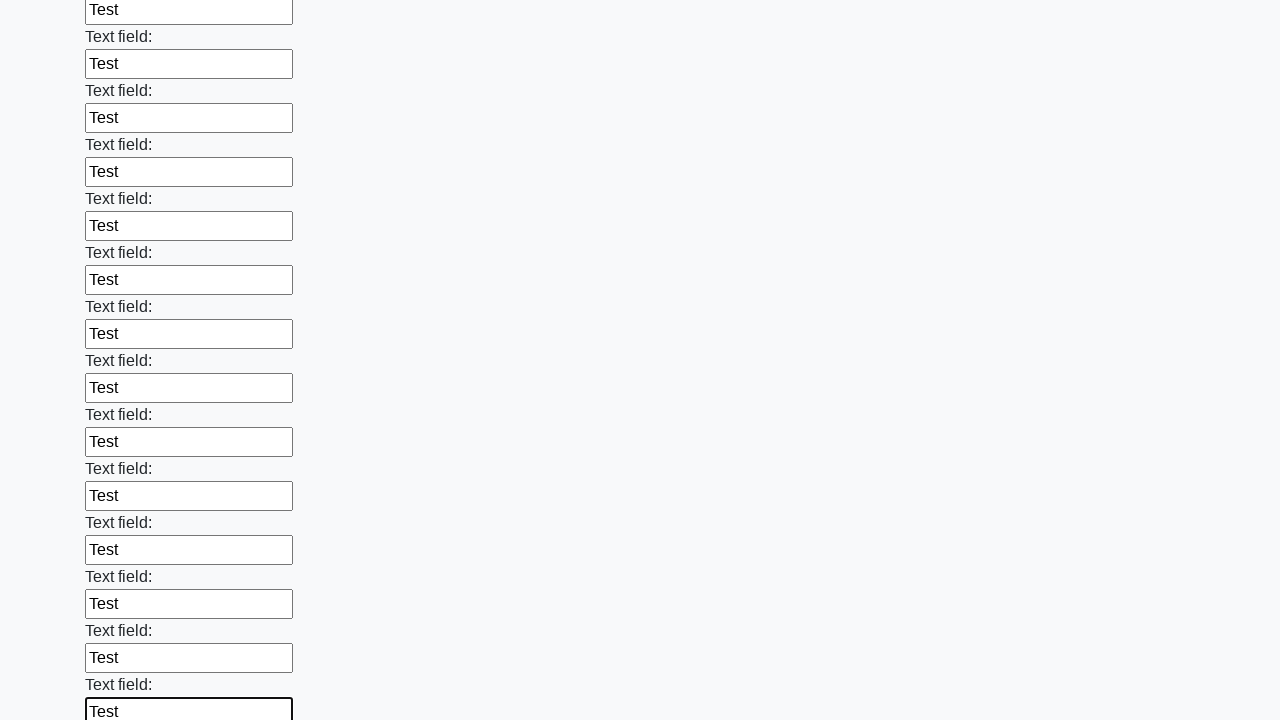

Filled an input field with 'Test' on input >> nth=52
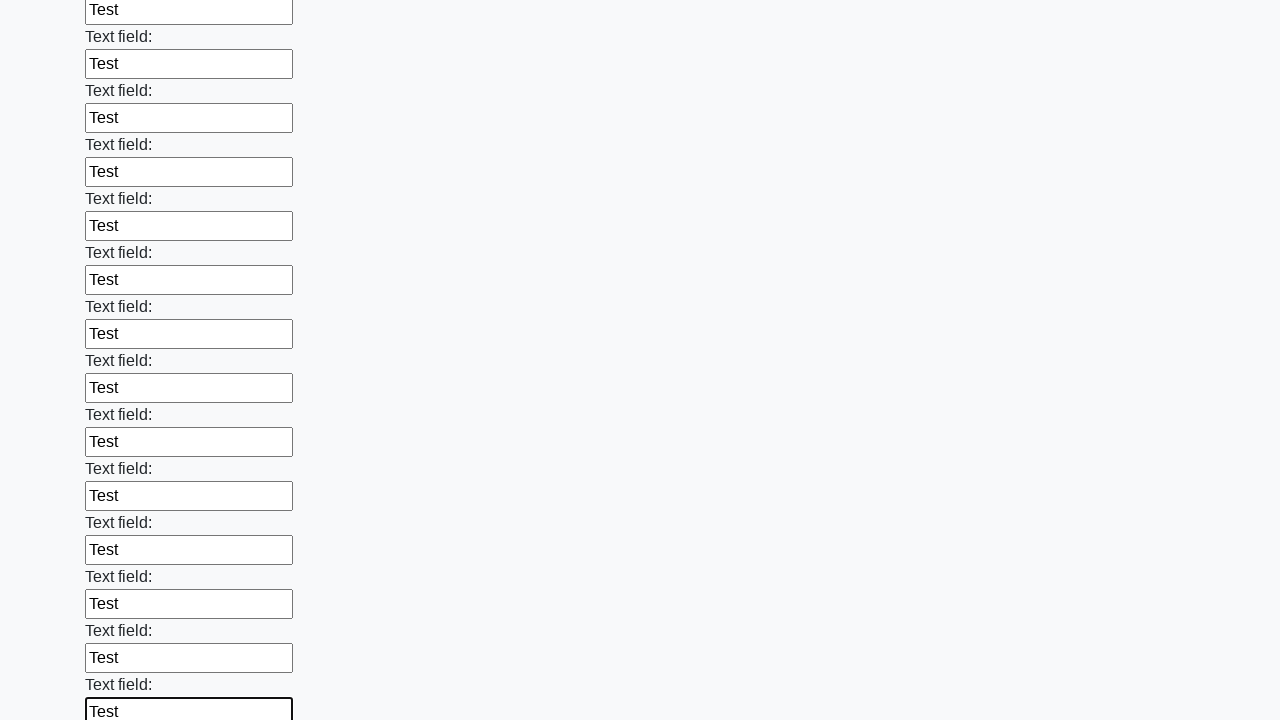

Filled an input field with 'Test' on input >> nth=53
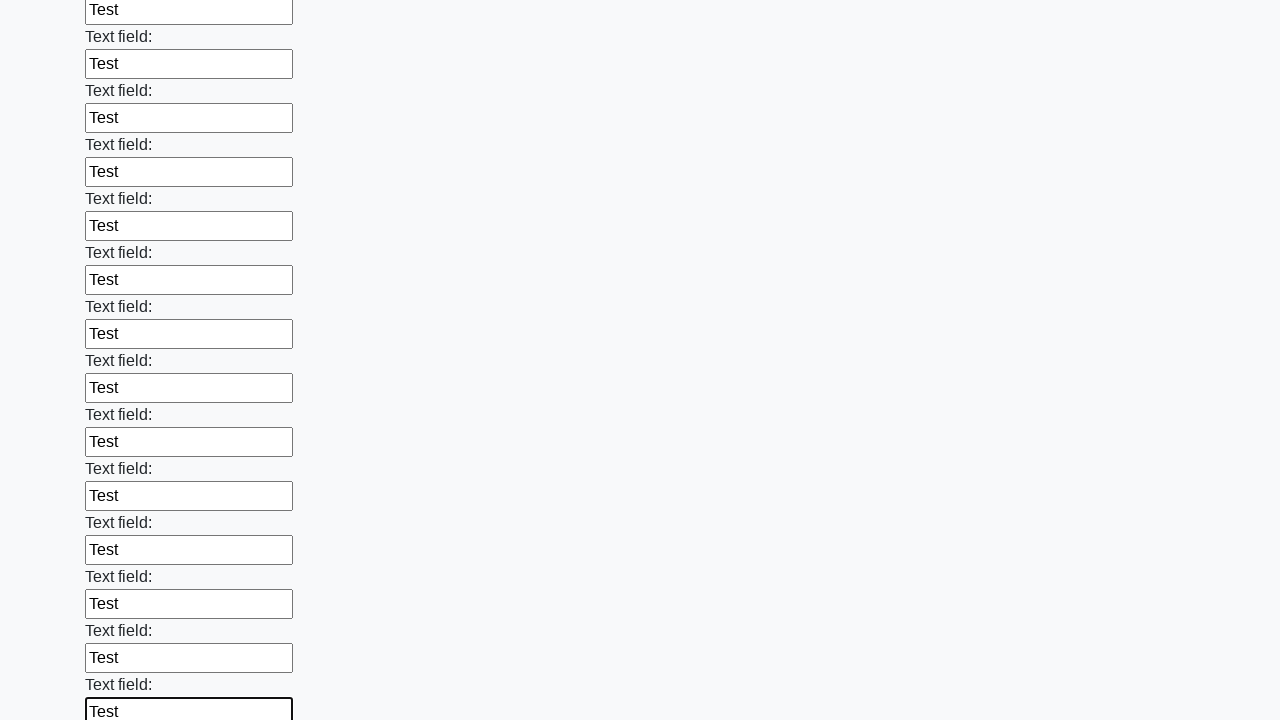

Filled an input field with 'Test' on input >> nth=54
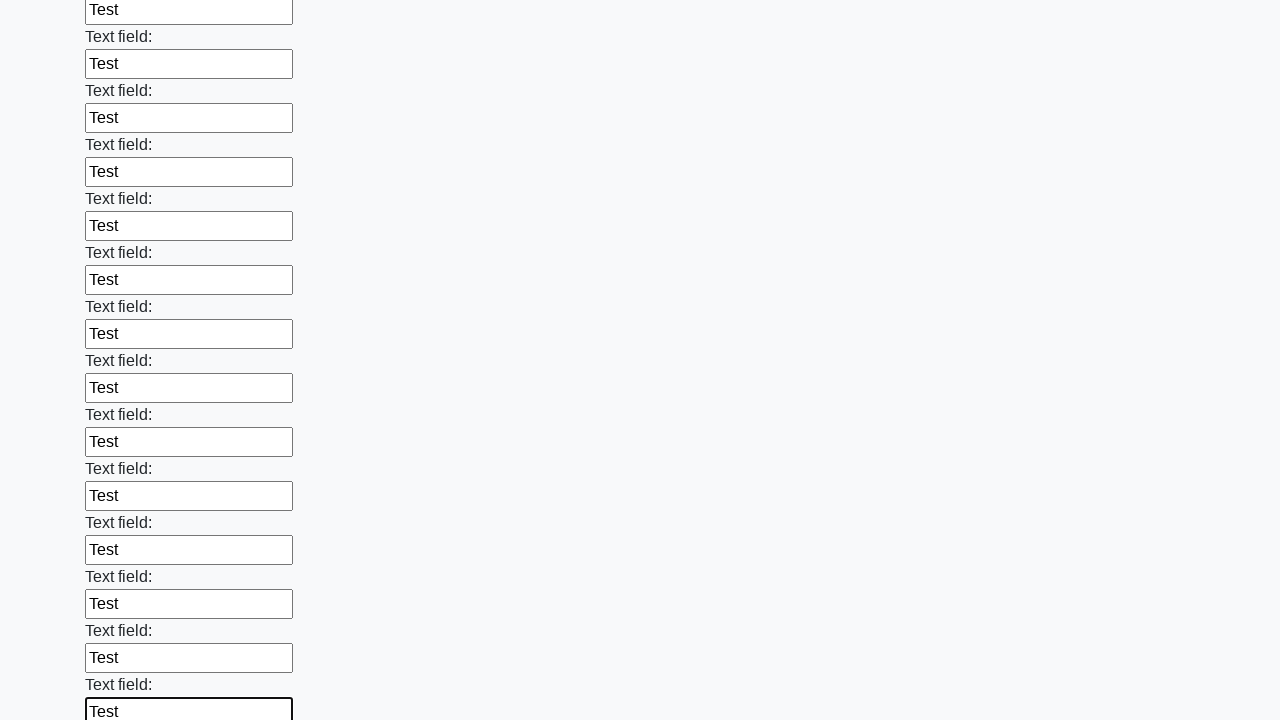

Filled an input field with 'Test' on input >> nth=55
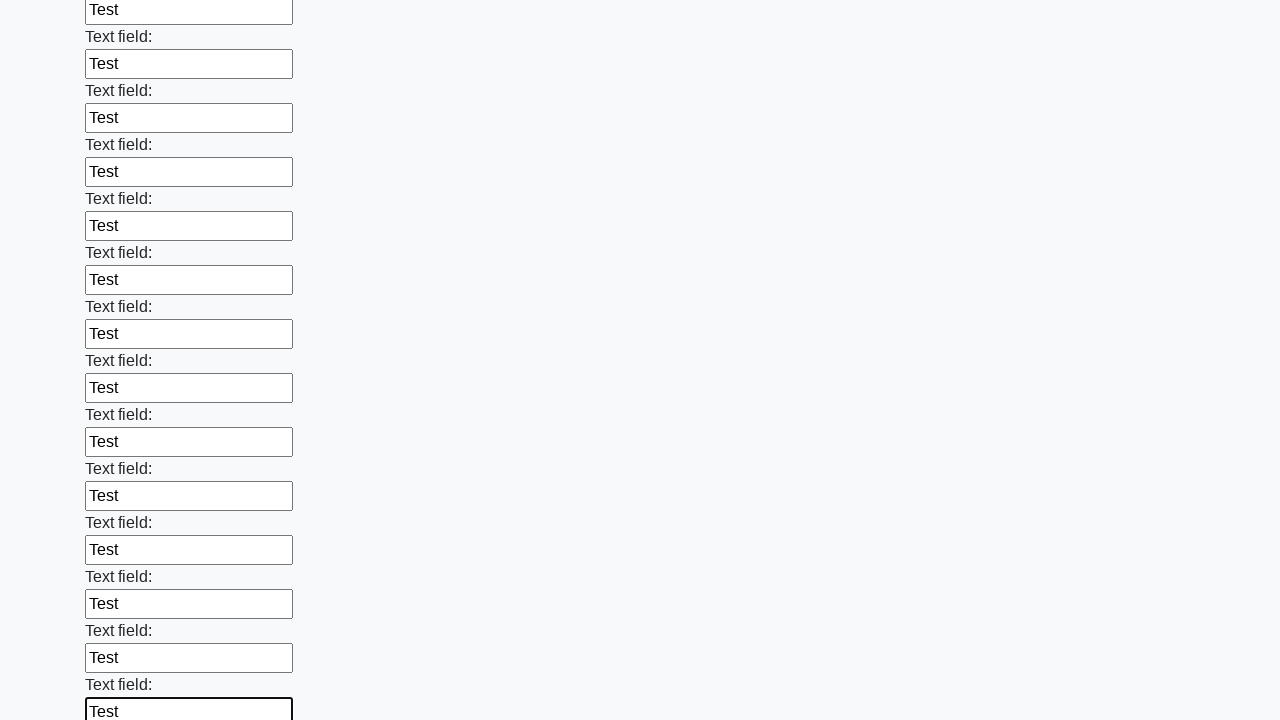

Filled an input field with 'Test' on input >> nth=56
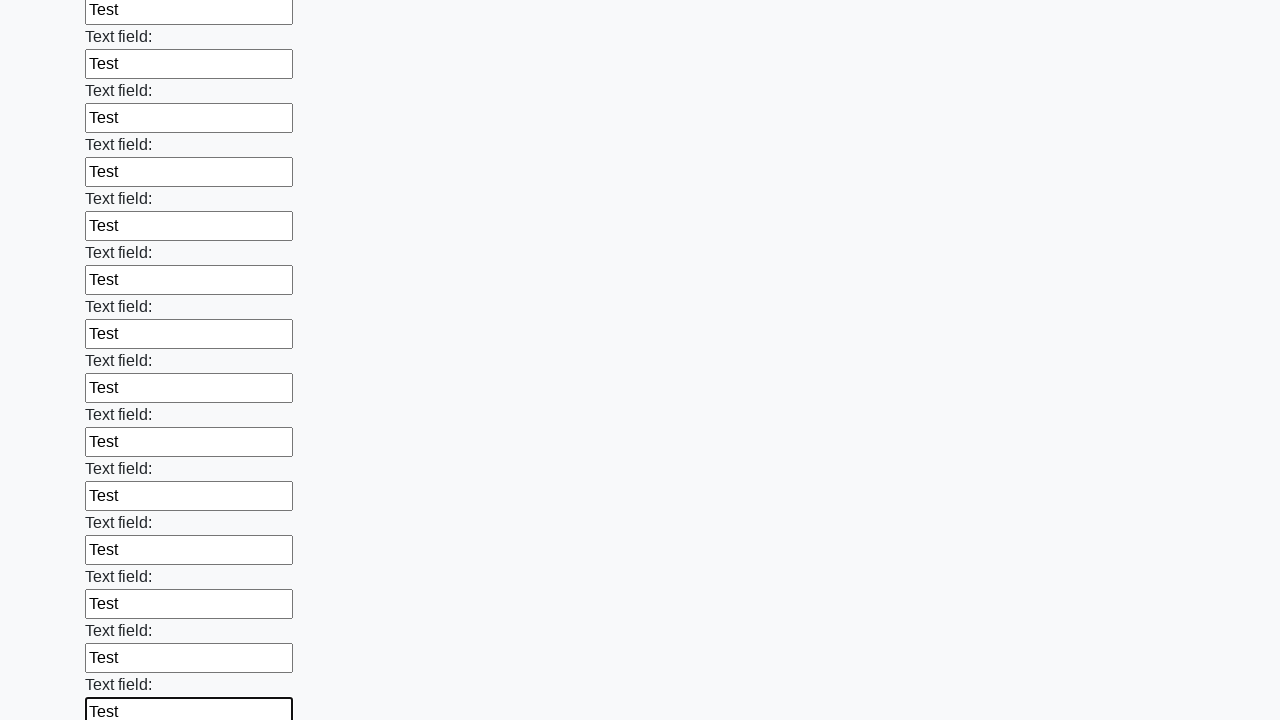

Filled an input field with 'Test' on input >> nth=57
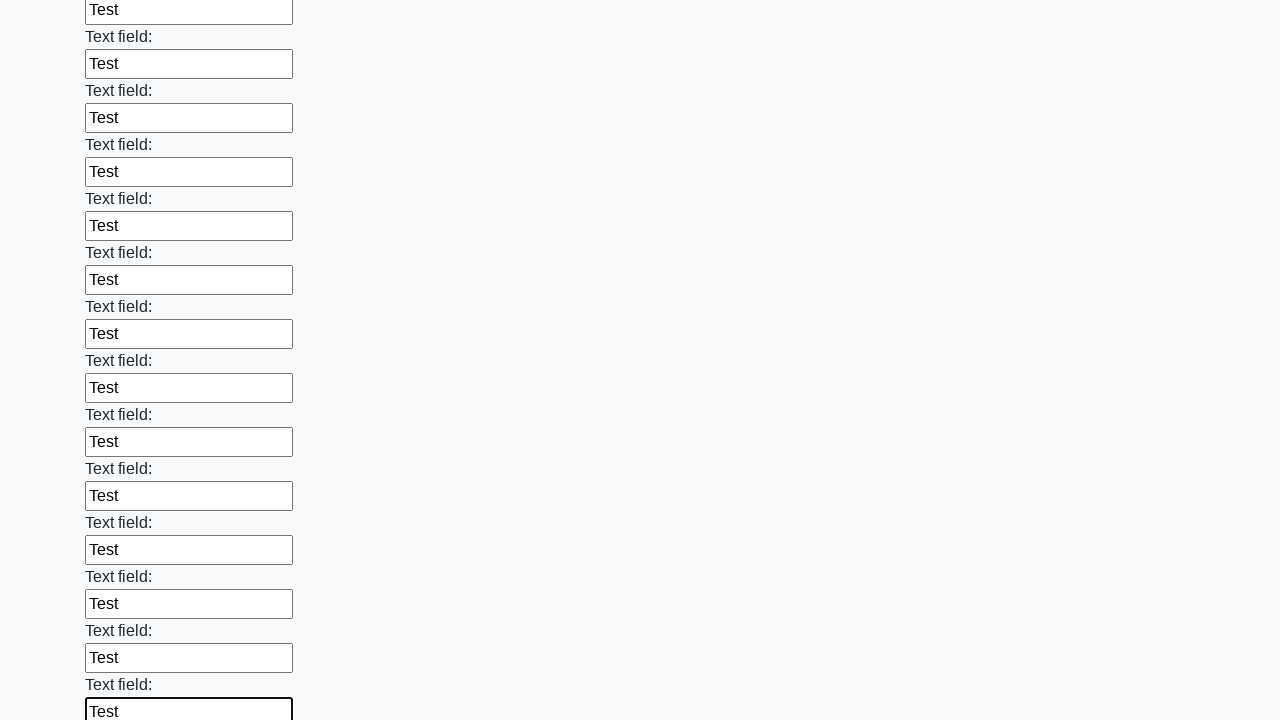

Filled an input field with 'Test' on input >> nth=58
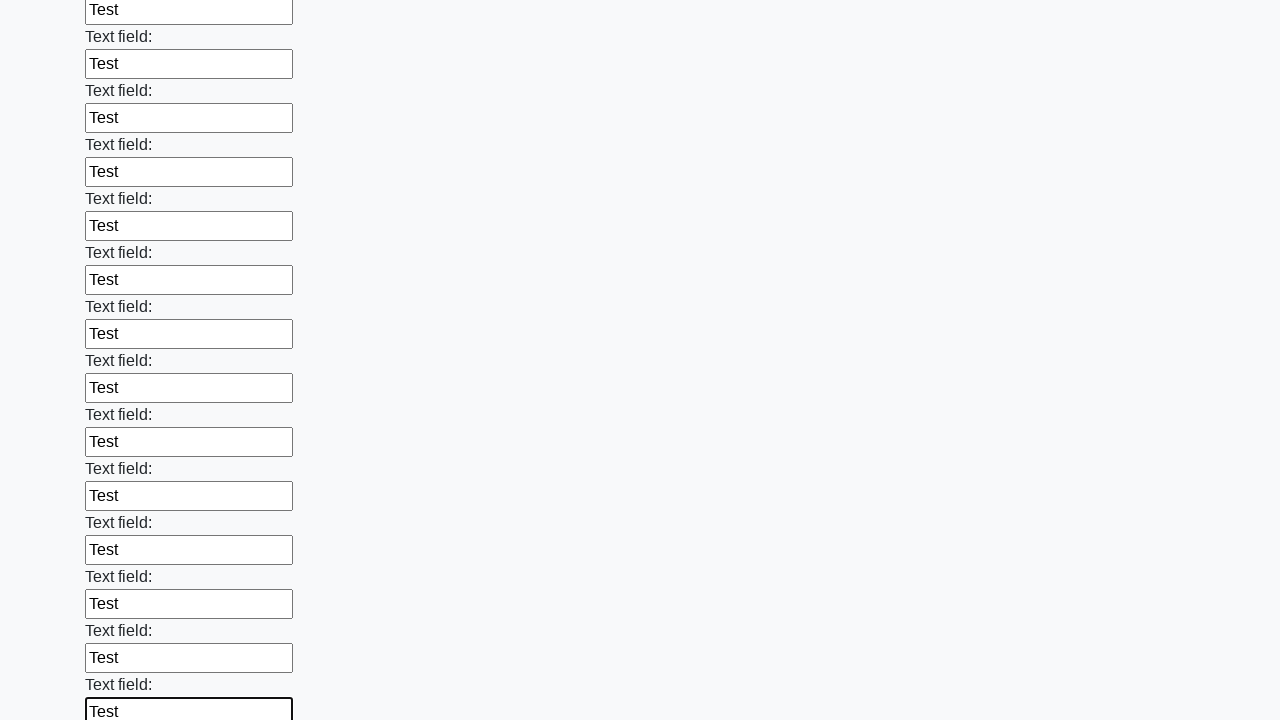

Filled an input field with 'Test' on input >> nth=59
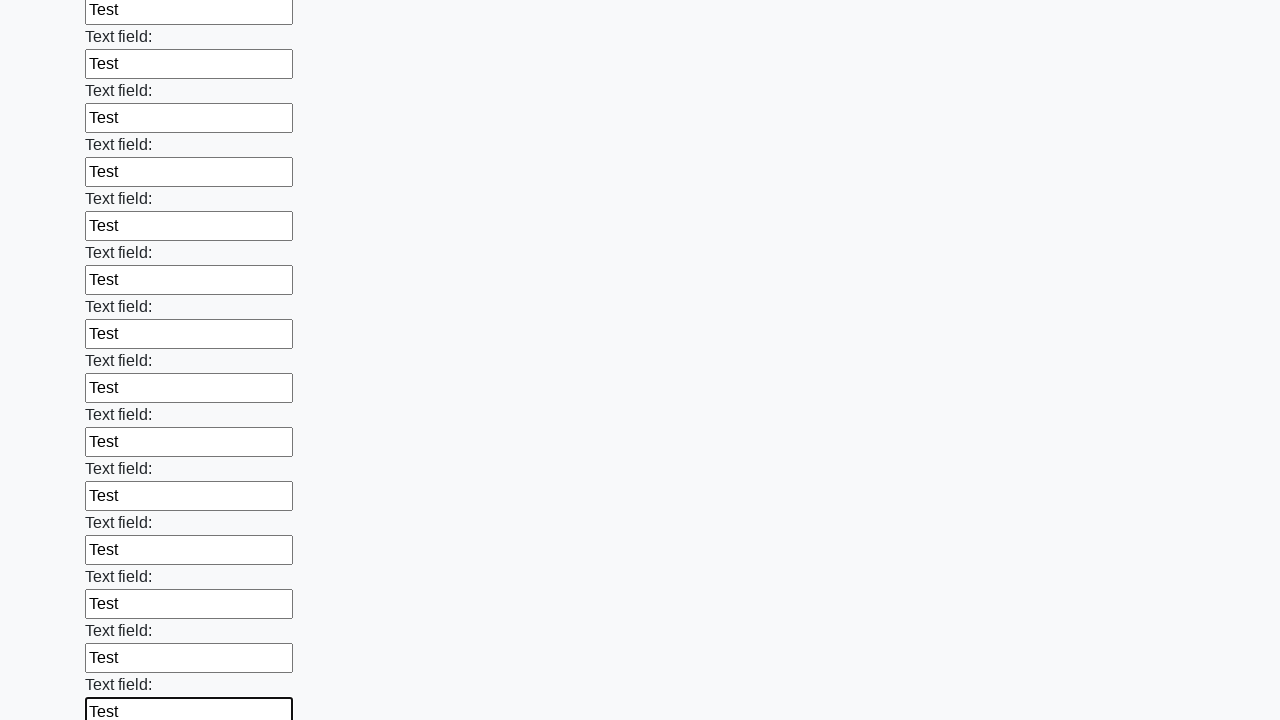

Filled an input field with 'Test' on input >> nth=60
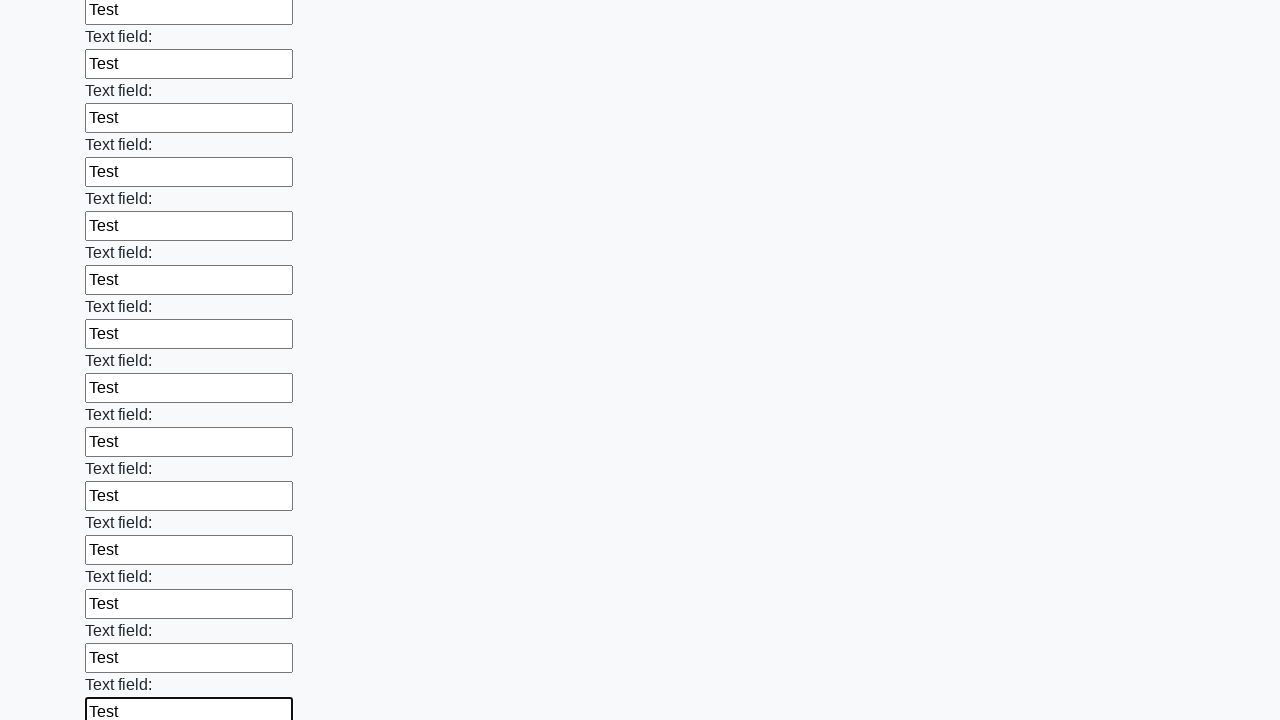

Filled an input field with 'Test' on input >> nth=61
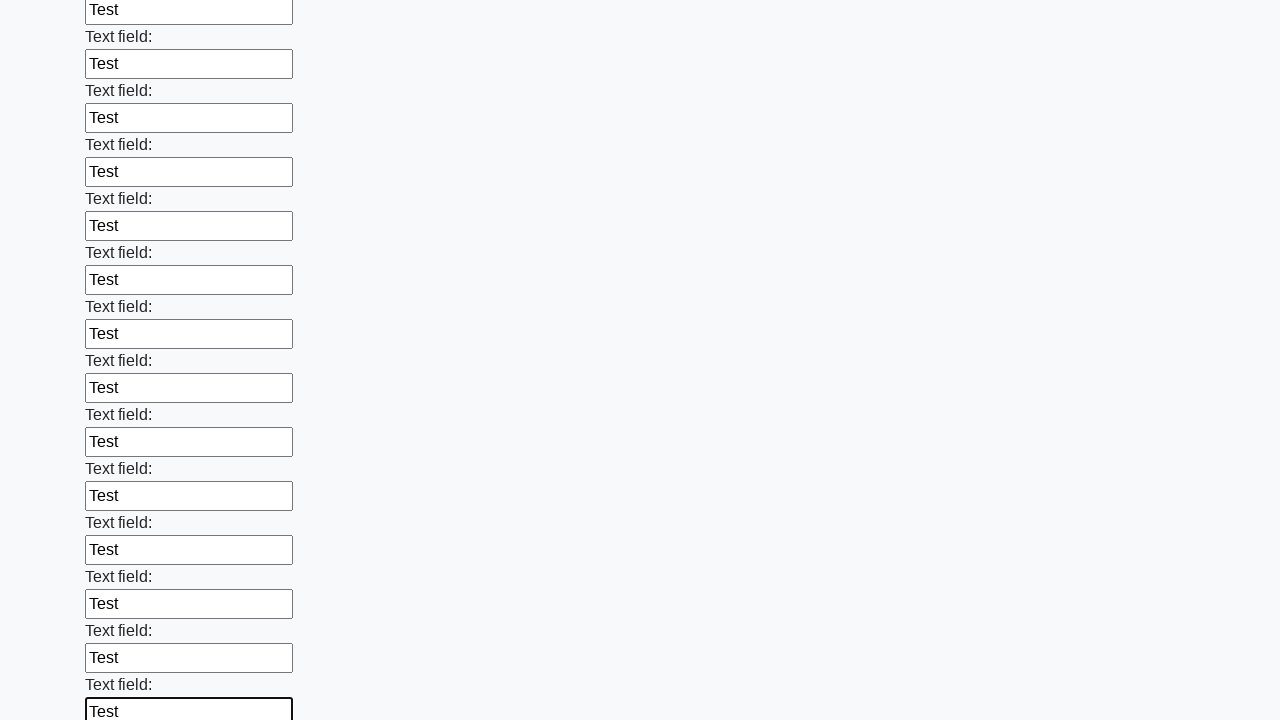

Filled an input field with 'Test' on input >> nth=62
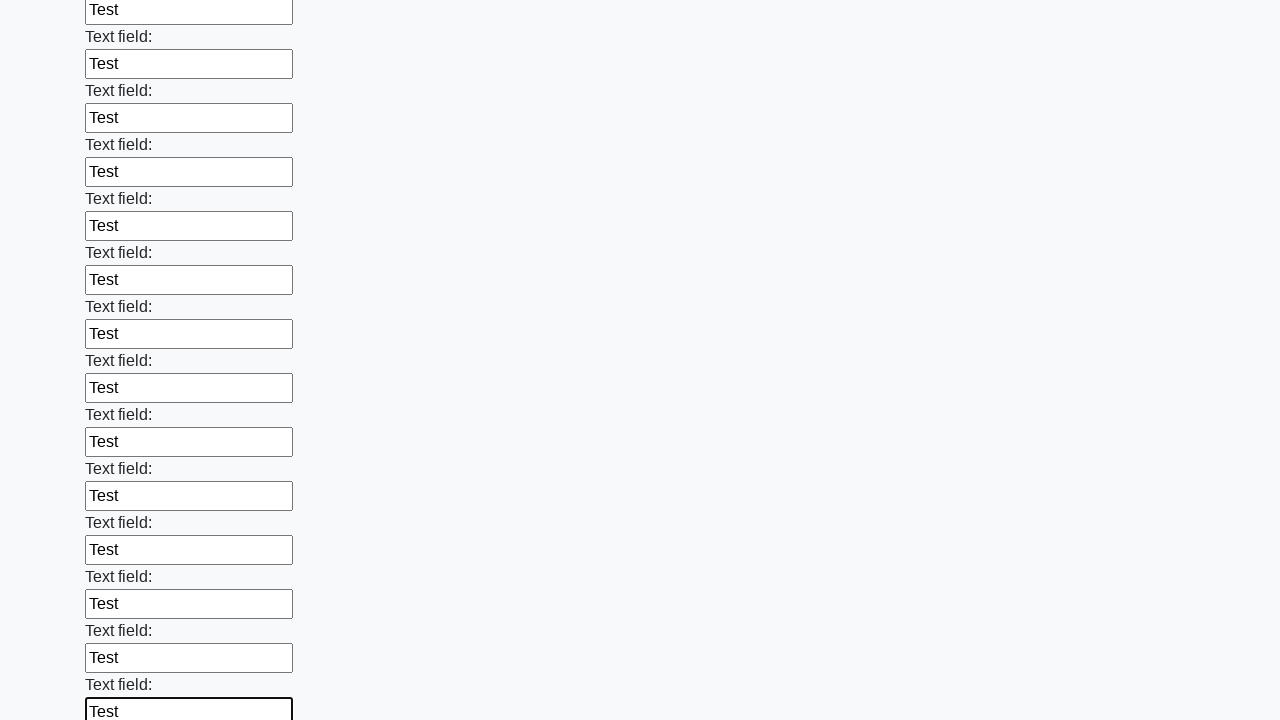

Filled an input field with 'Test' on input >> nth=63
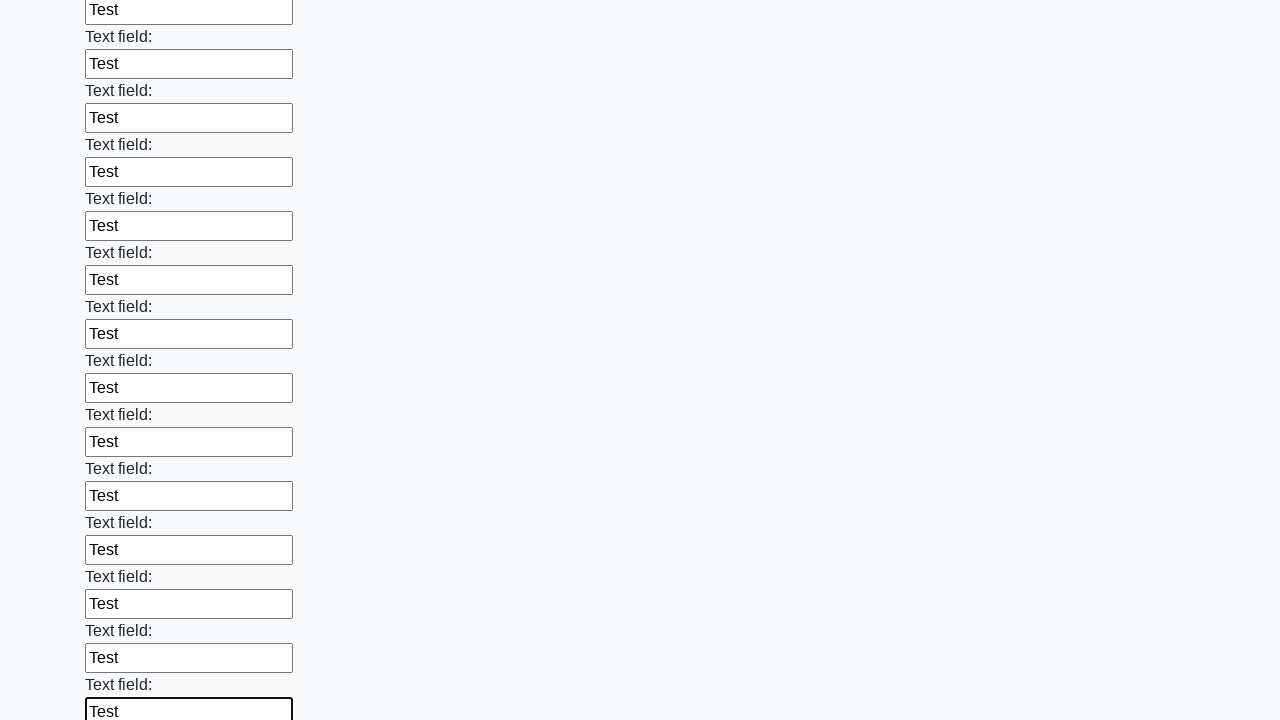

Filled an input field with 'Test' on input >> nth=64
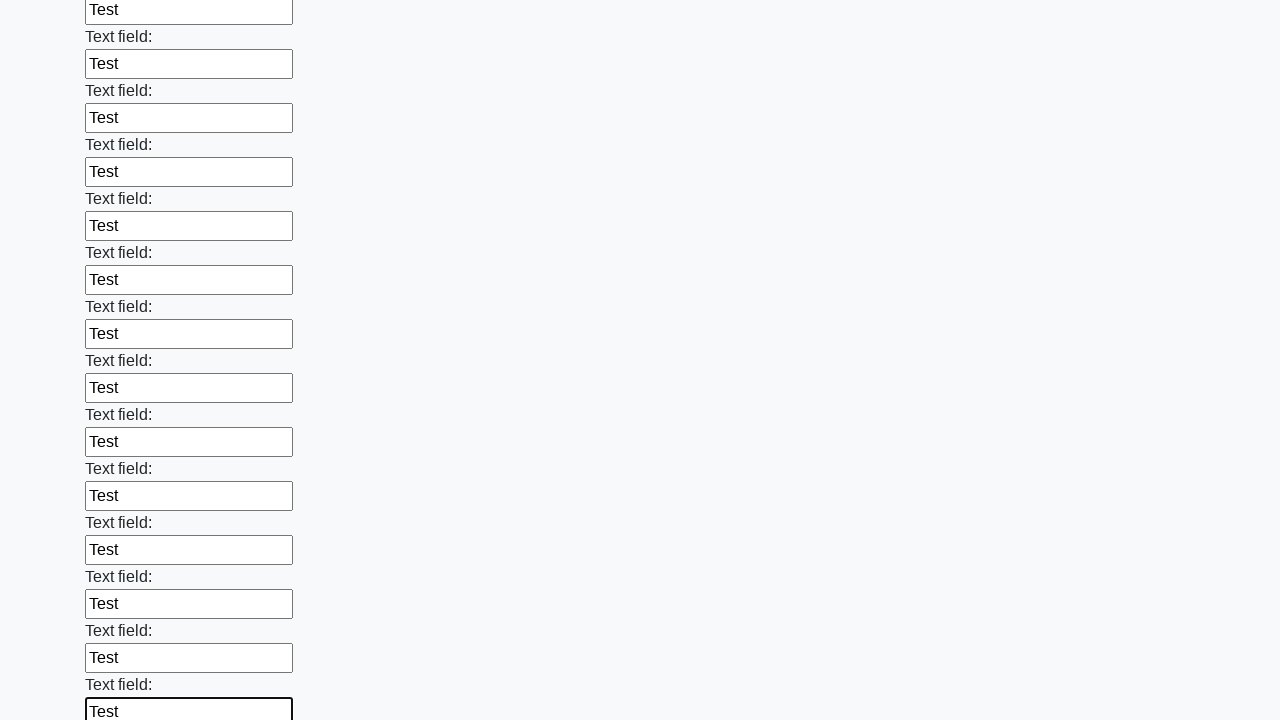

Filled an input field with 'Test' on input >> nth=65
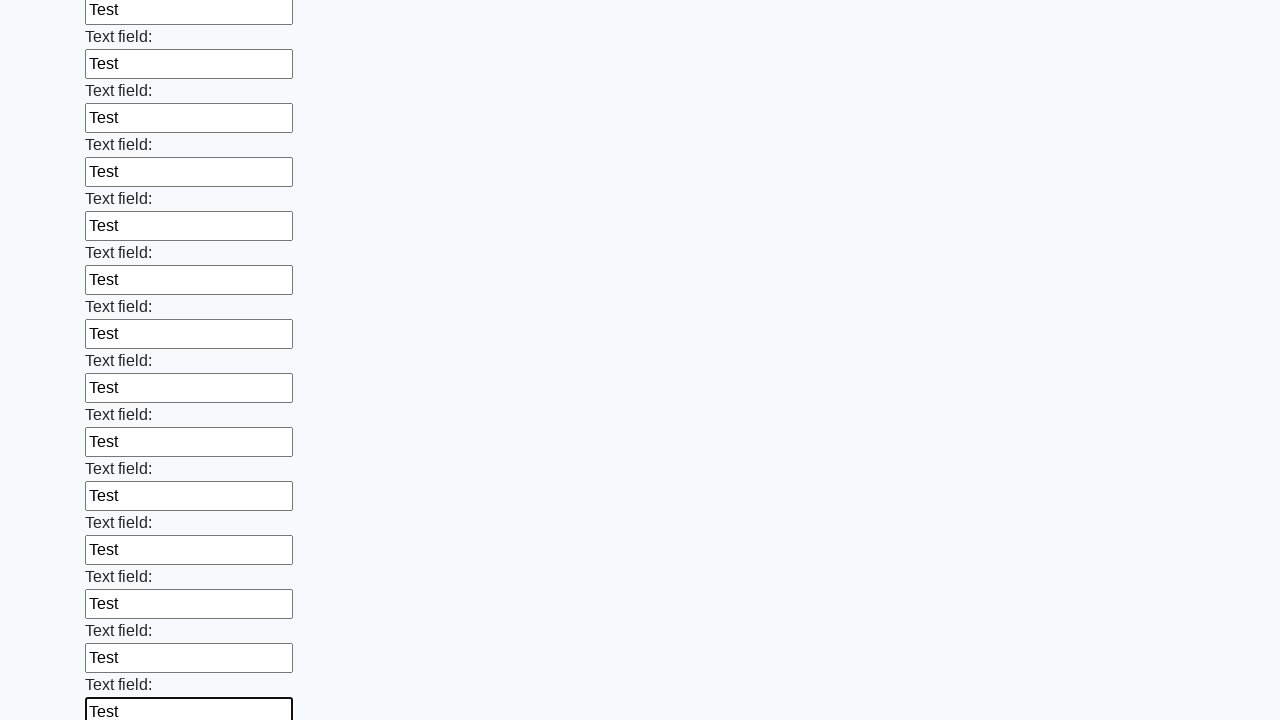

Filled an input field with 'Test' on input >> nth=66
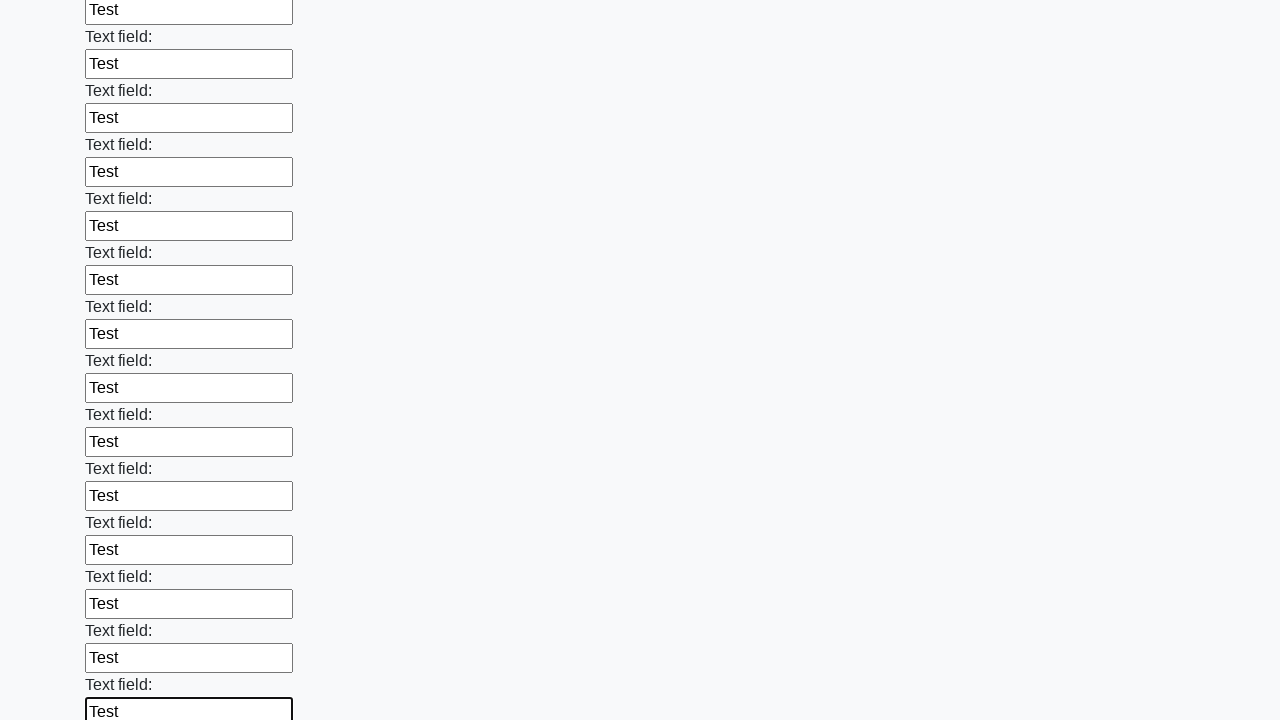

Filled an input field with 'Test' on input >> nth=67
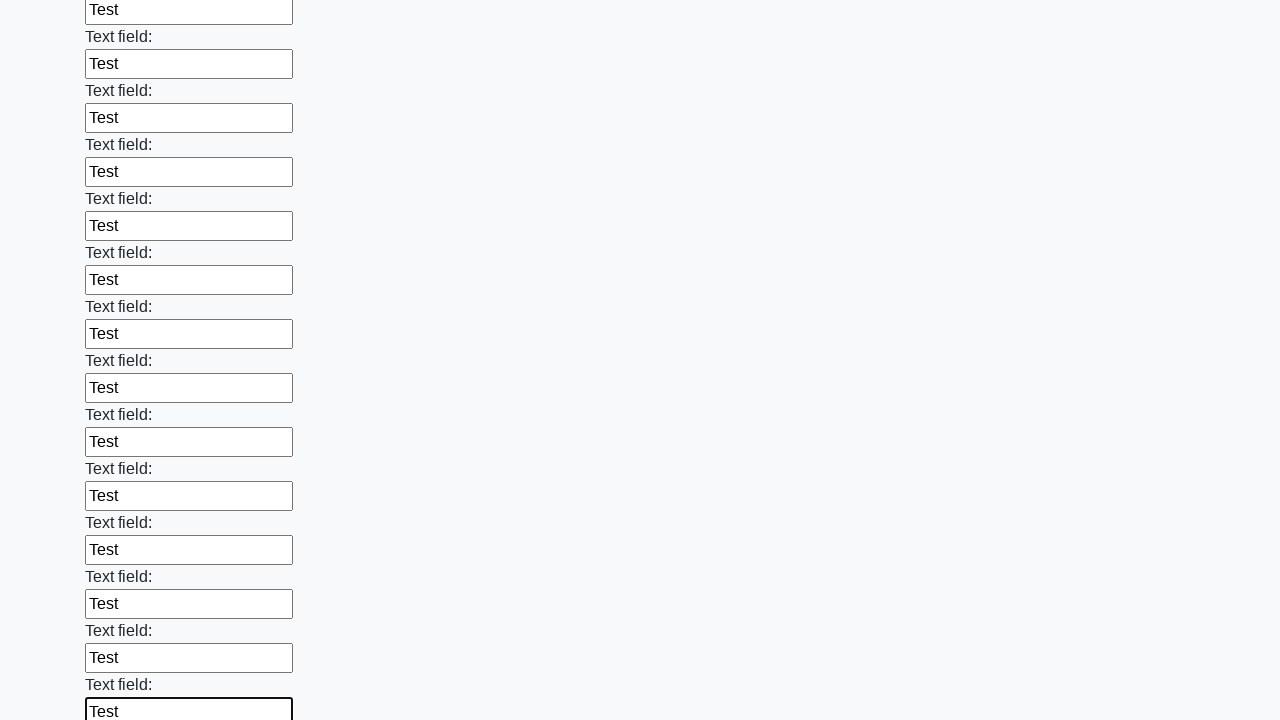

Filled an input field with 'Test' on input >> nth=68
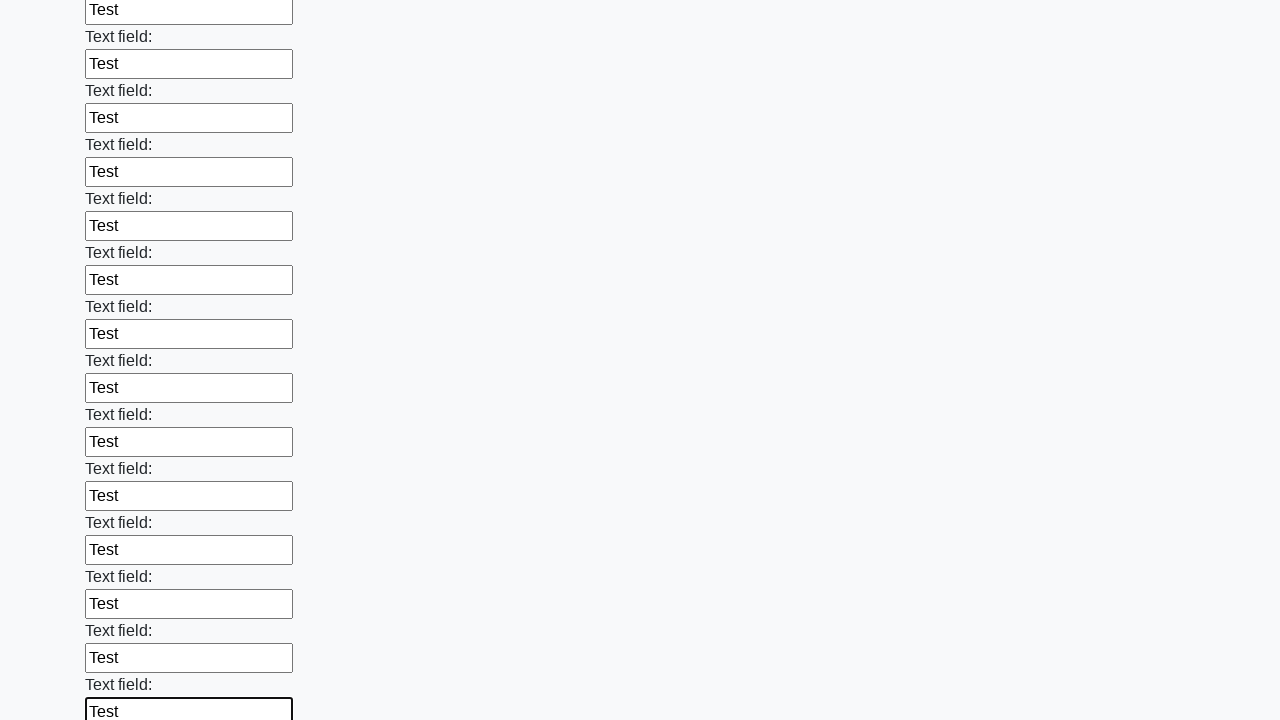

Filled an input field with 'Test' on input >> nth=69
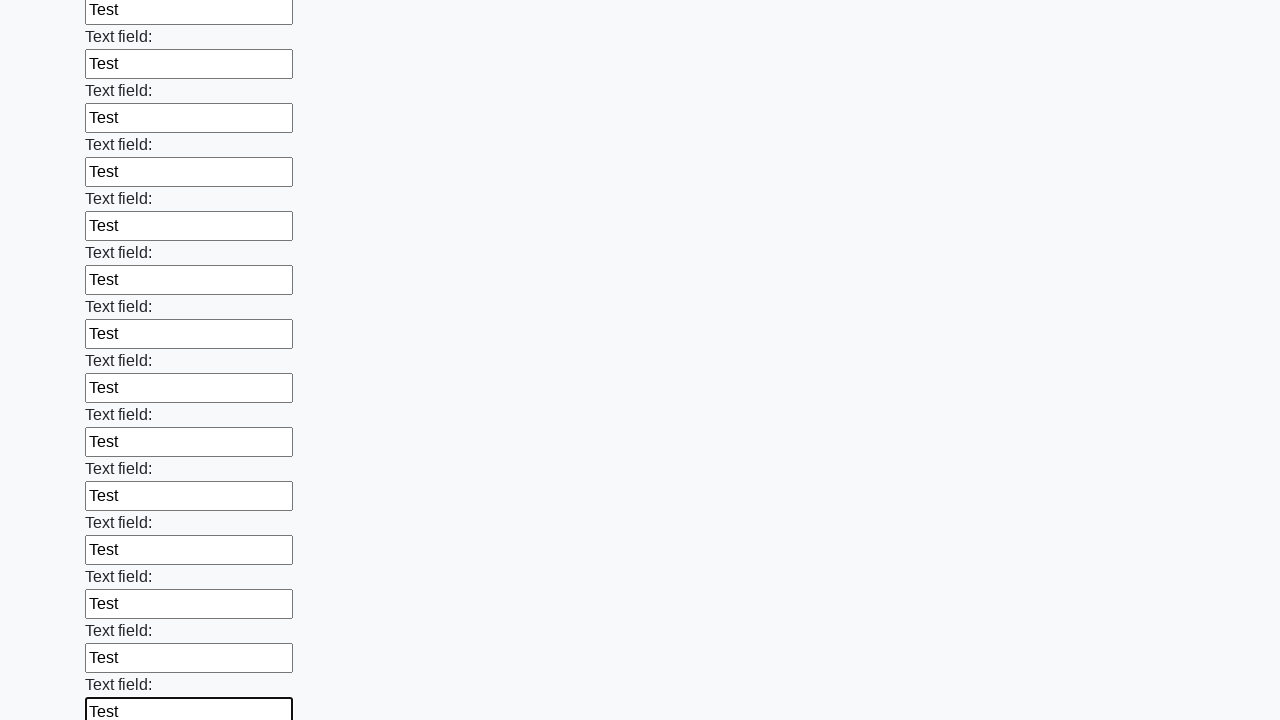

Filled an input field with 'Test' on input >> nth=70
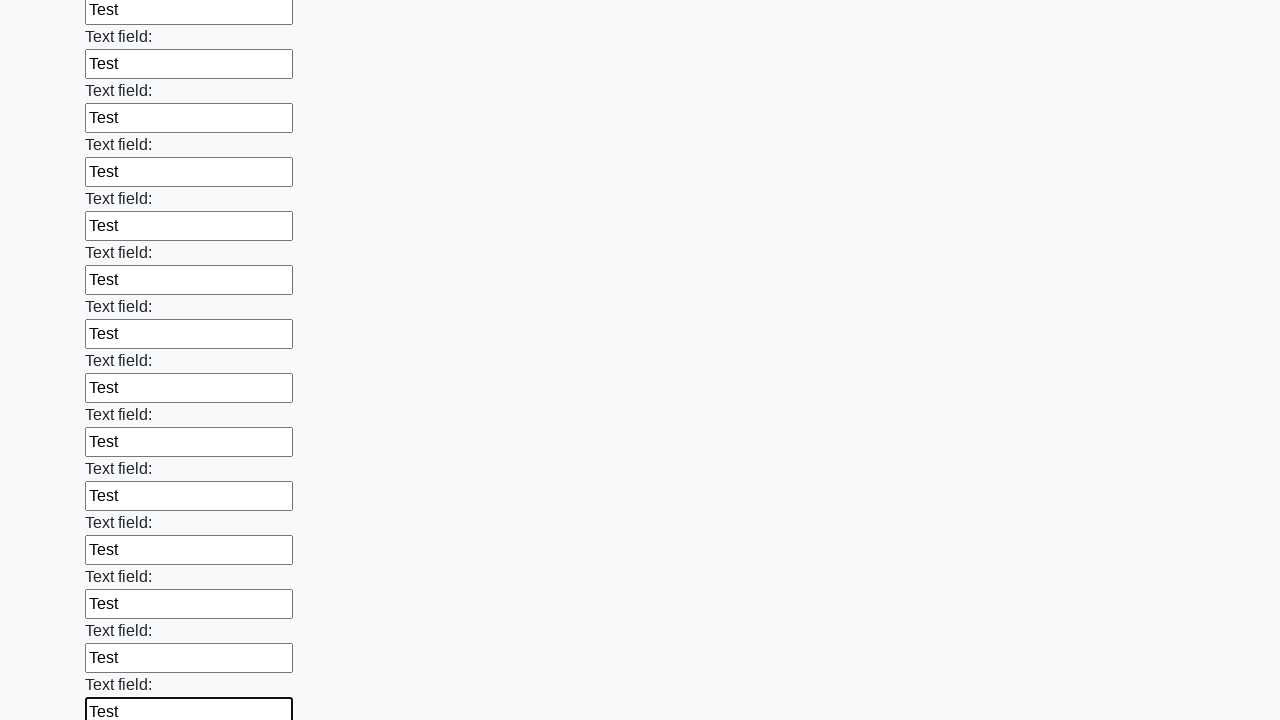

Filled an input field with 'Test' on input >> nth=71
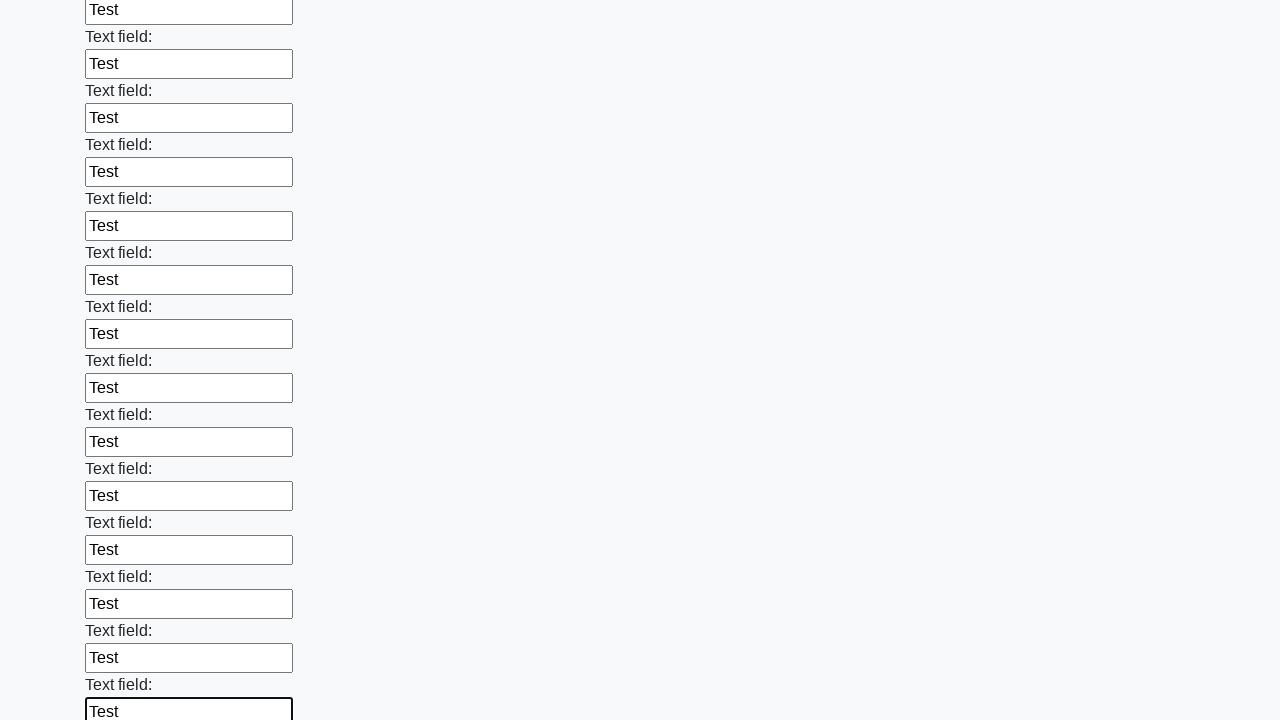

Filled an input field with 'Test' on input >> nth=72
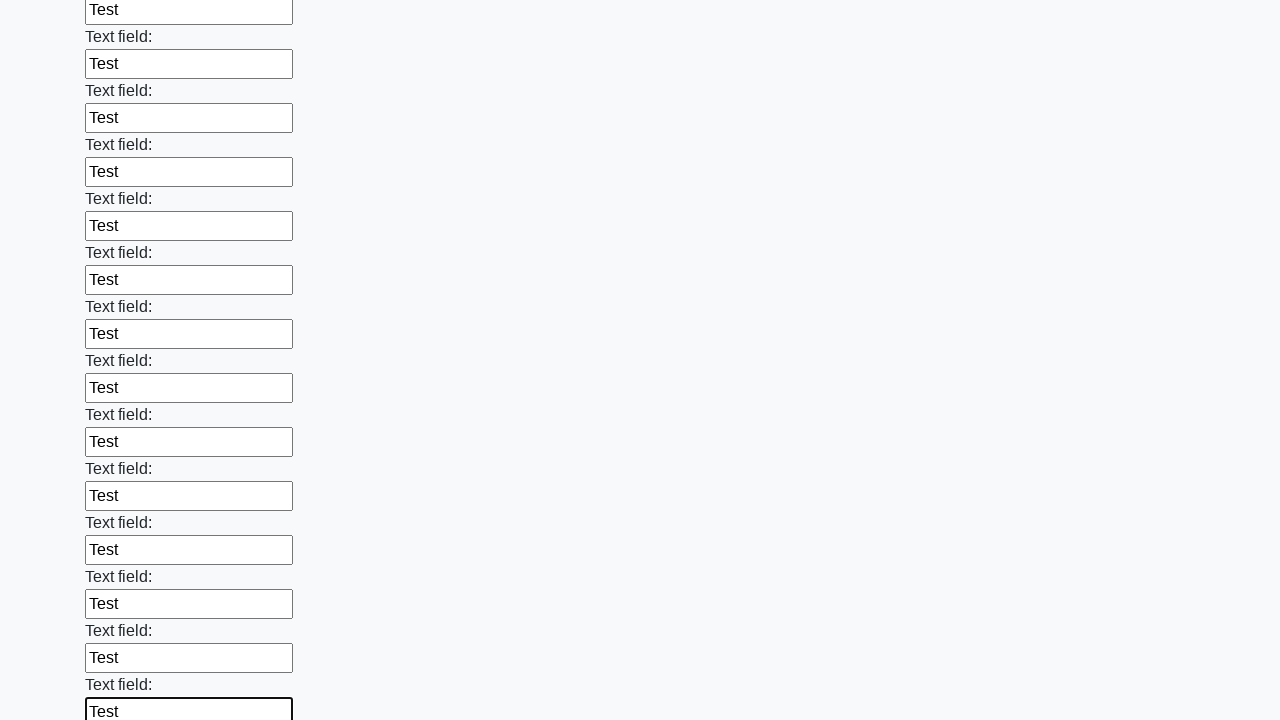

Filled an input field with 'Test' on input >> nth=73
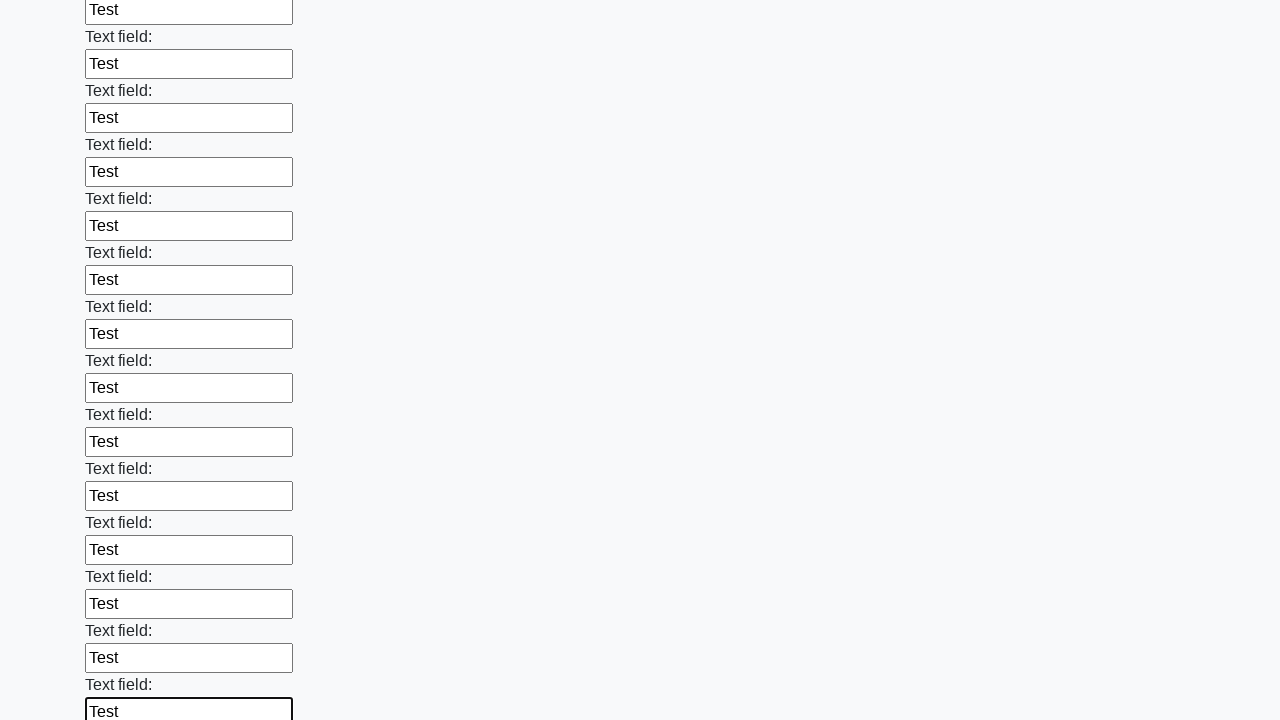

Filled an input field with 'Test' on input >> nth=74
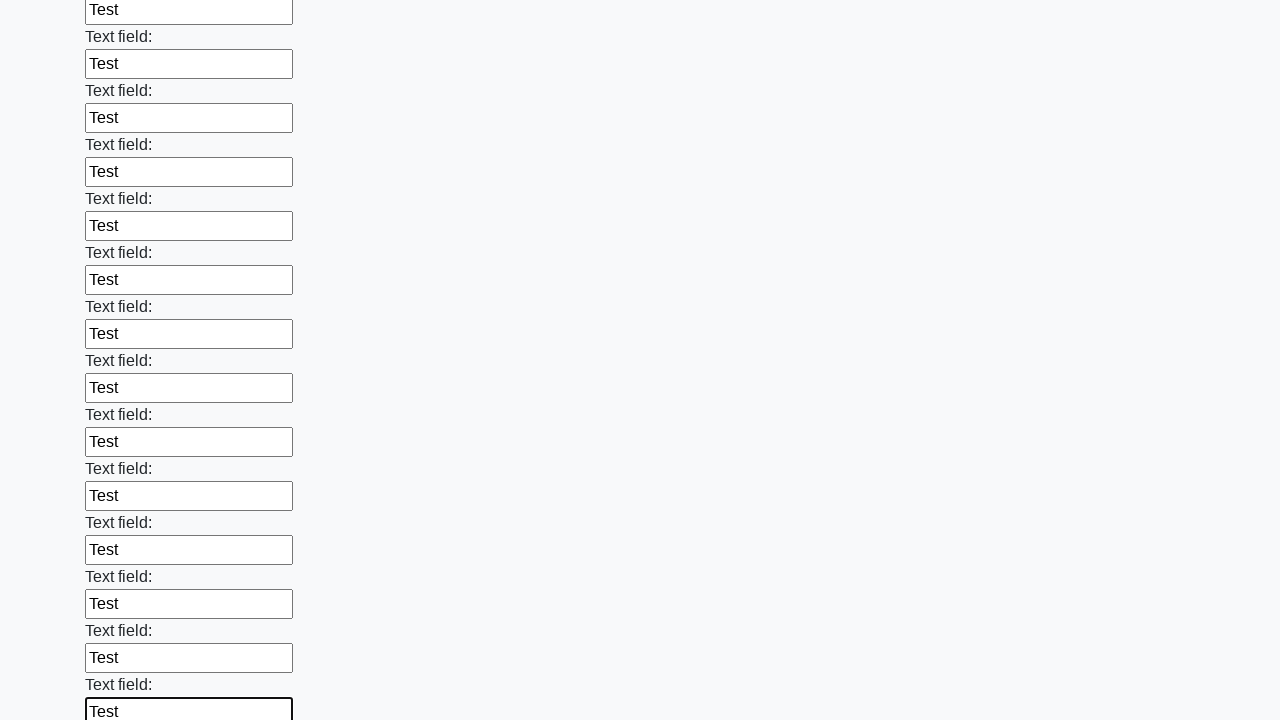

Filled an input field with 'Test' on input >> nth=75
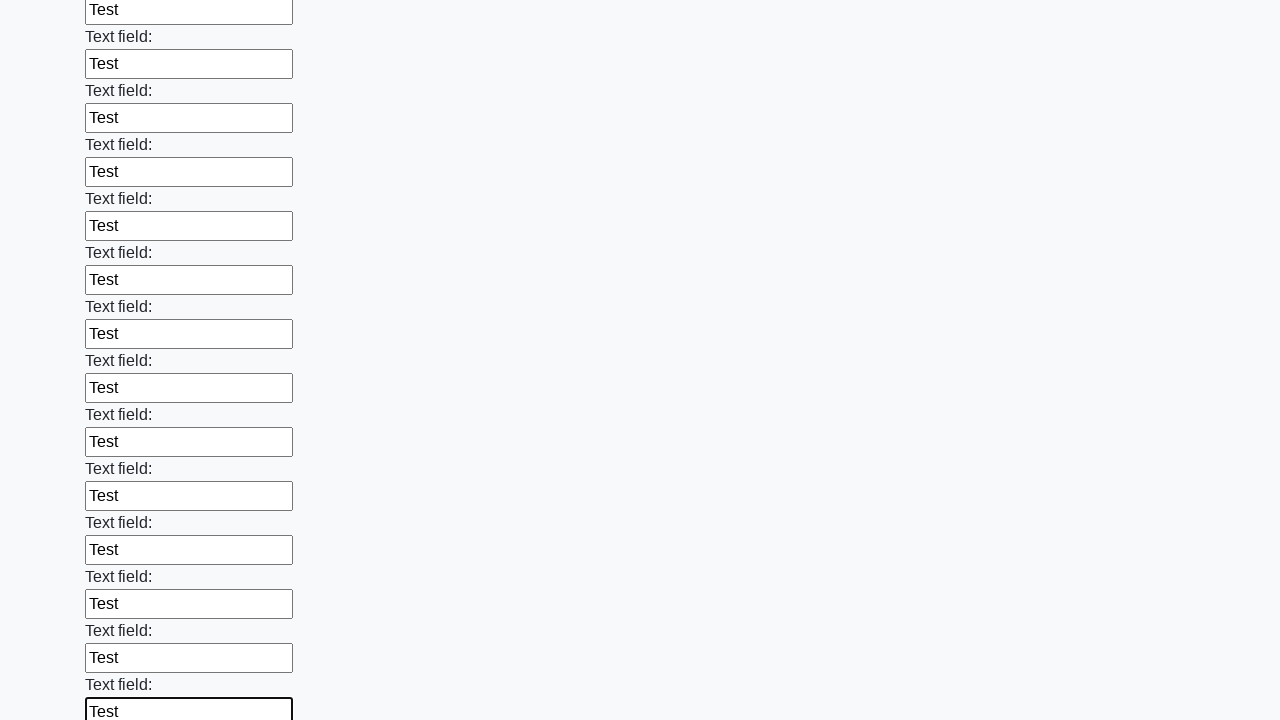

Filled an input field with 'Test' on input >> nth=76
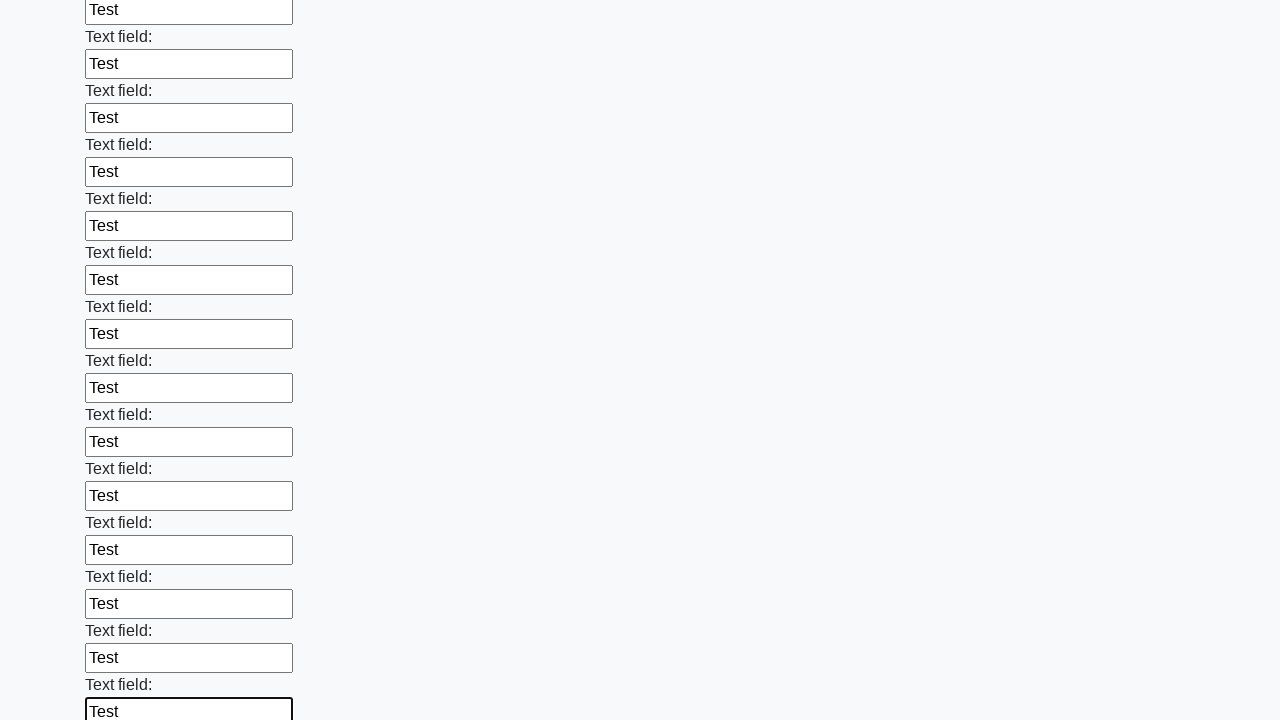

Filled an input field with 'Test' on input >> nth=77
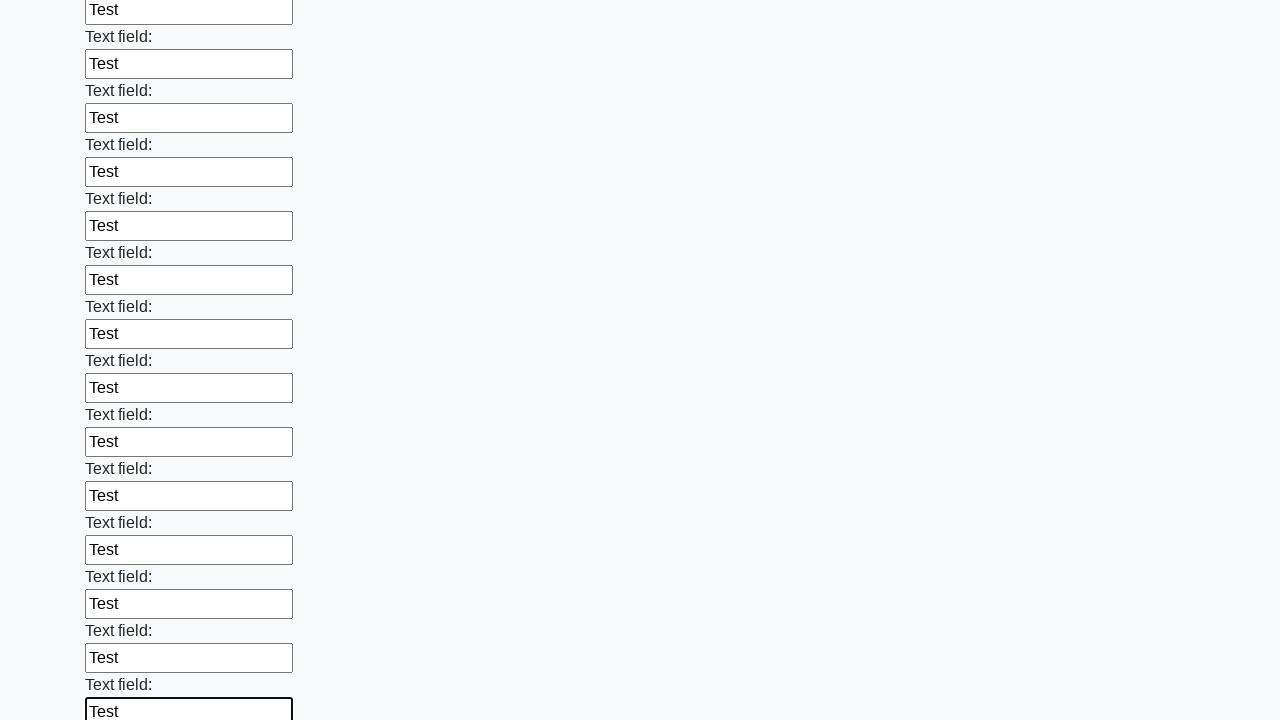

Filled an input field with 'Test' on input >> nth=78
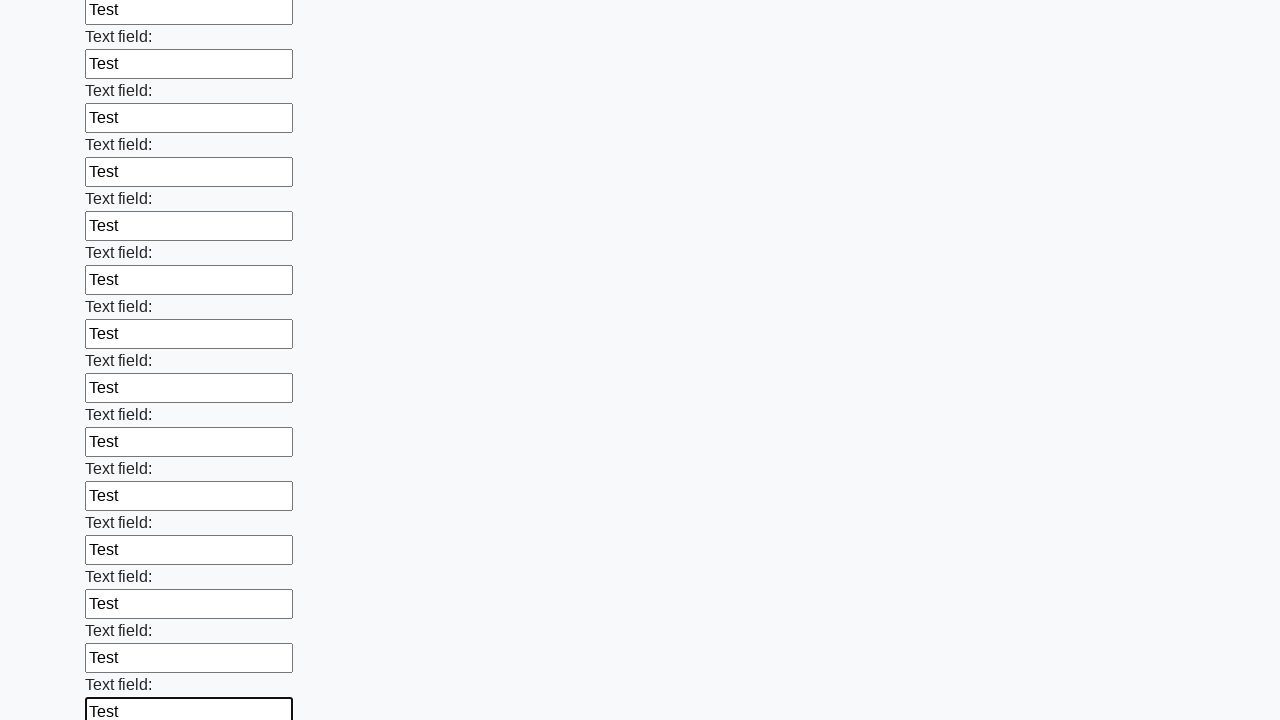

Filled an input field with 'Test' on input >> nth=79
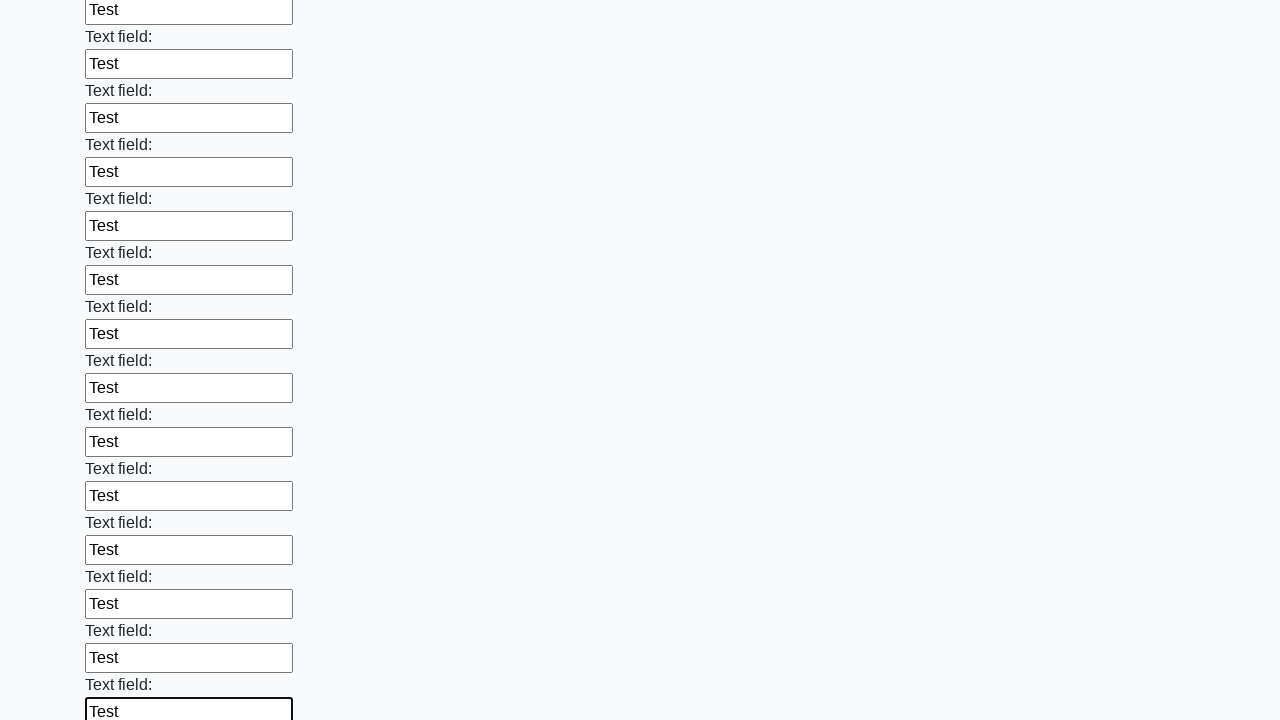

Filled an input field with 'Test' on input >> nth=80
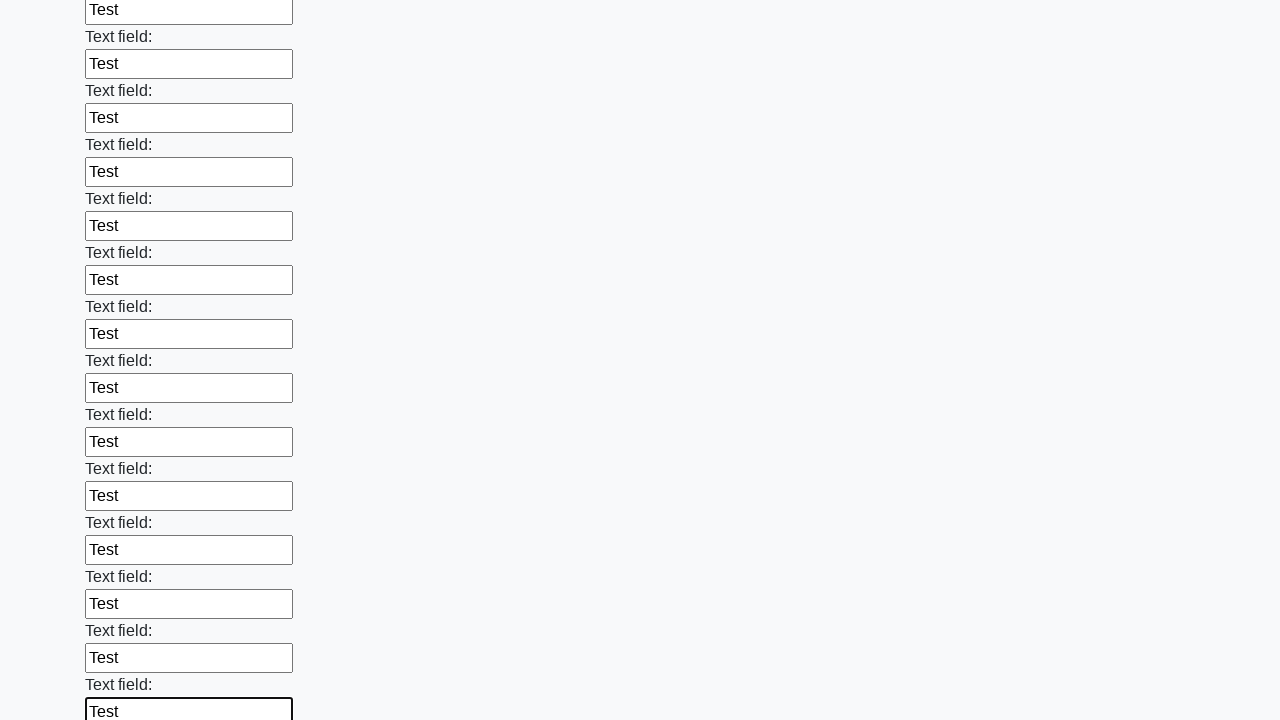

Filled an input field with 'Test' on input >> nth=81
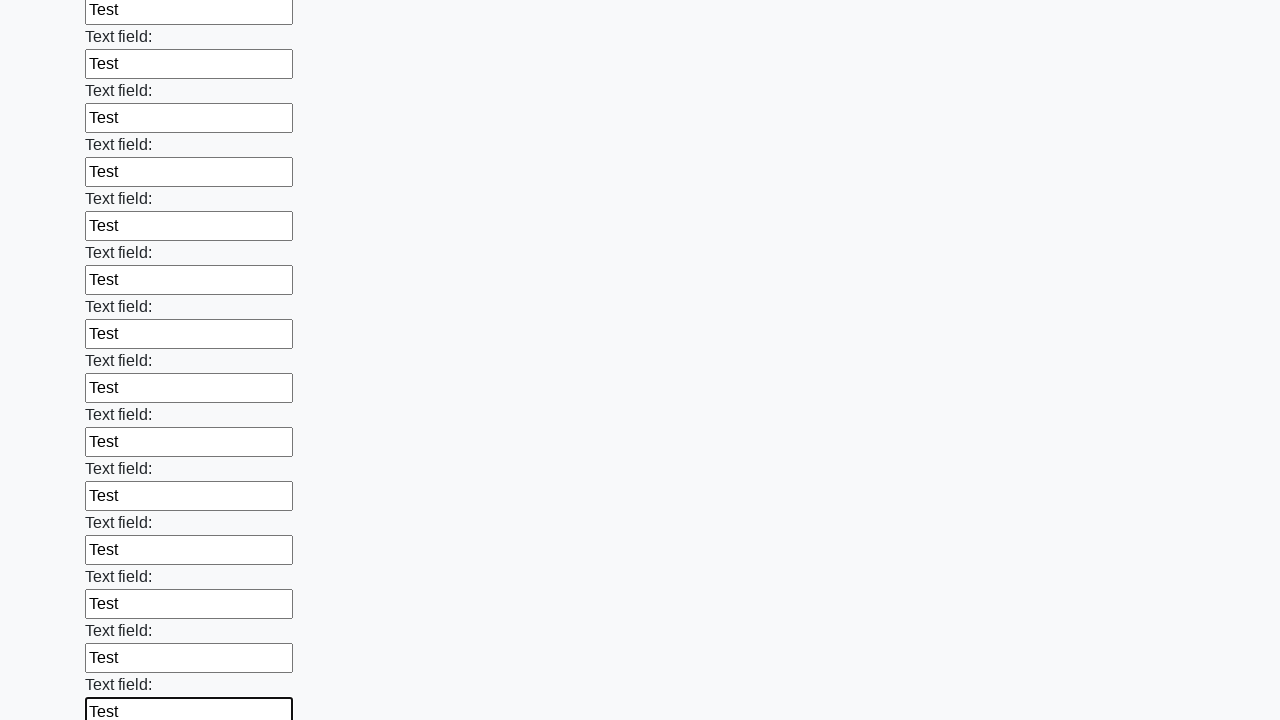

Filled an input field with 'Test' on input >> nth=82
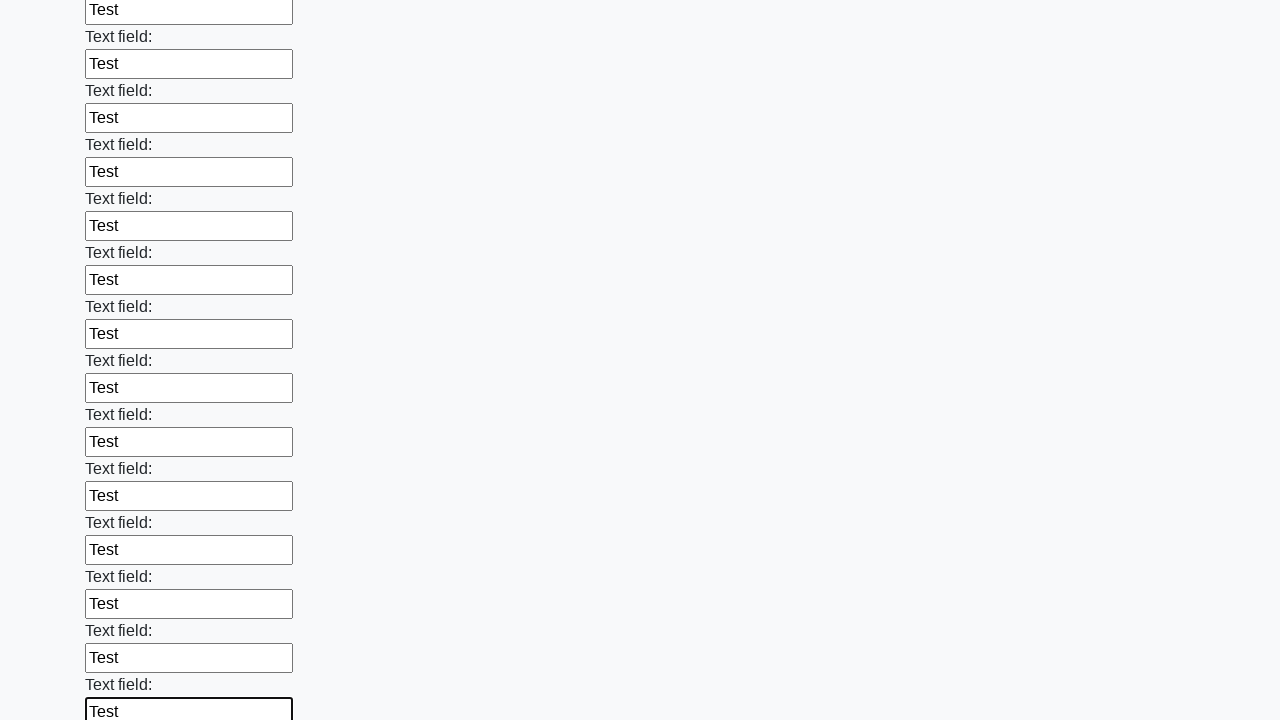

Filled an input field with 'Test' on input >> nth=83
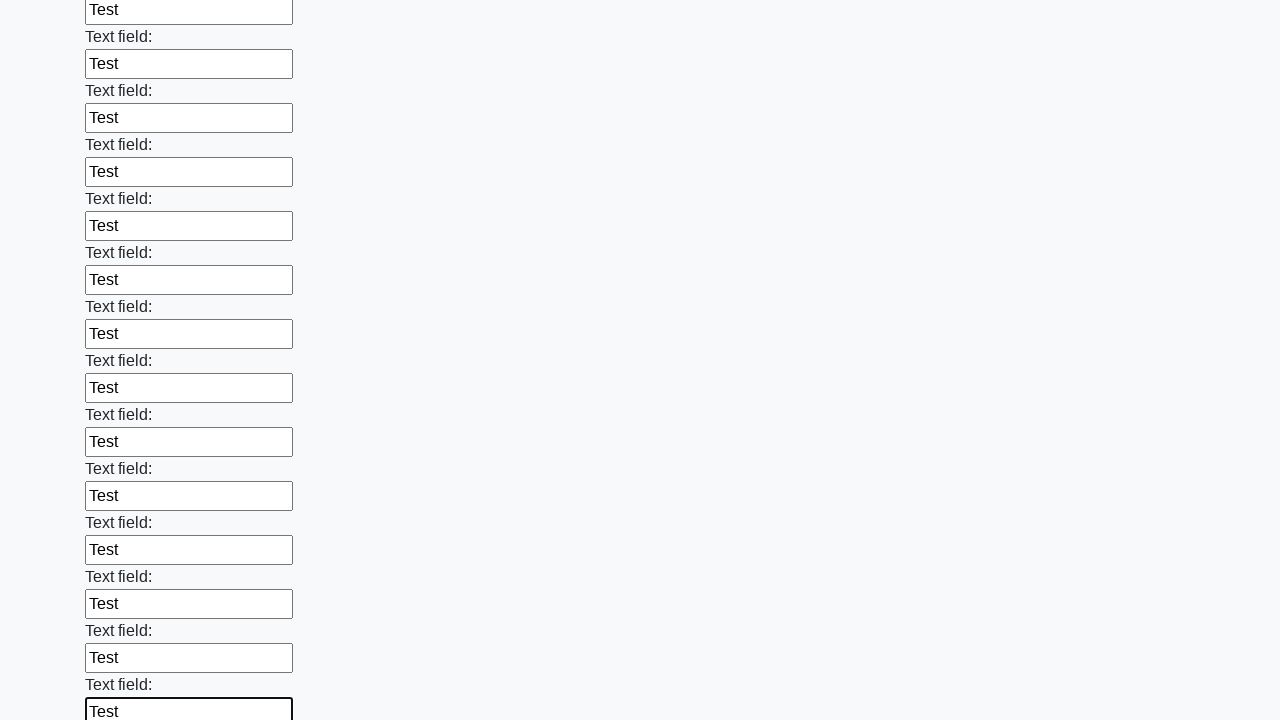

Filled an input field with 'Test' on input >> nth=84
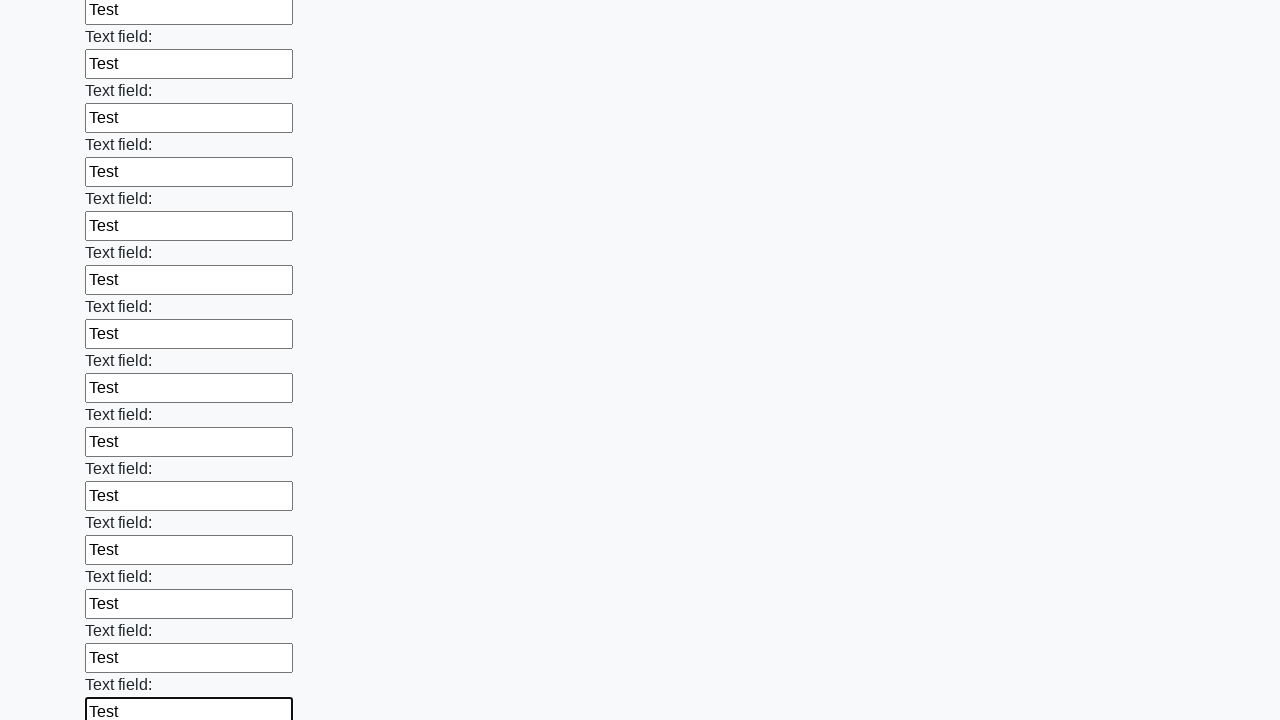

Filled an input field with 'Test' on input >> nth=85
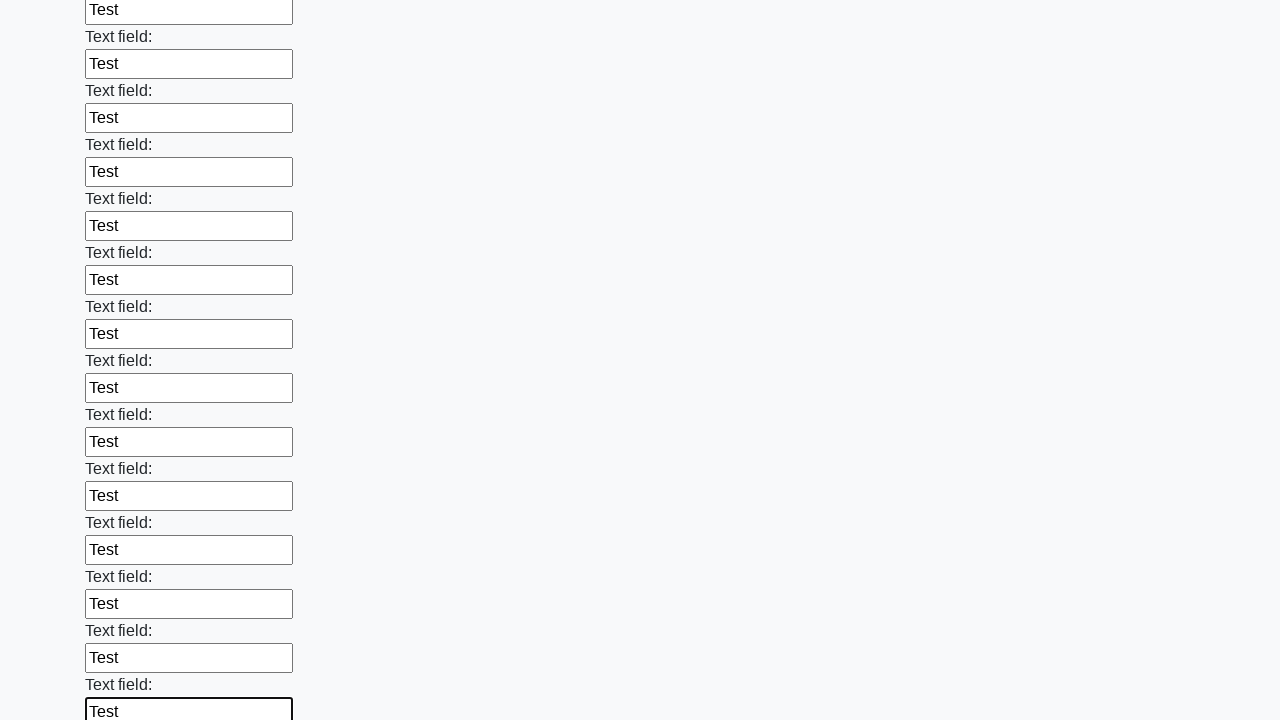

Filled an input field with 'Test' on input >> nth=86
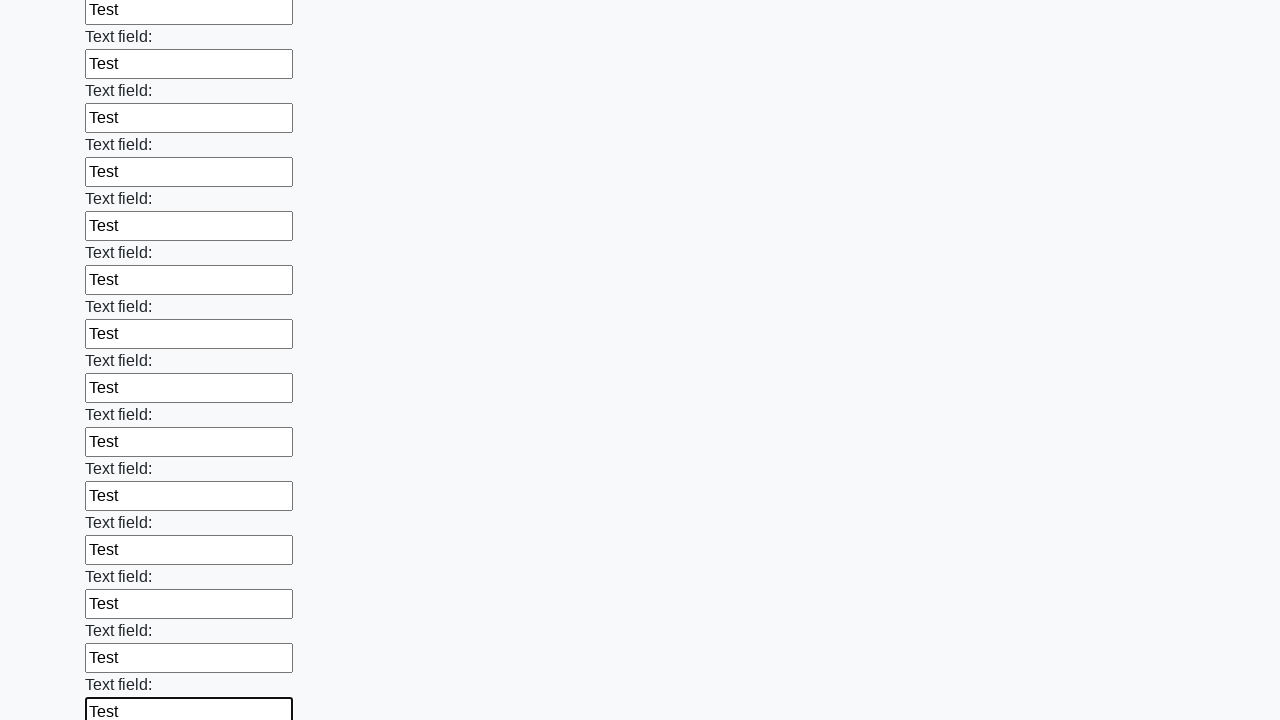

Filled an input field with 'Test' on input >> nth=87
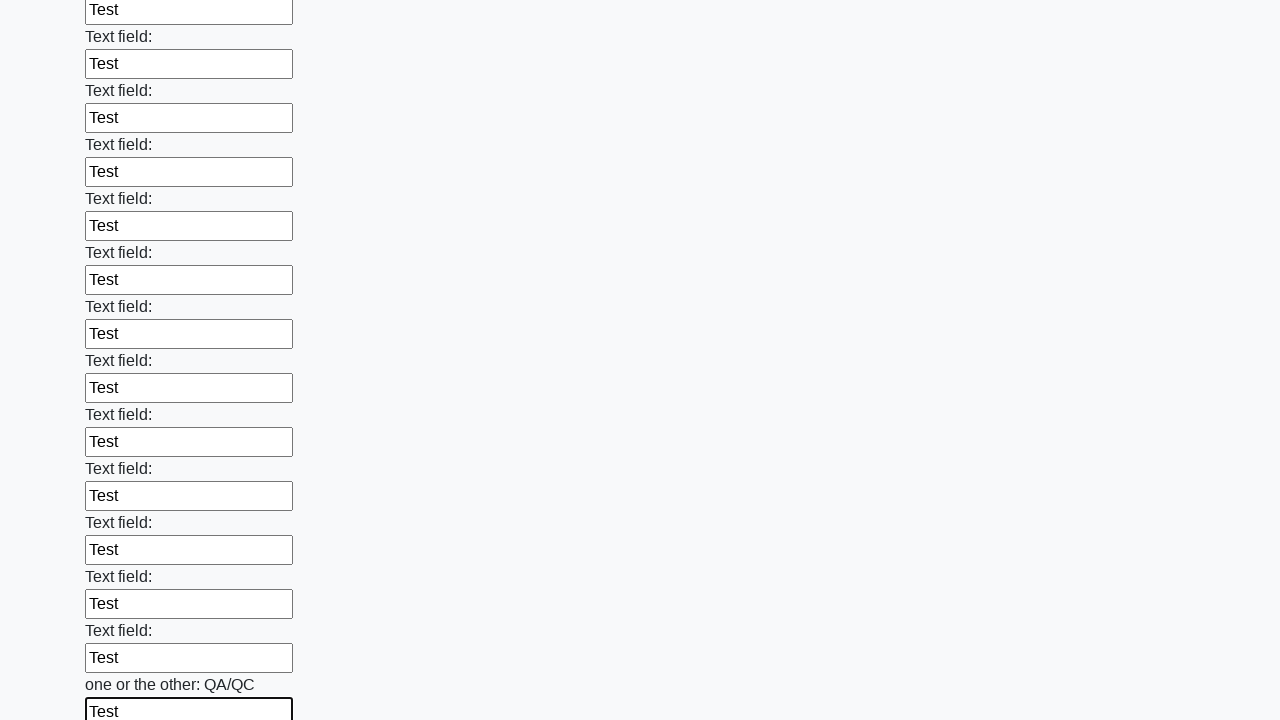

Filled an input field with 'Test' on input >> nth=88
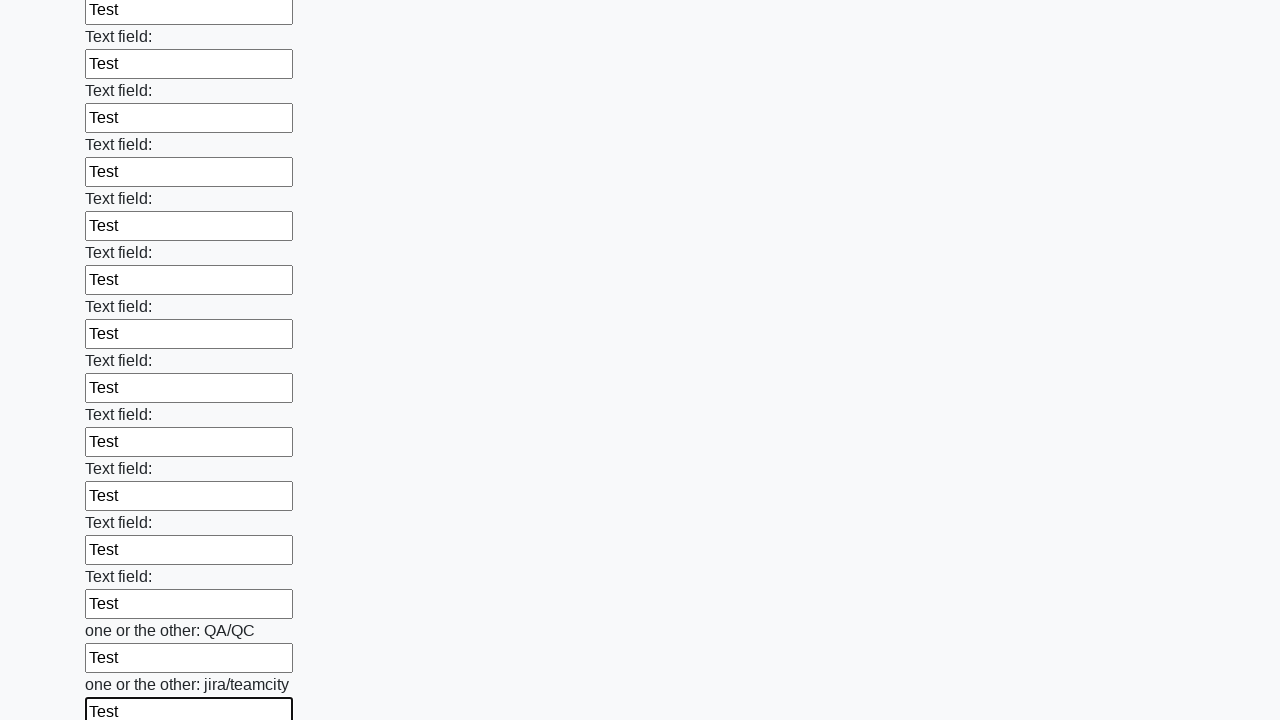

Filled an input field with 'Test' on input >> nth=89
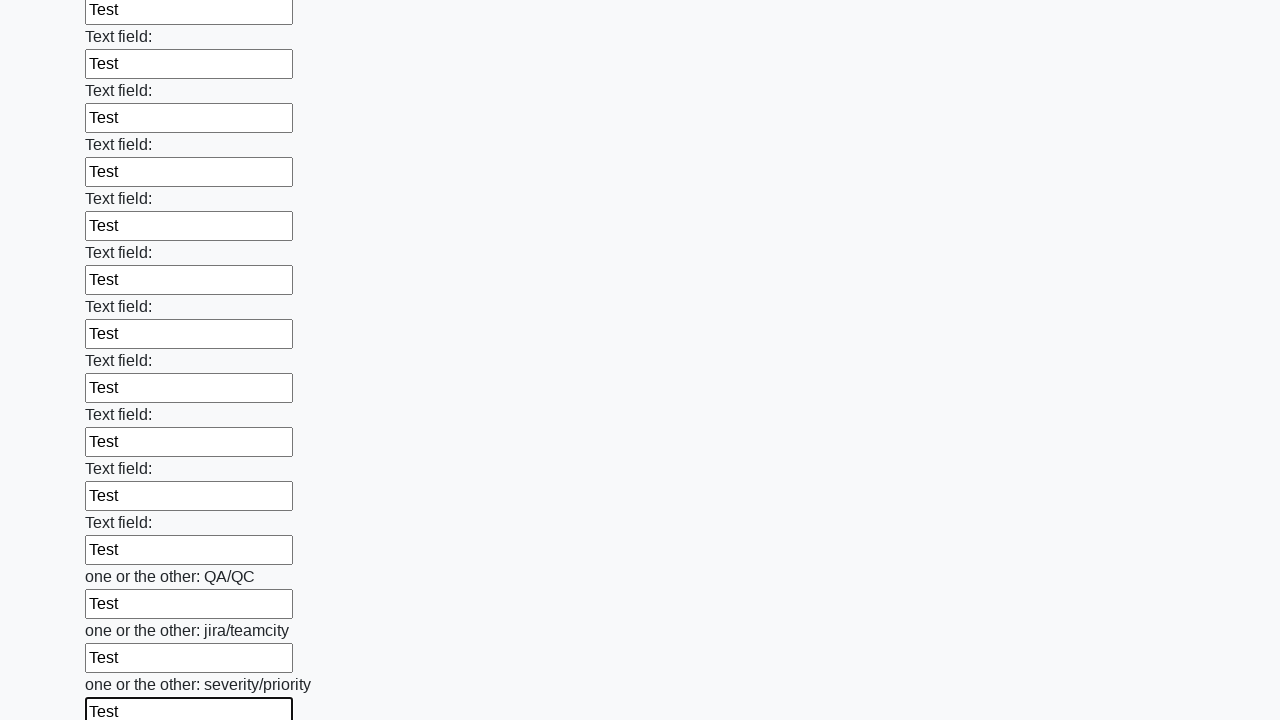

Filled an input field with 'Test' on input >> nth=90
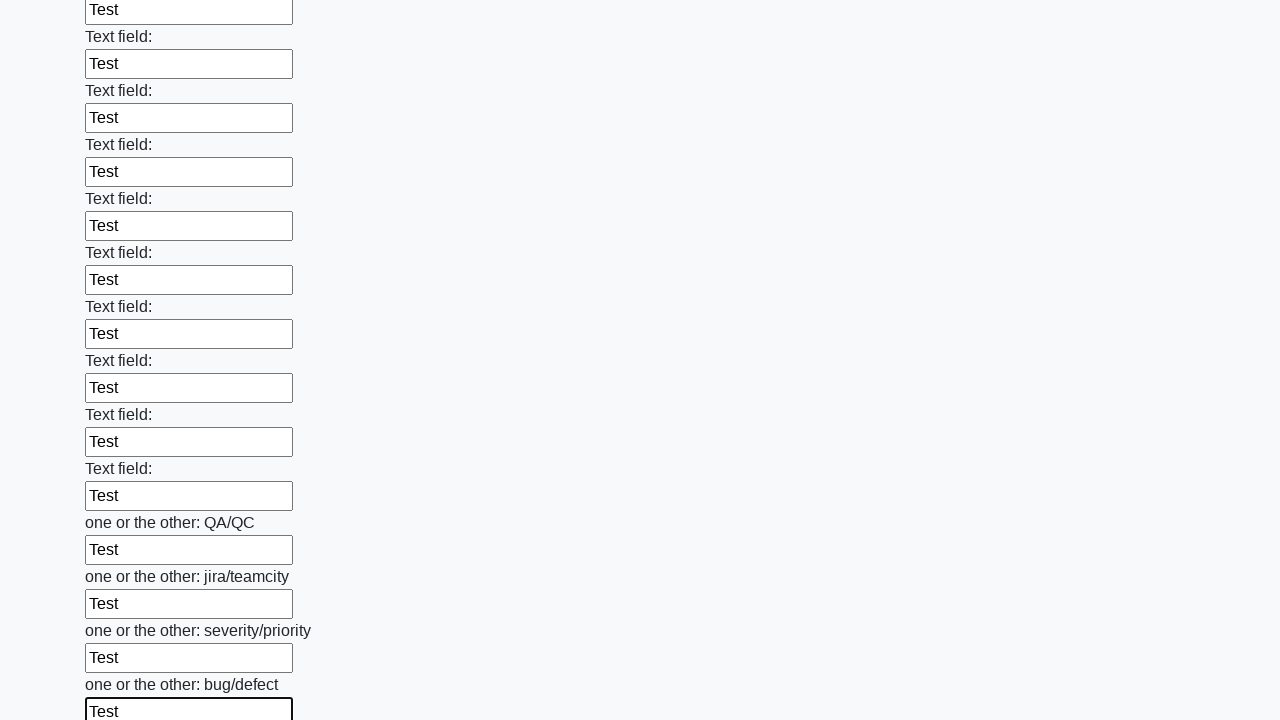

Filled an input field with 'Test' on input >> nth=91
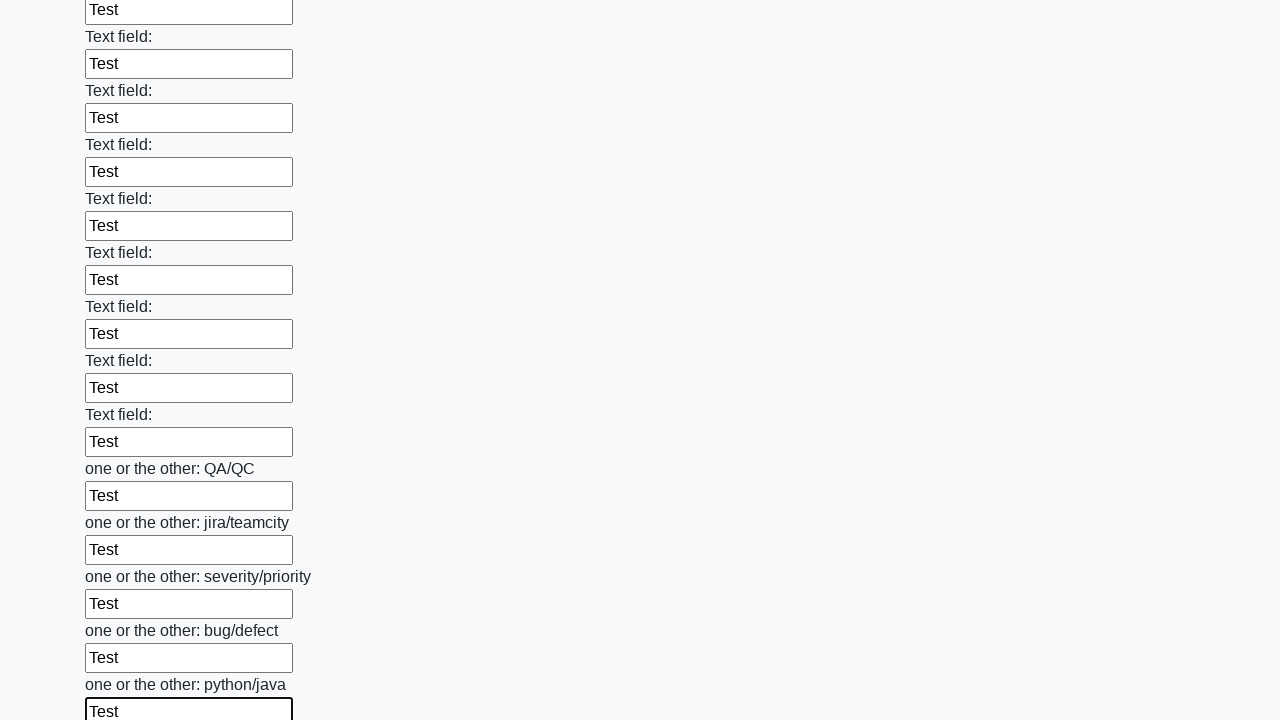

Filled an input field with 'Test' on input >> nth=92
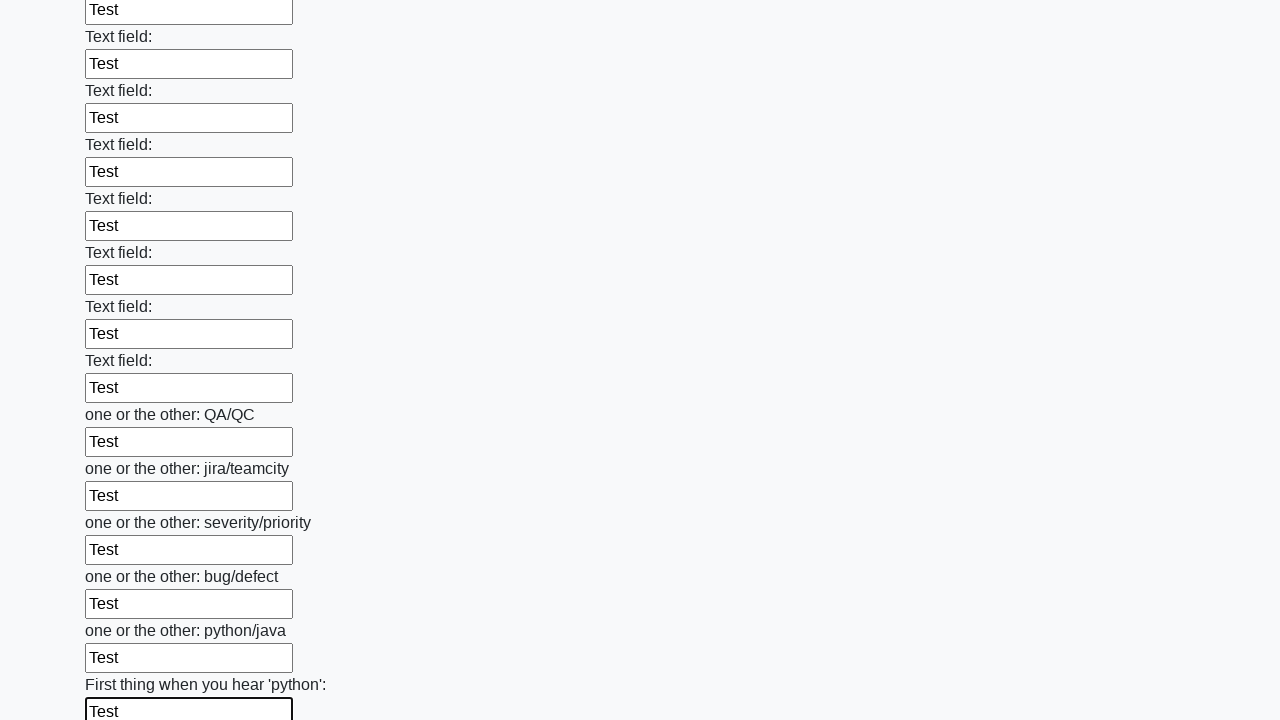

Filled an input field with 'Test' on input >> nth=93
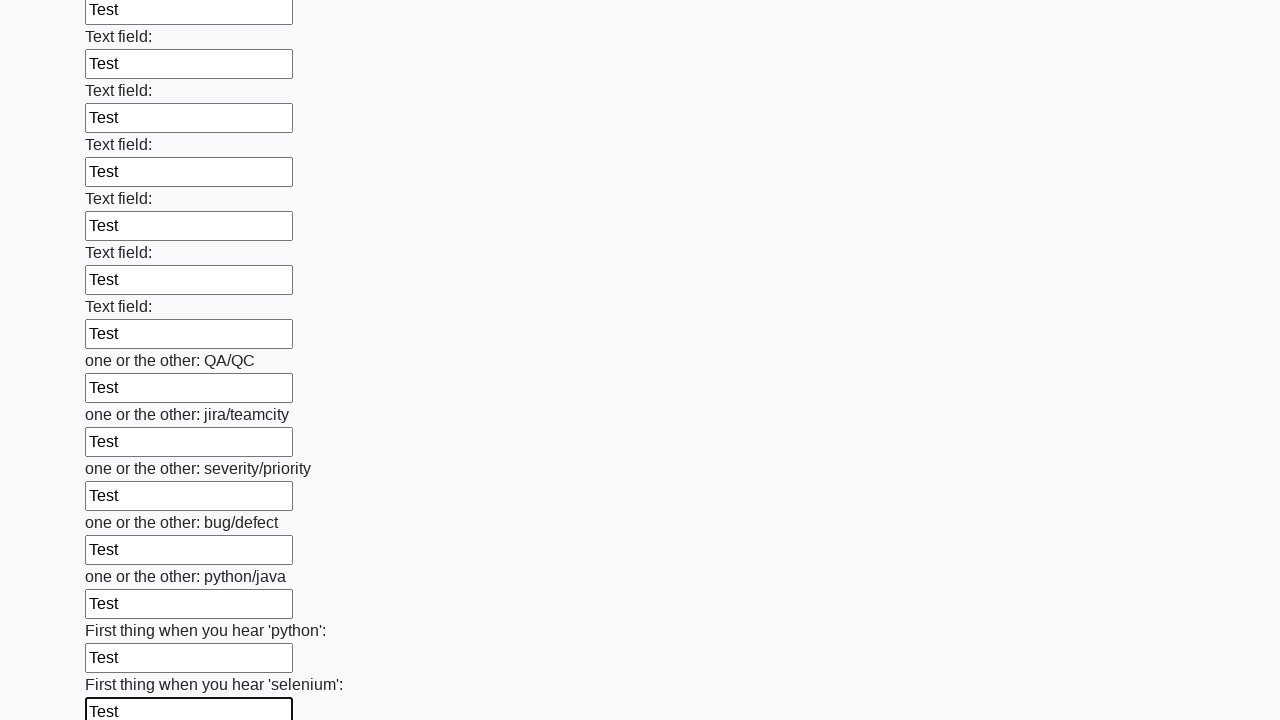

Filled an input field with 'Test' on input >> nth=94
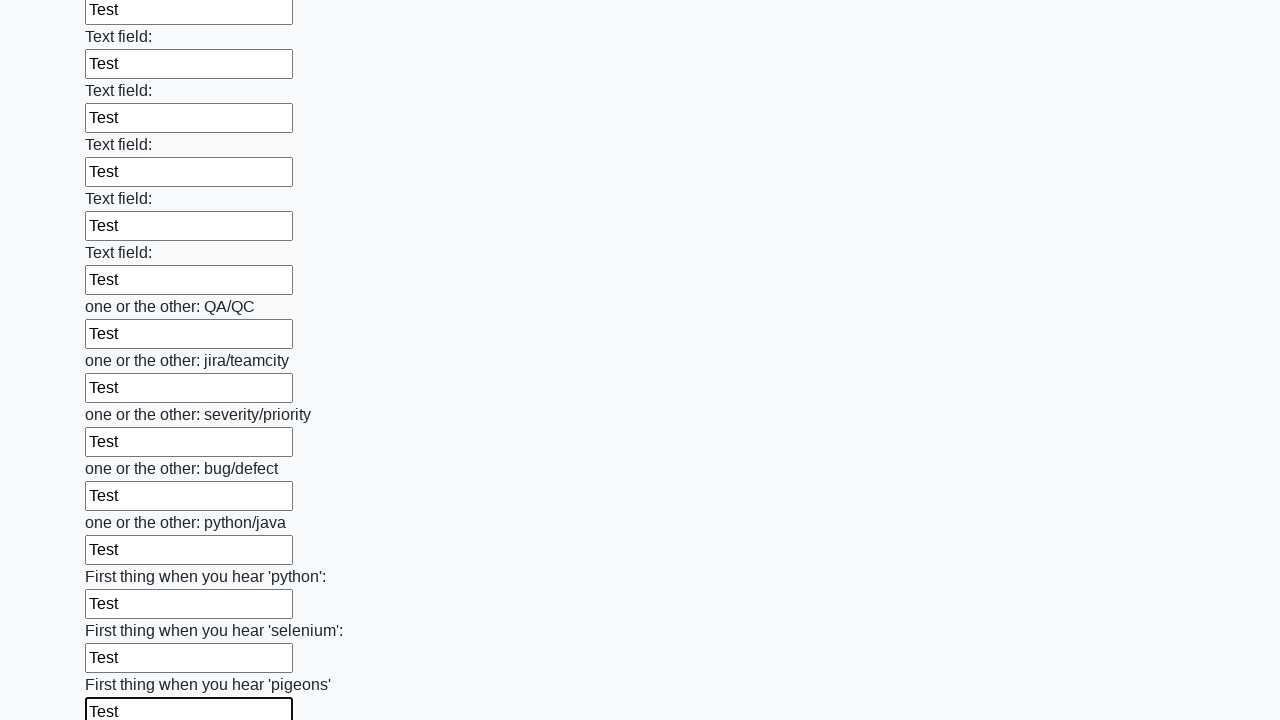

Filled an input field with 'Test' on input >> nth=95
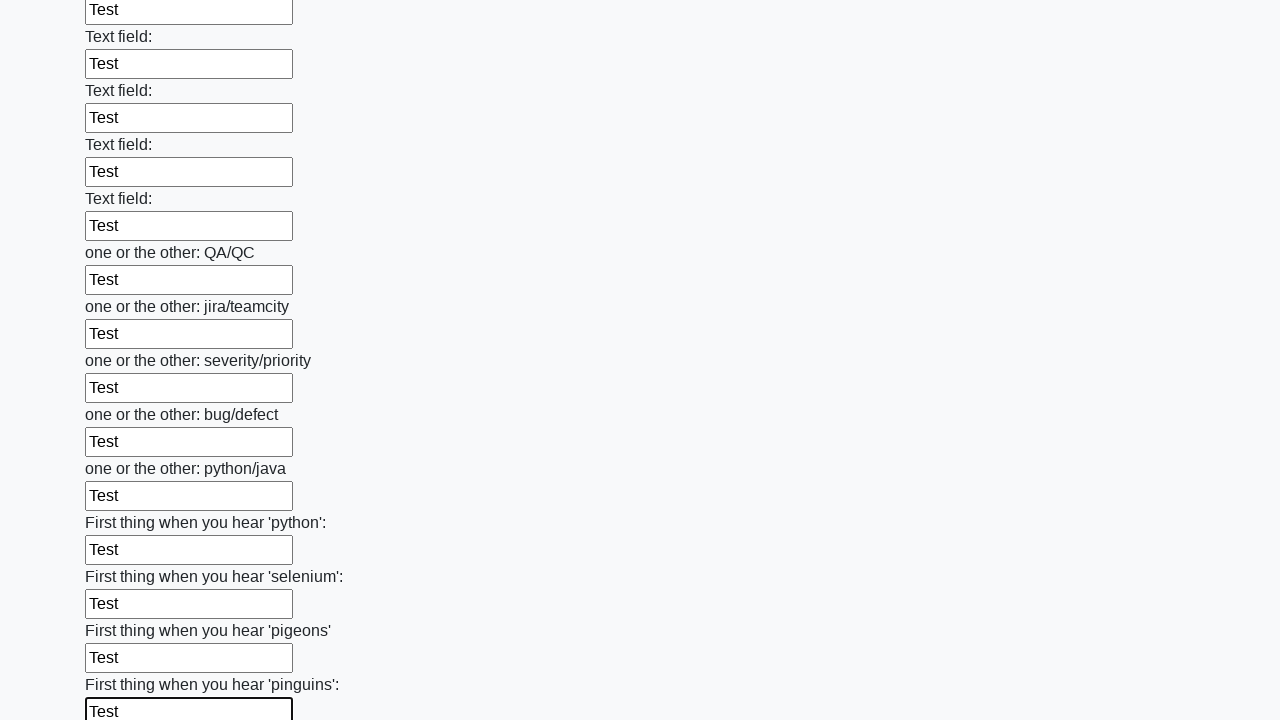

Filled an input field with 'Test' on input >> nth=96
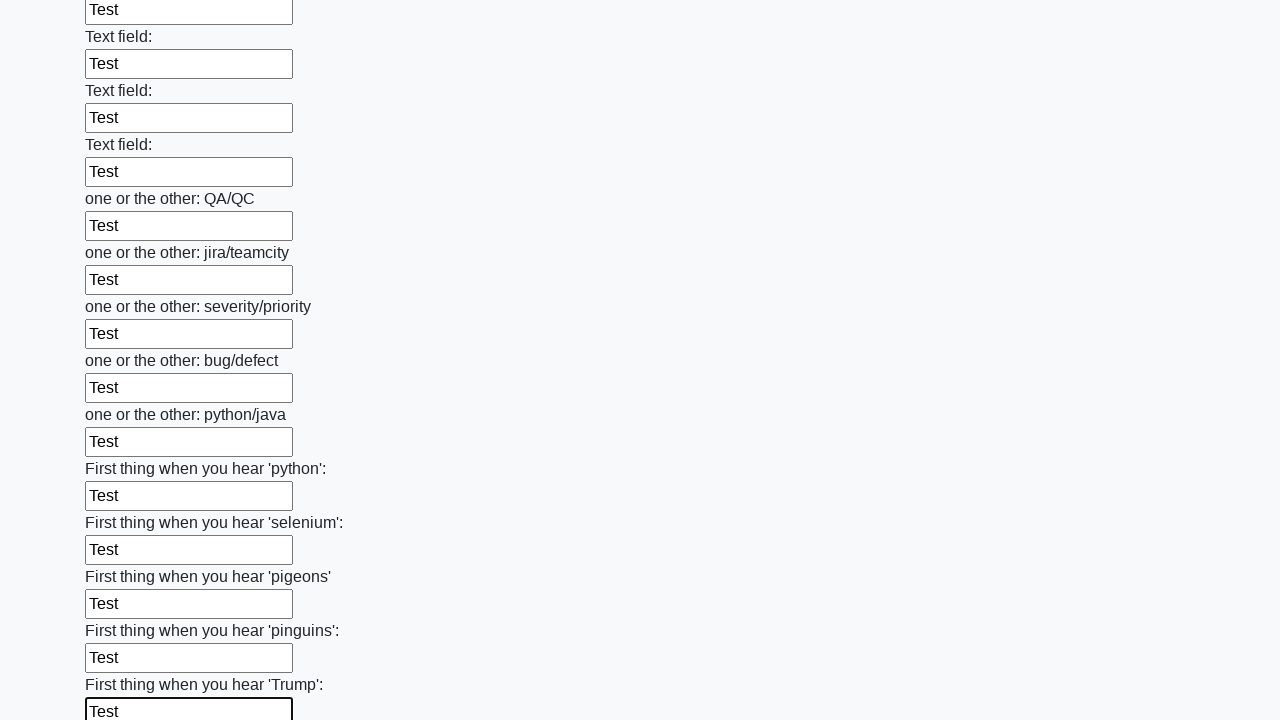

Filled an input field with 'Test' on input >> nth=97
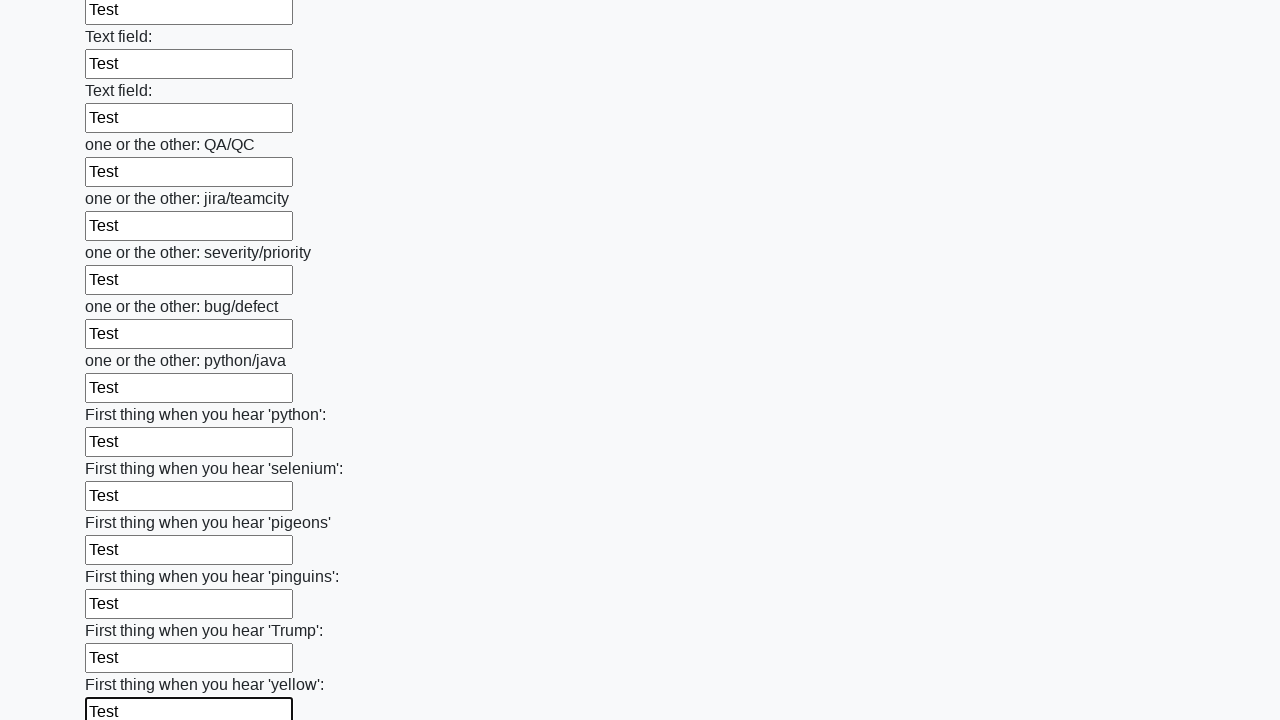

Filled an input field with 'Test' on input >> nth=98
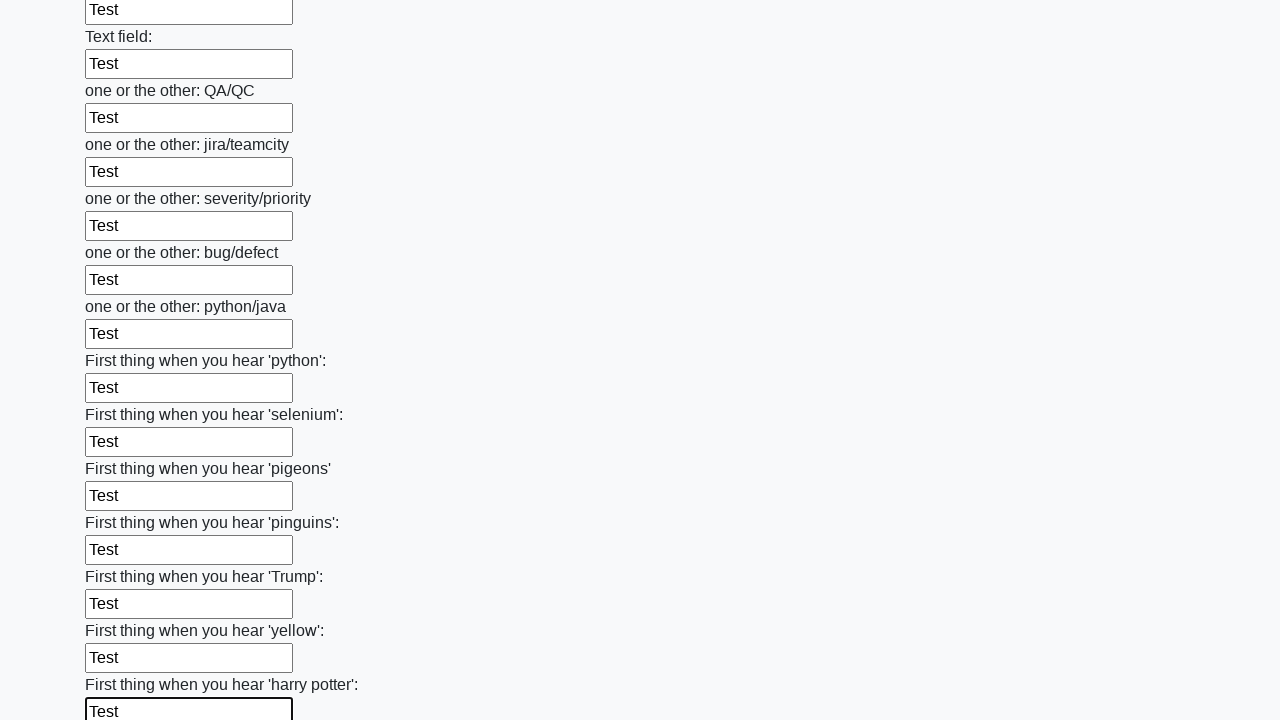

Filled an input field with 'Test' on input >> nth=99
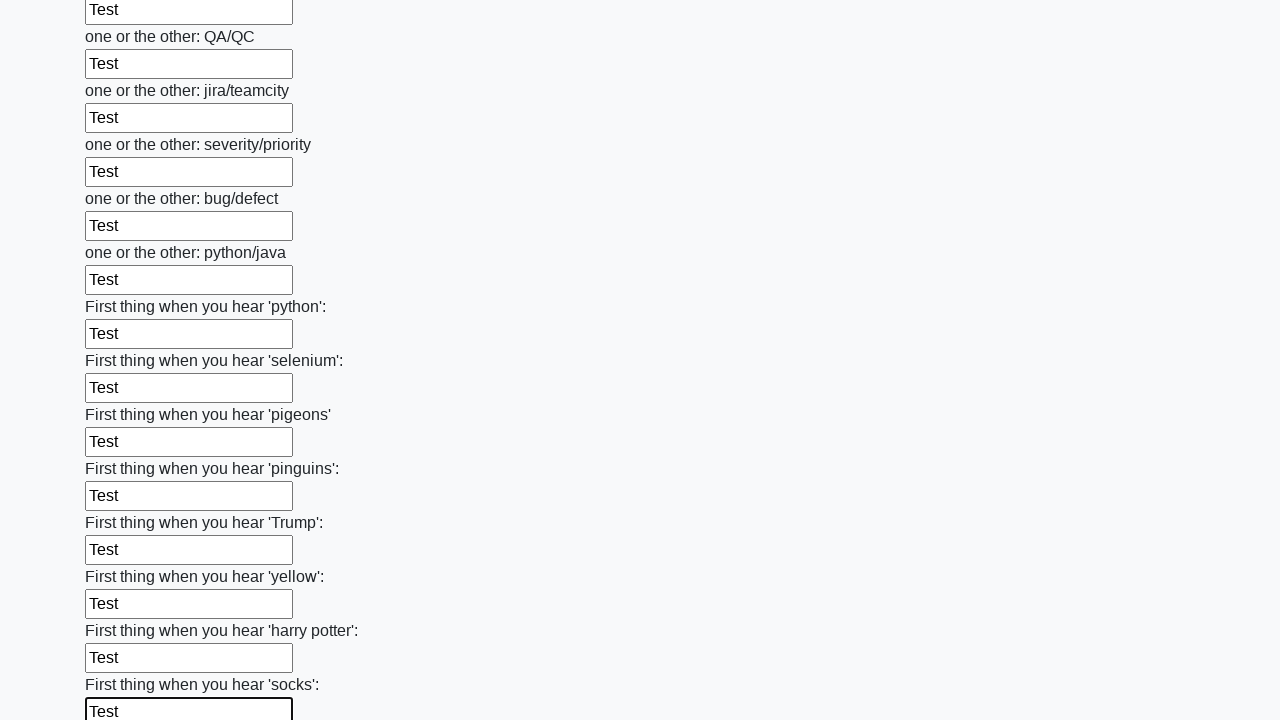

Clicked the submit button at (123, 611) on button.btn
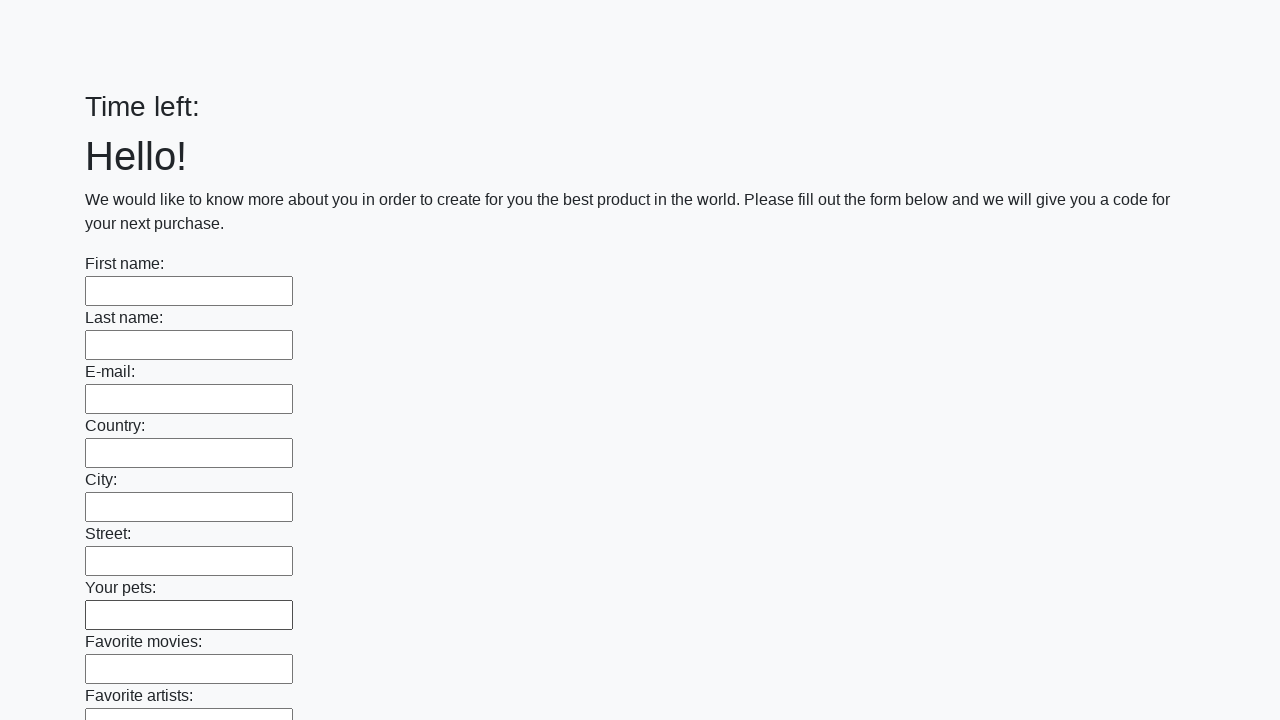

Form submission completed and page reached networkidle state
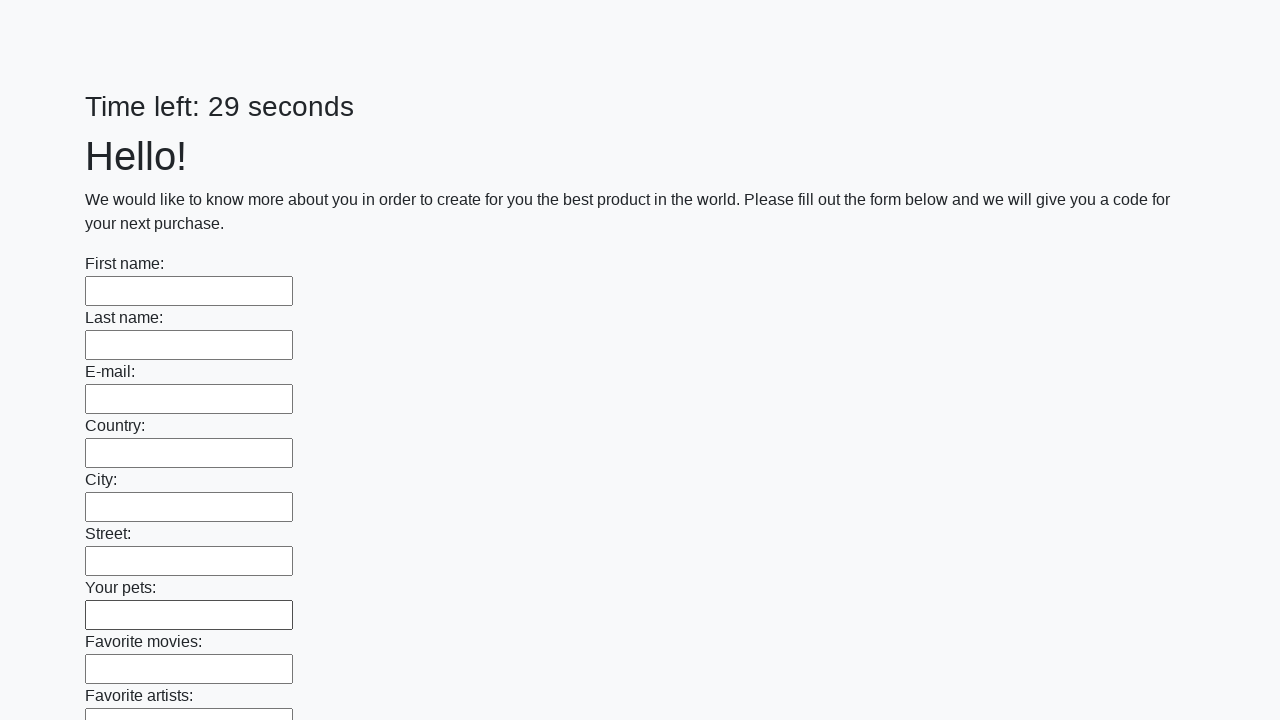

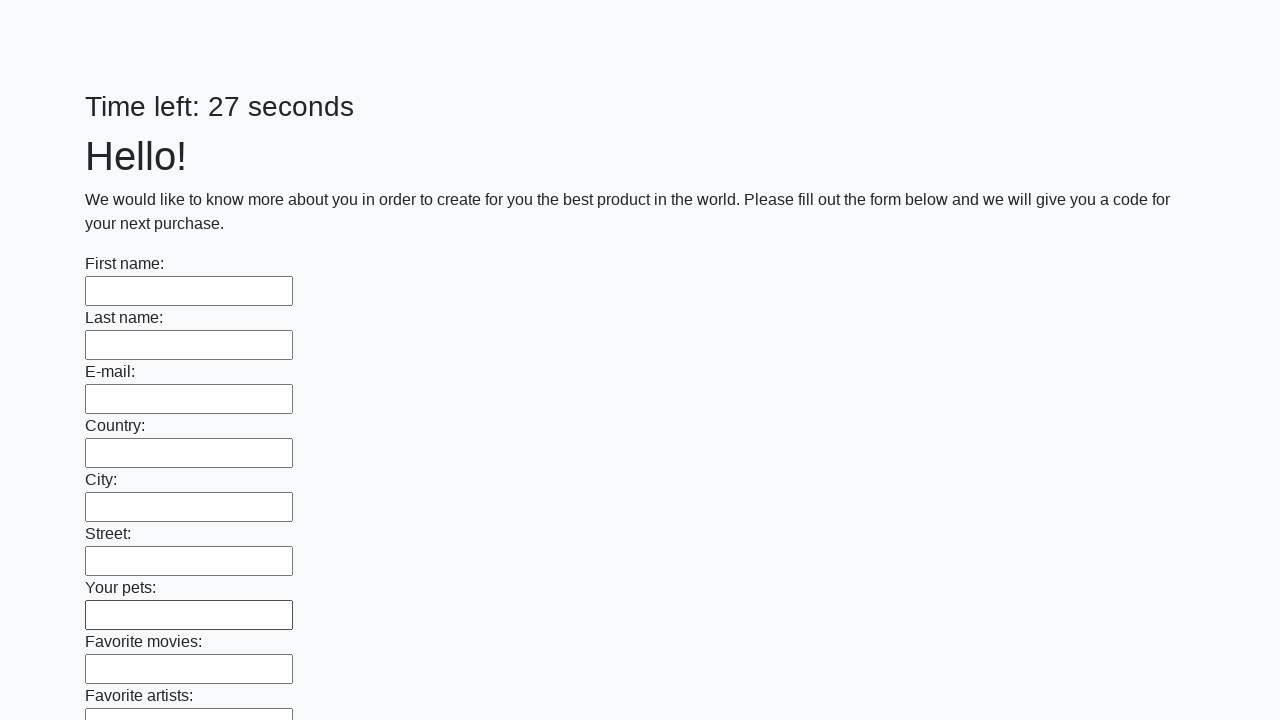